Navigates through multiple stock ticker pages on Market Chameleon to verify earnings chart pages load correctly

Starting URL: https://marketchameleon.com/Overview/CVS/Earnings/Earnings-Charts

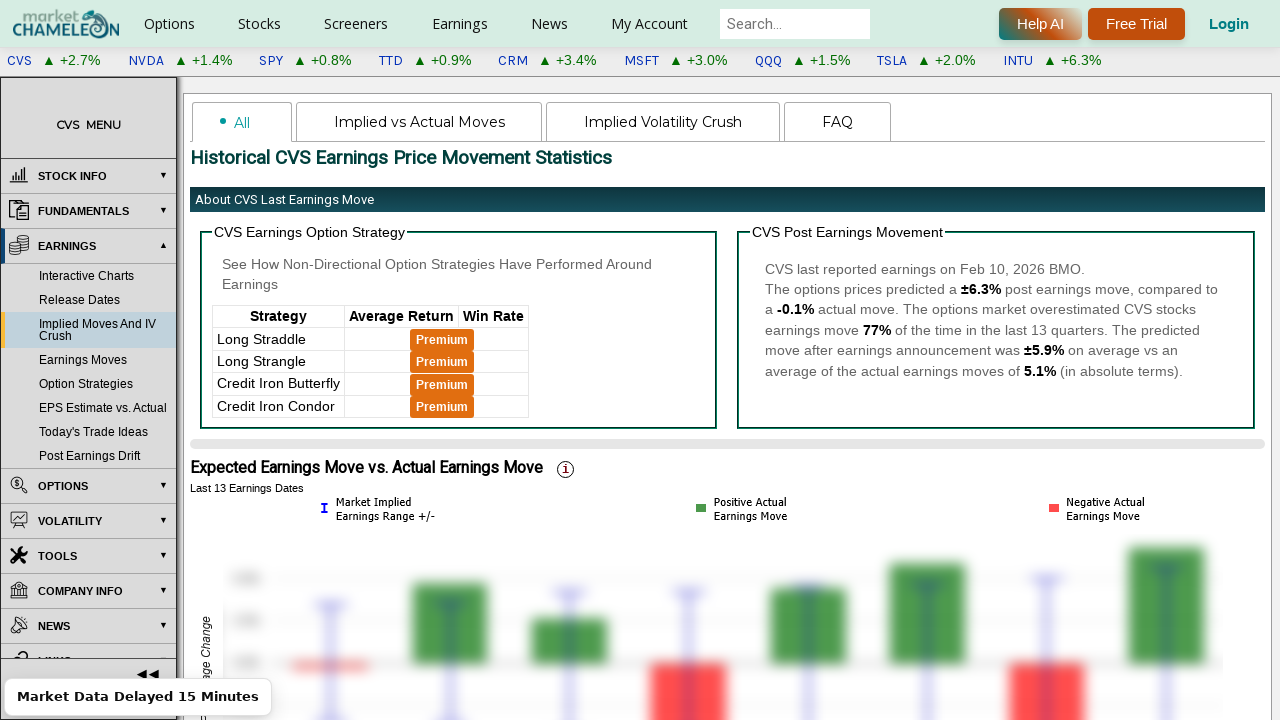

Navigated to earnings chart page for ticker D
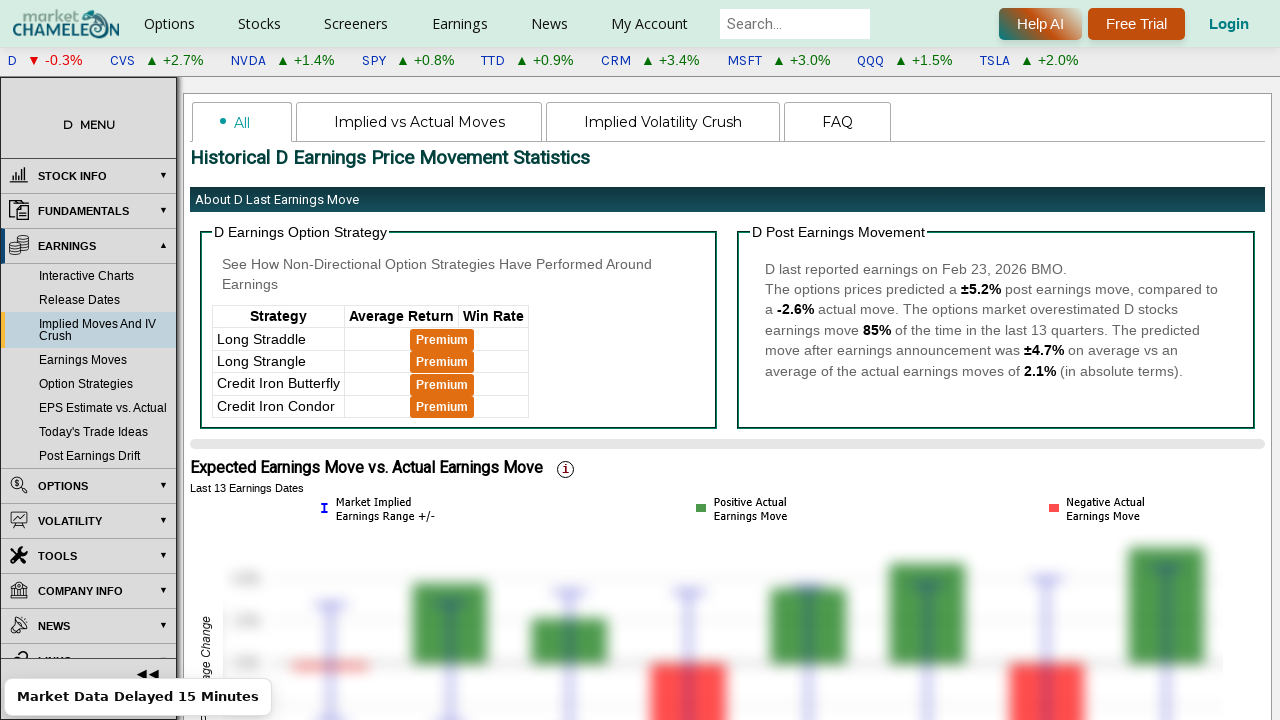

Symbol section header for D loaded successfully
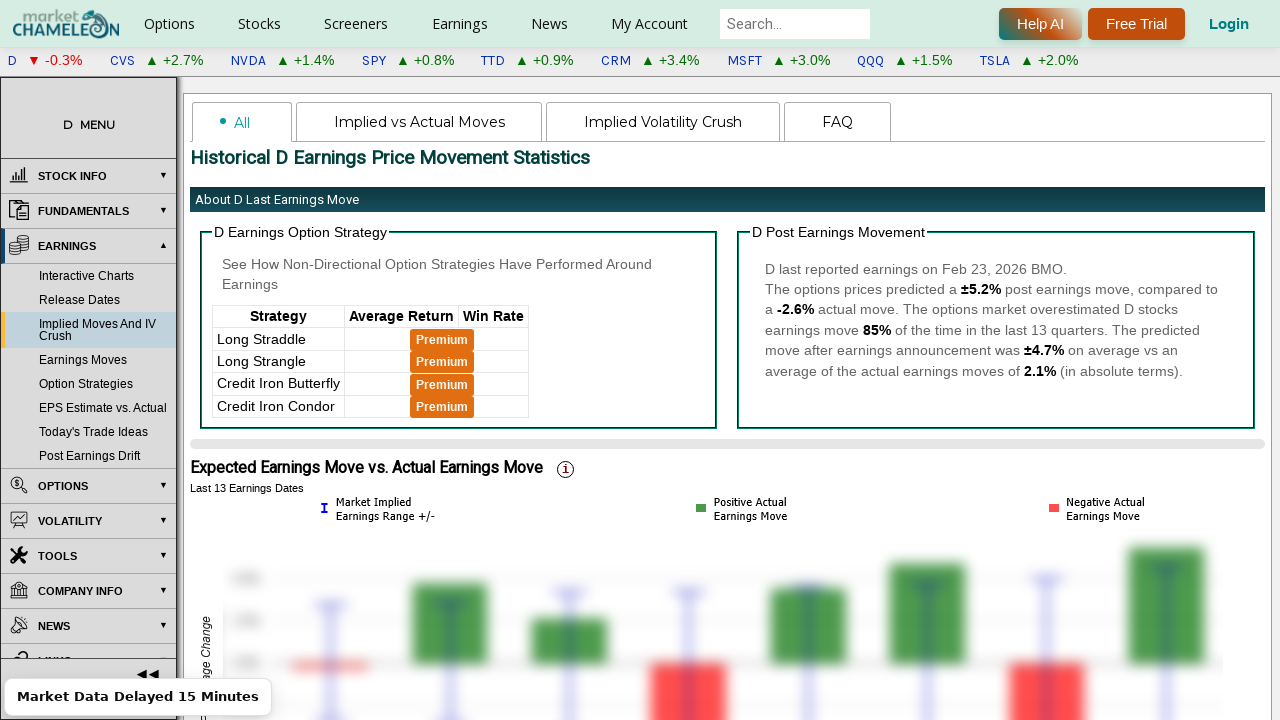

Navigated to earnings chart page for ticker VRT
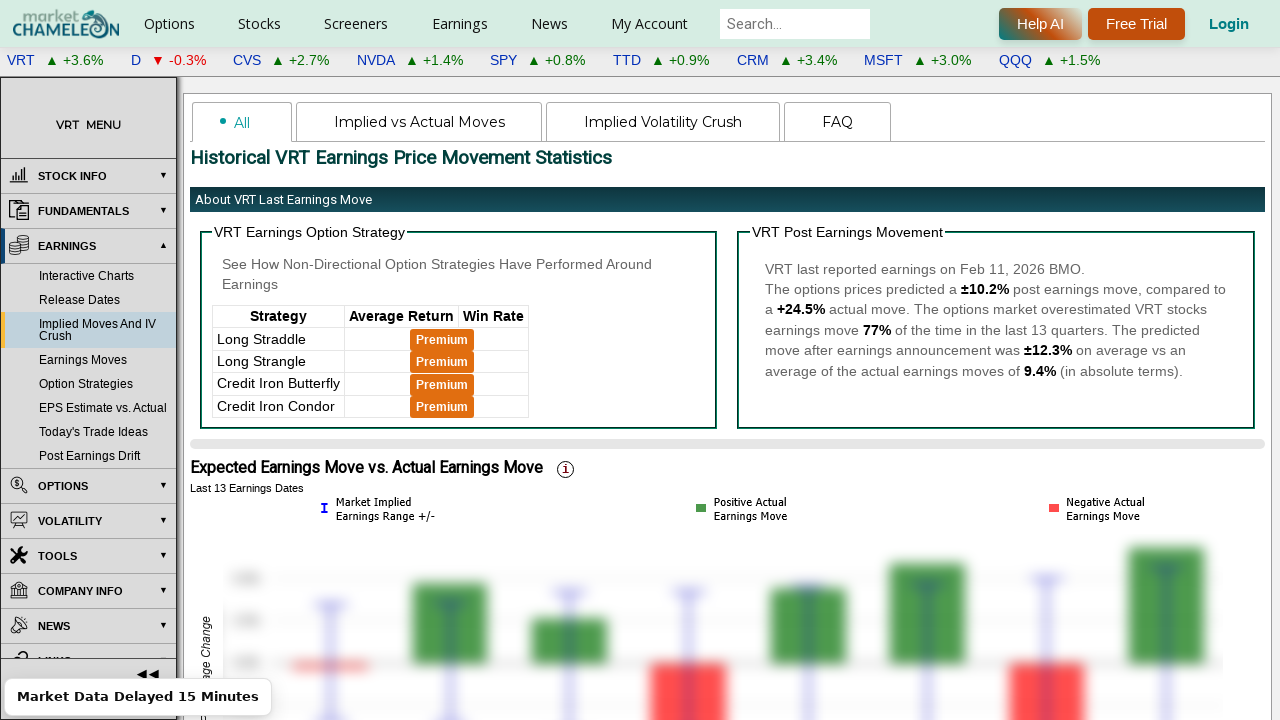

Symbol section header for VRT loaded successfully
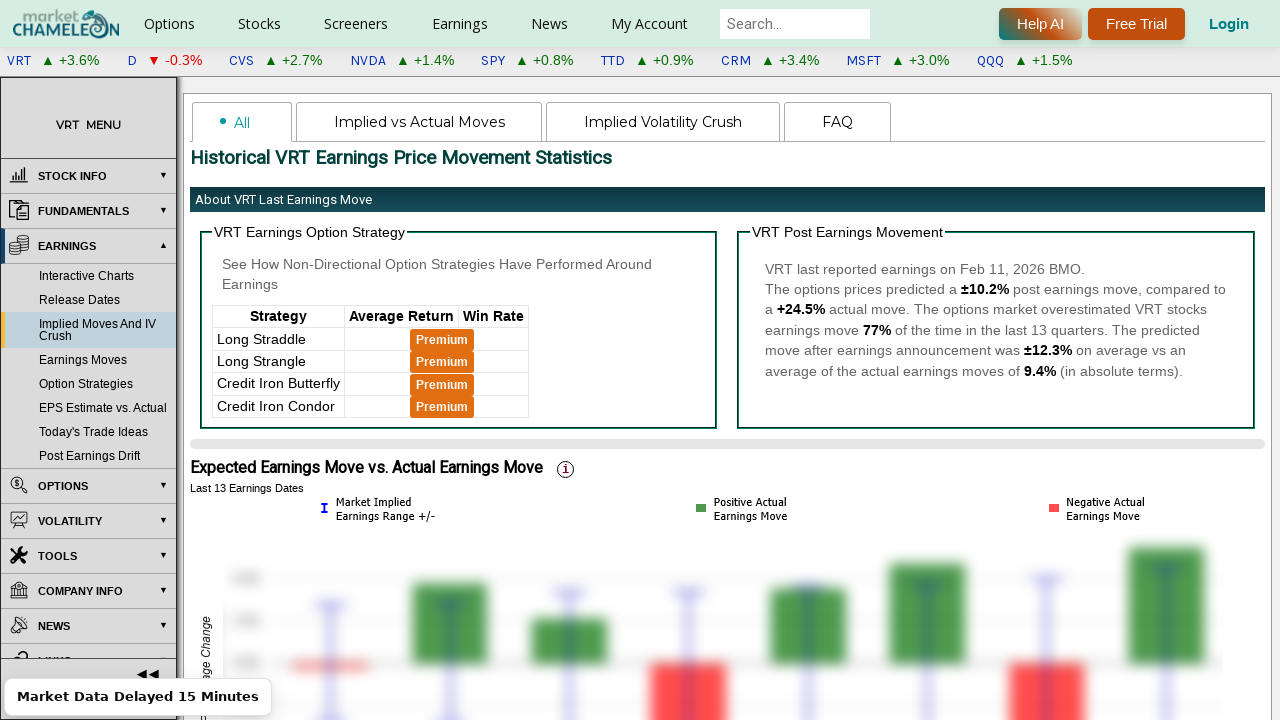

Navigated to earnings chart page for ticker EXC
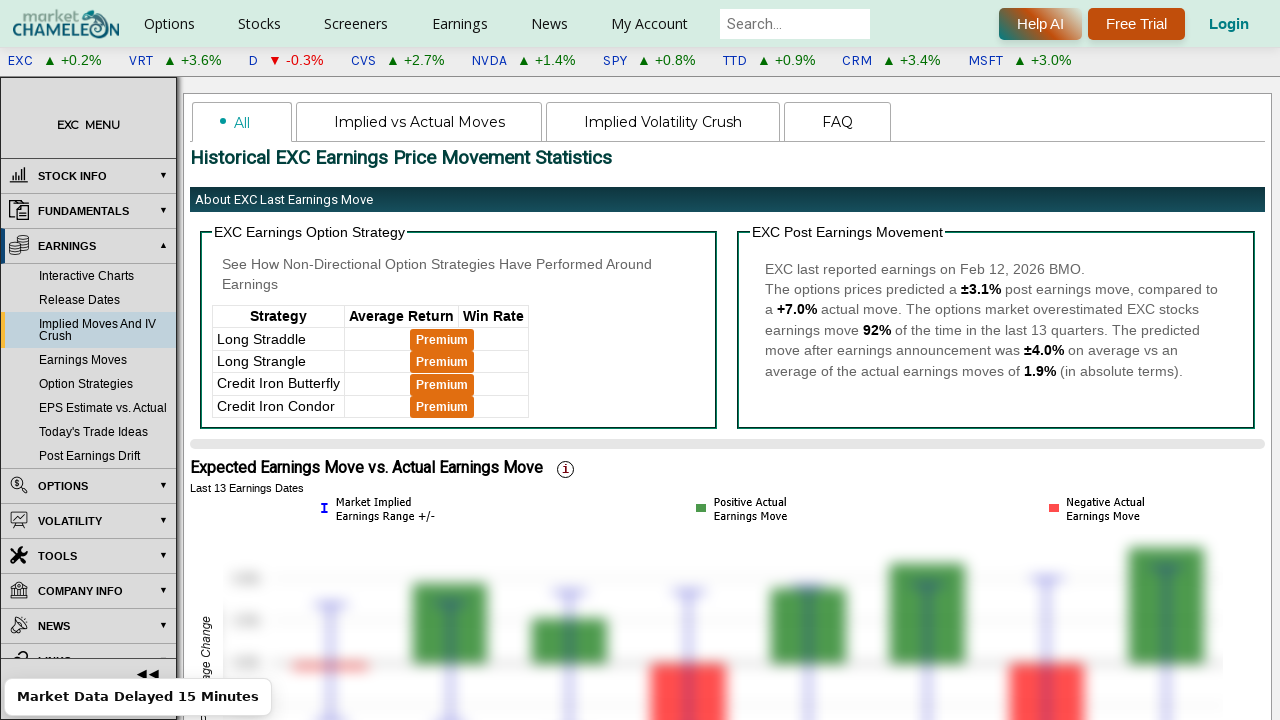

Symbol section header for EXC loaded successfully
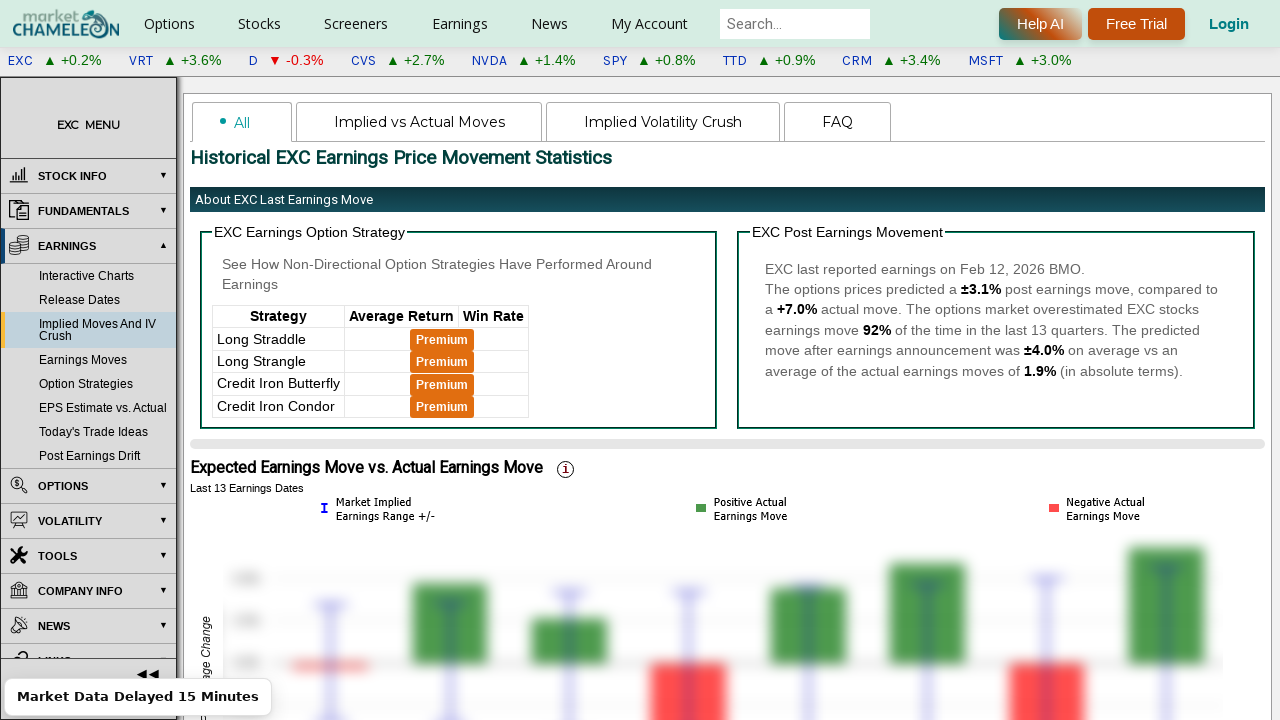

Navigated to earnings chart page for ticker WAB
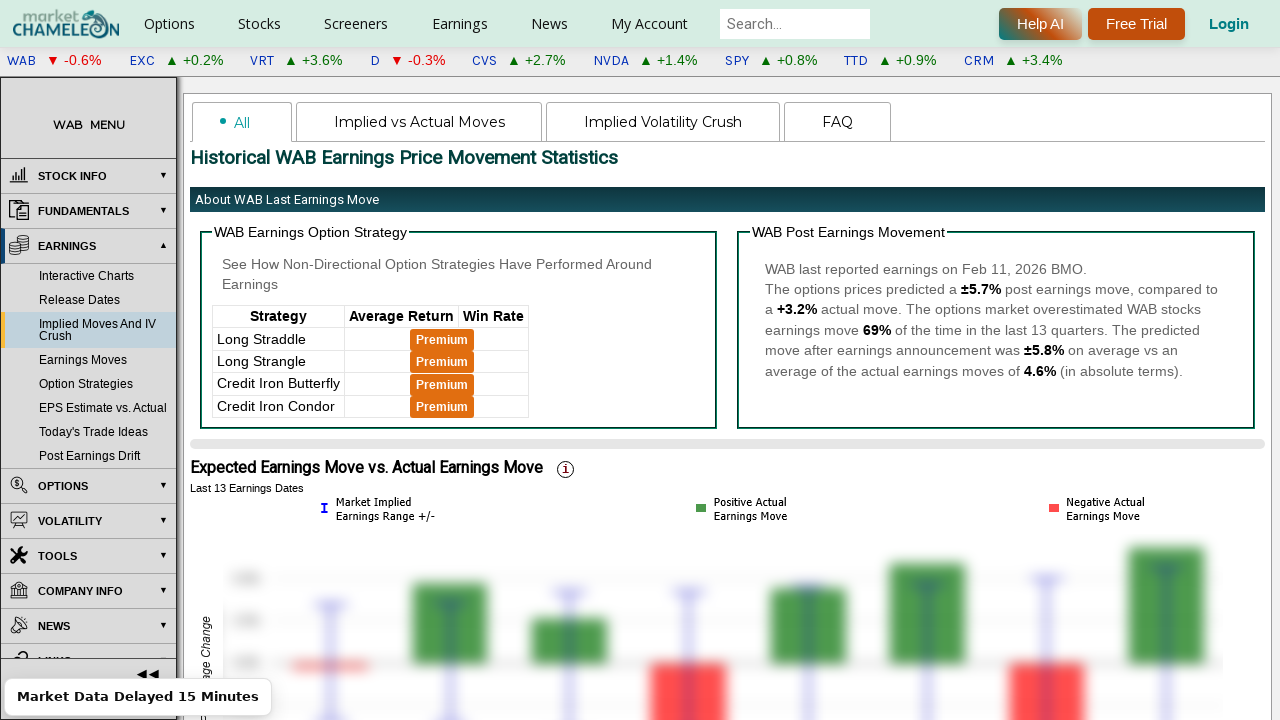

Symbol section header for WAB loaded successfully
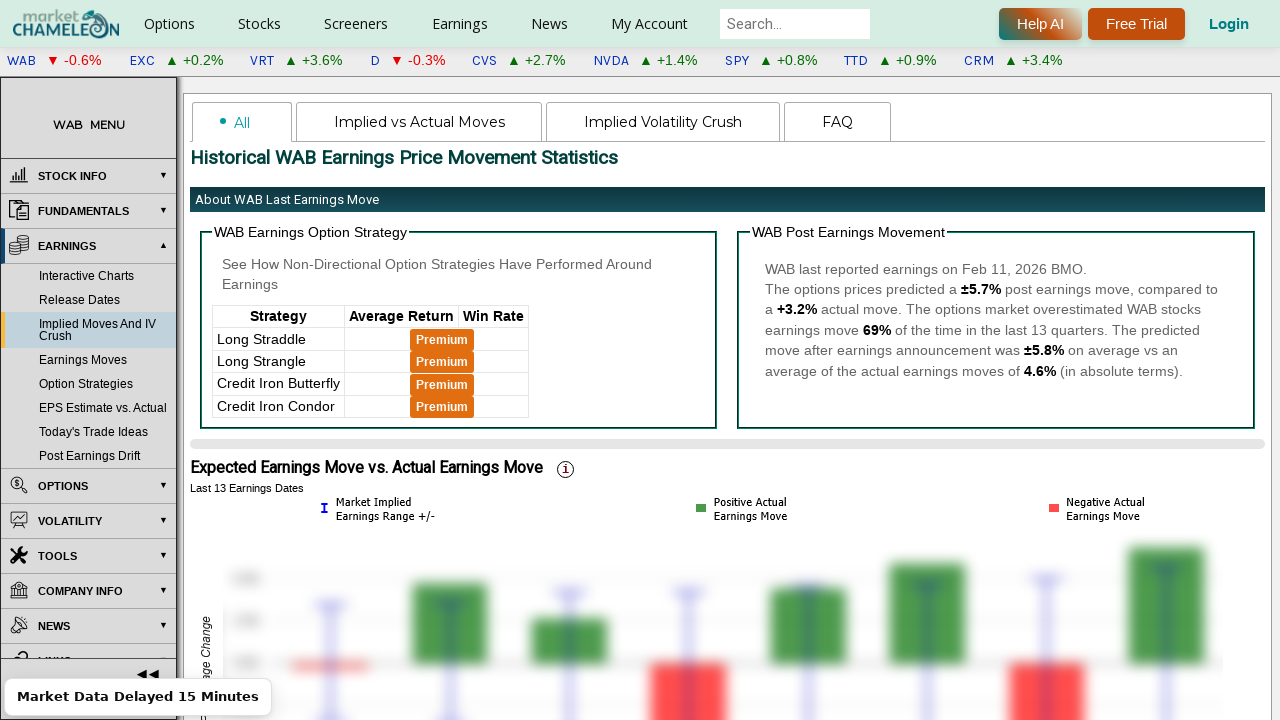

Navigated to earnings chart page for ticker KHC
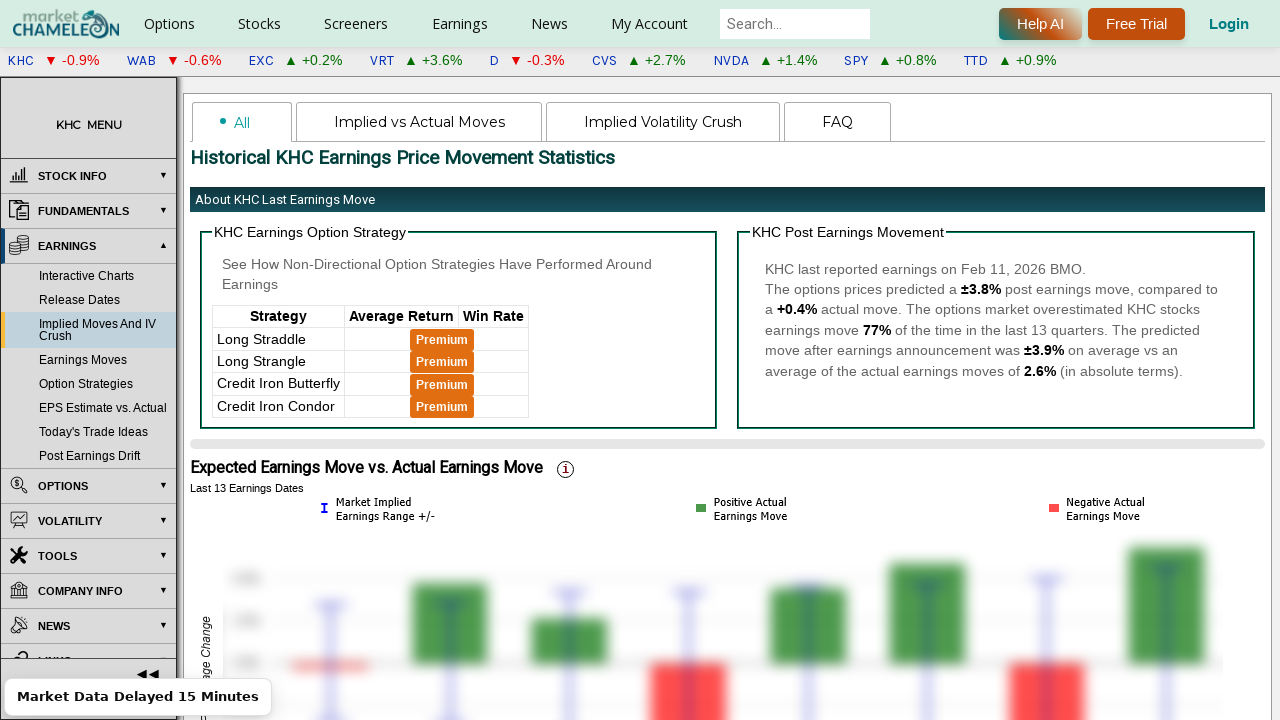

Symbol section header for KHC loaded successfully
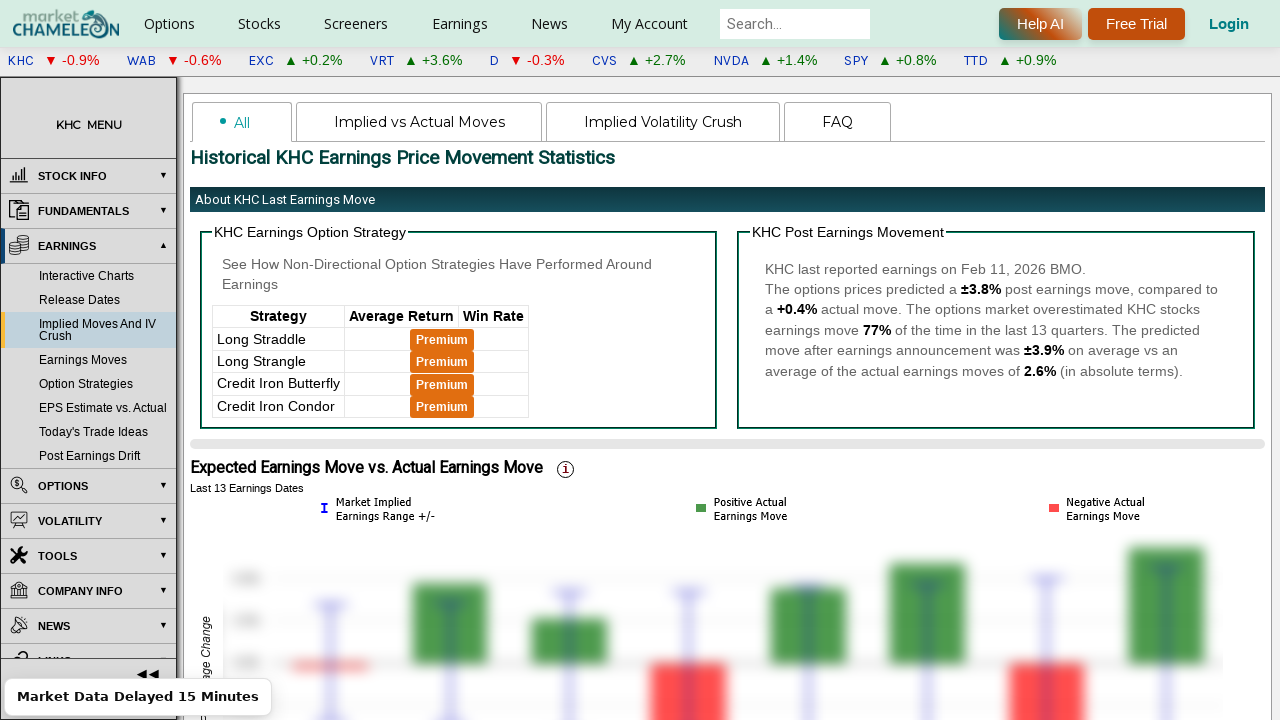

Navigated to earnings chart page for ticker MLM
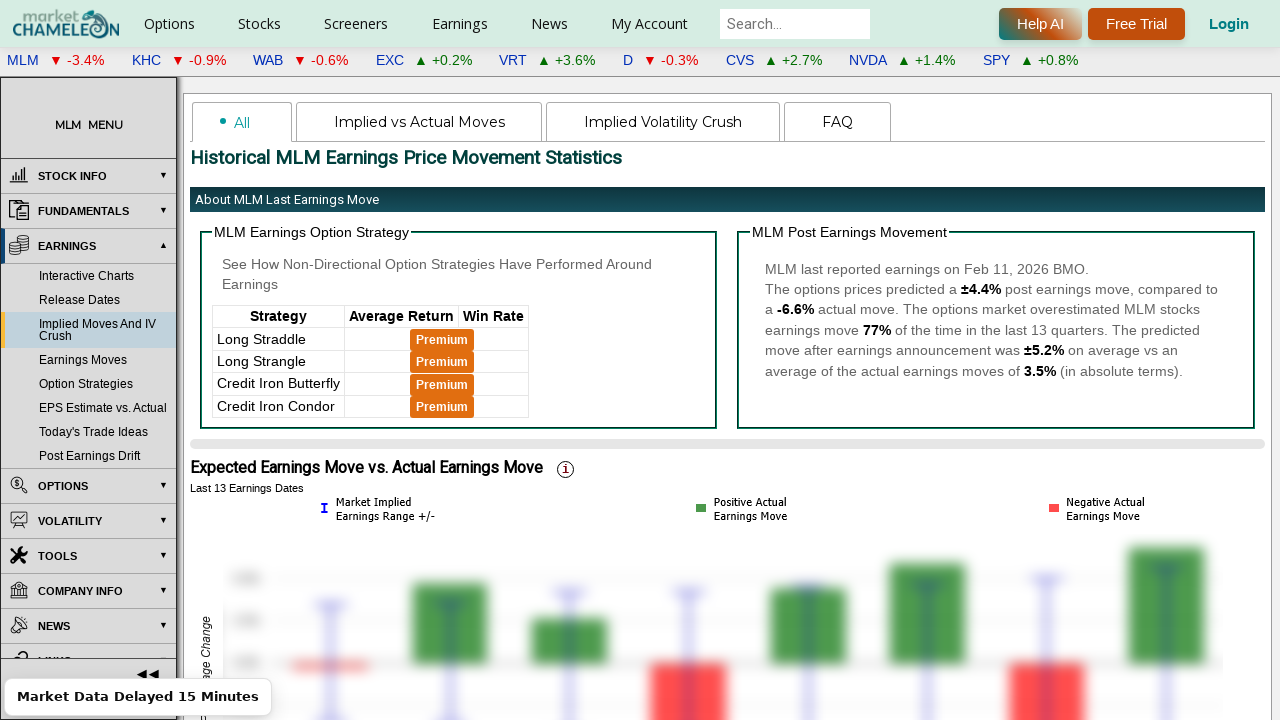

Symbol section header for MLM loaded successfully
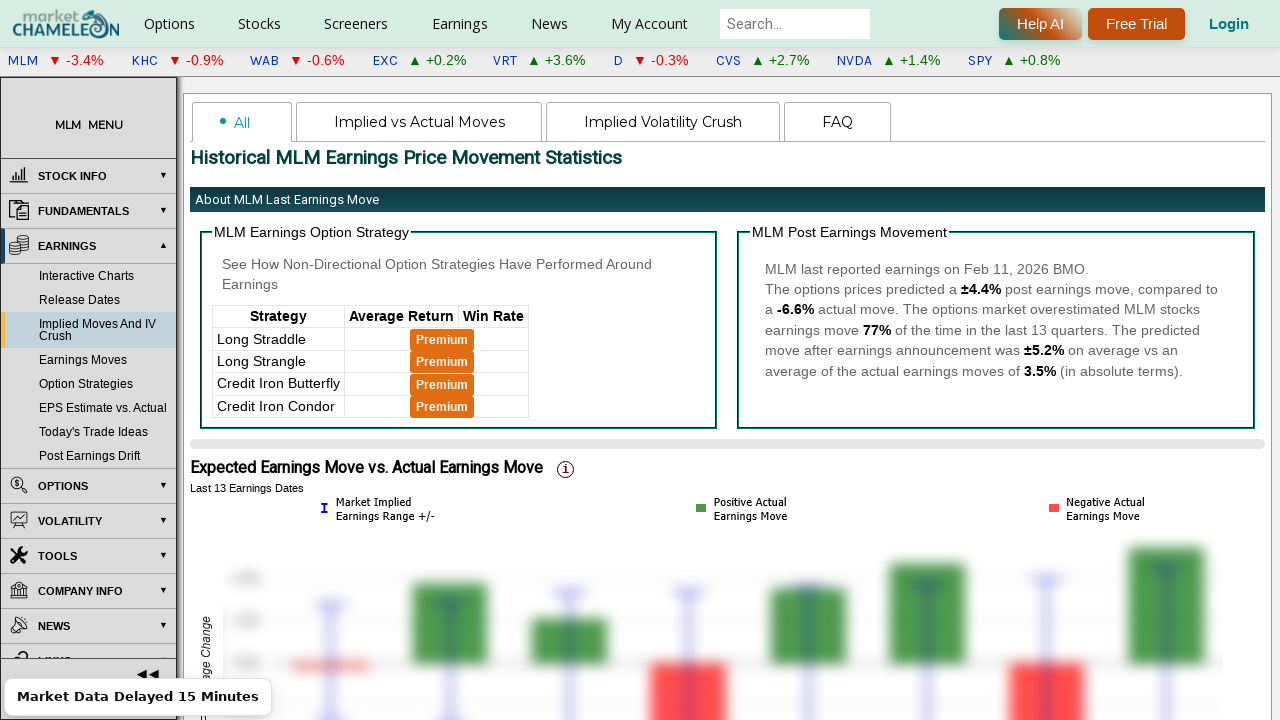

Navigated to earnings chart page for ticker GOLD
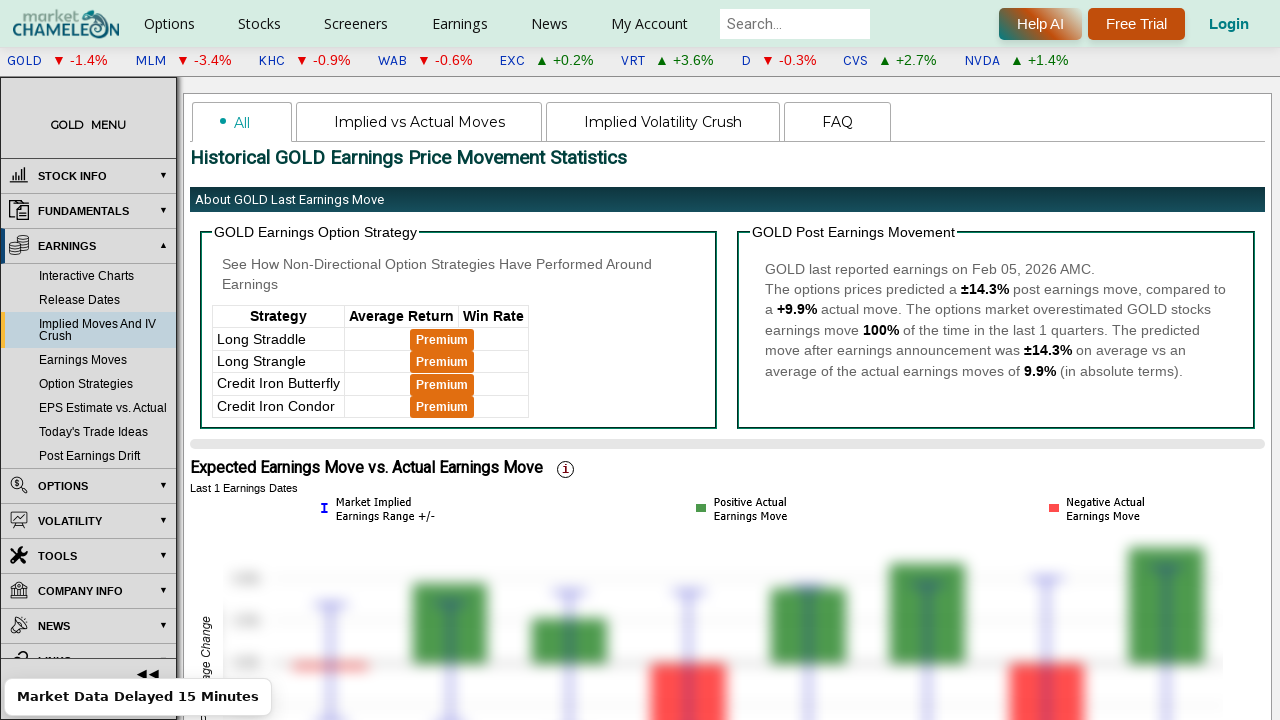

Symbol section header for GOLD loaded successfully
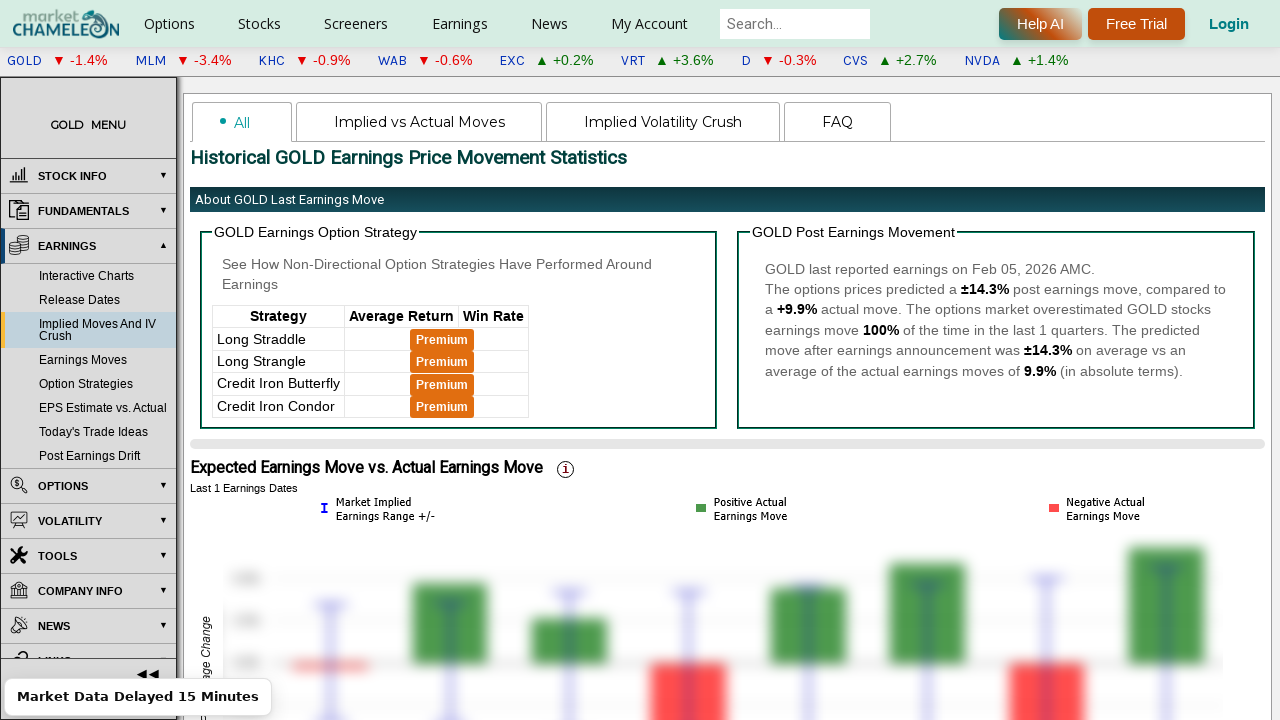

Navigated to earnings chart page for ticker SW
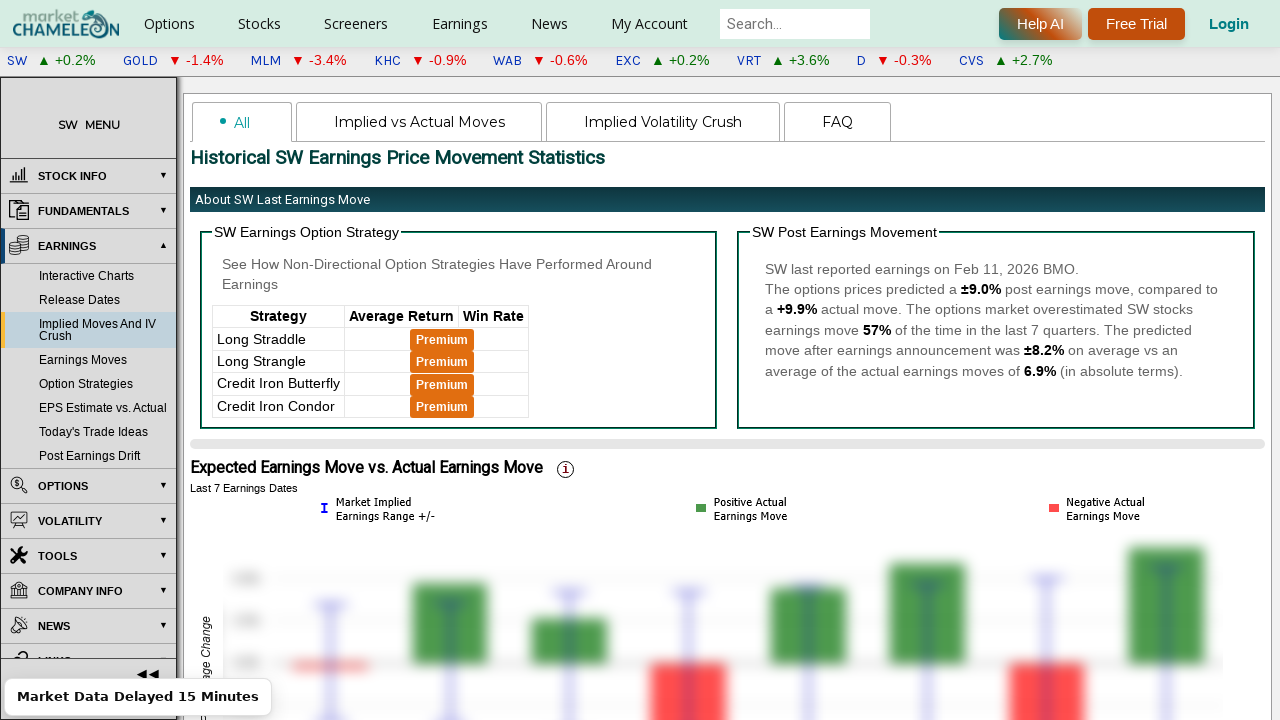

Symbol section header for SW loaded successfully
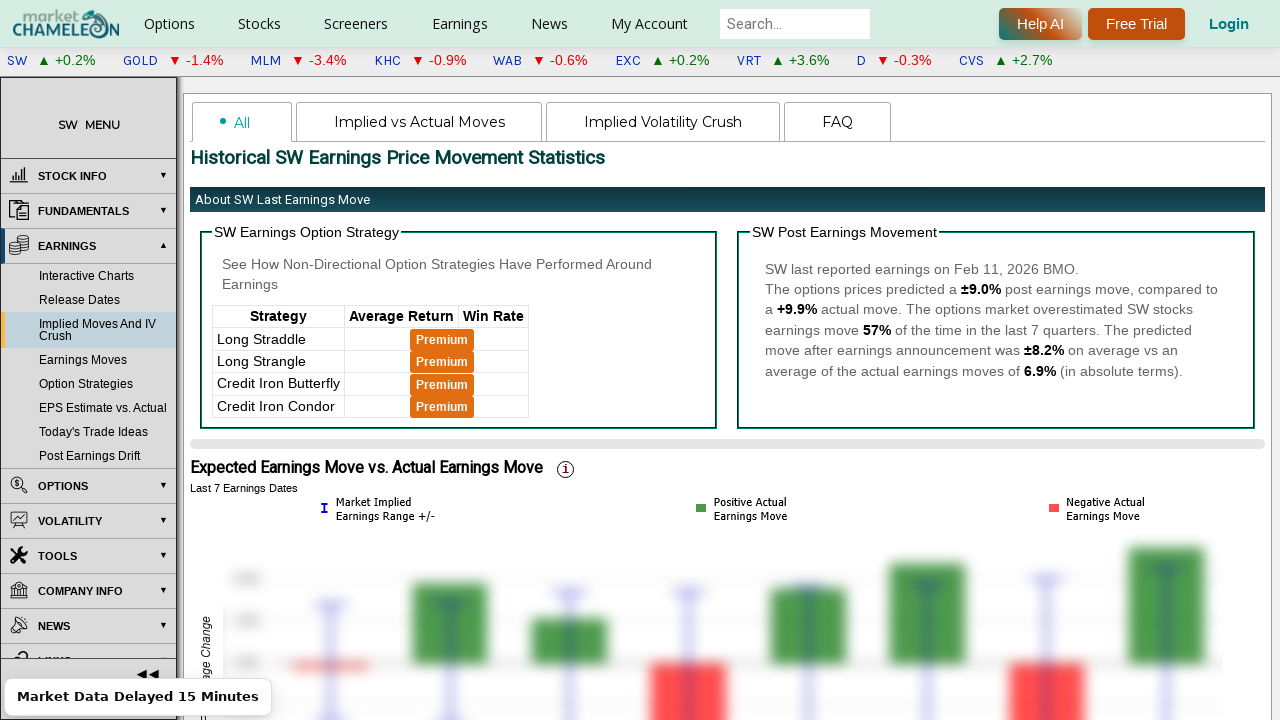

Navigated to earnings chart page for ticker WAT
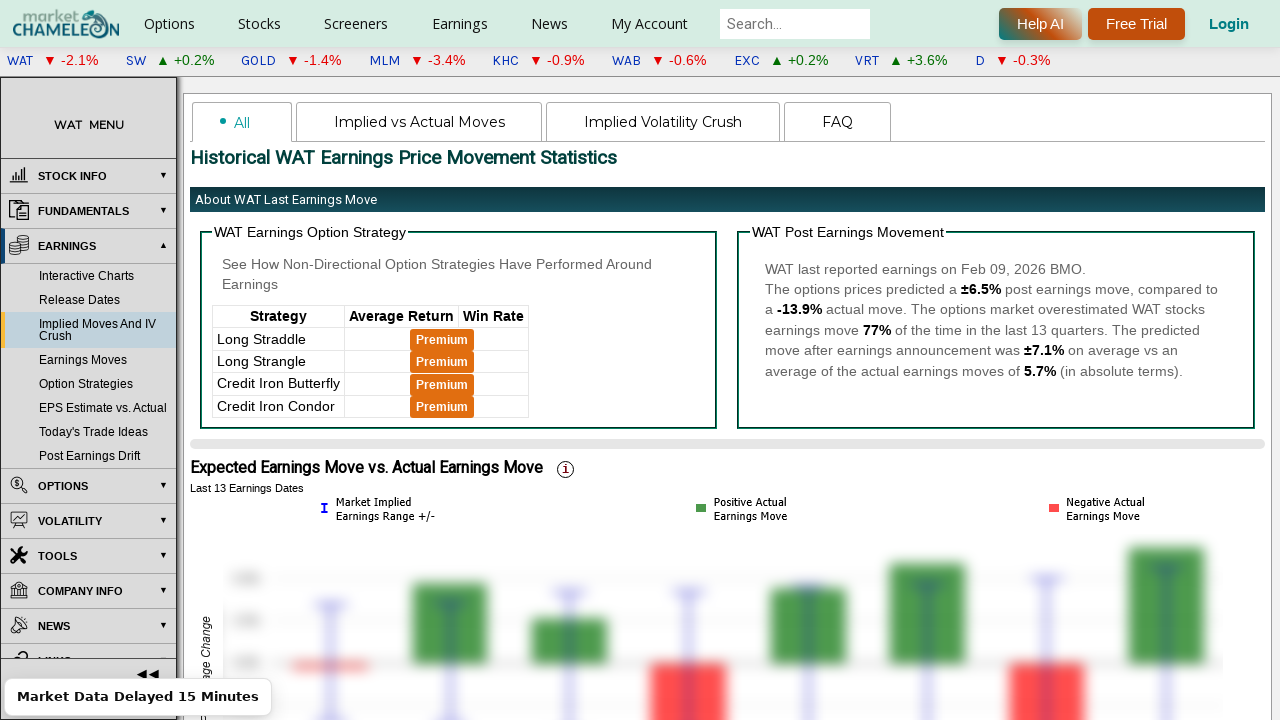

Symbol section header for WAT loaded successfully
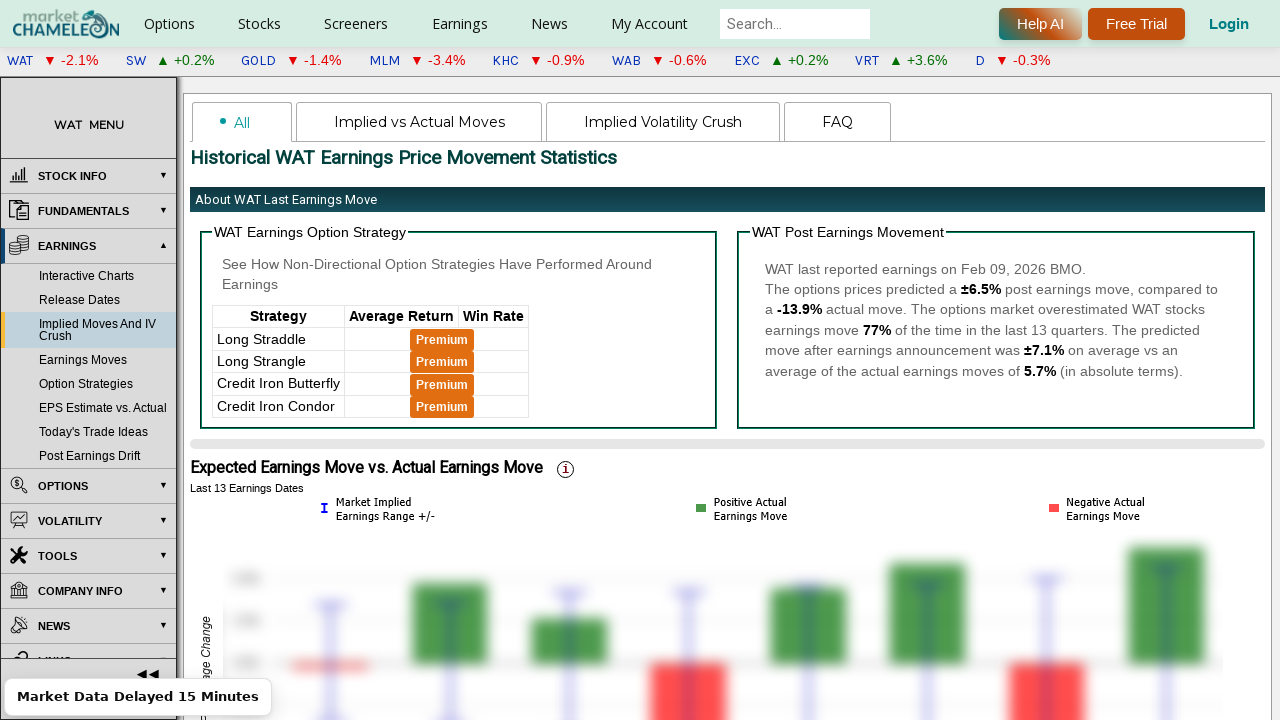

Navigated to earnings chart page for ticker BAM
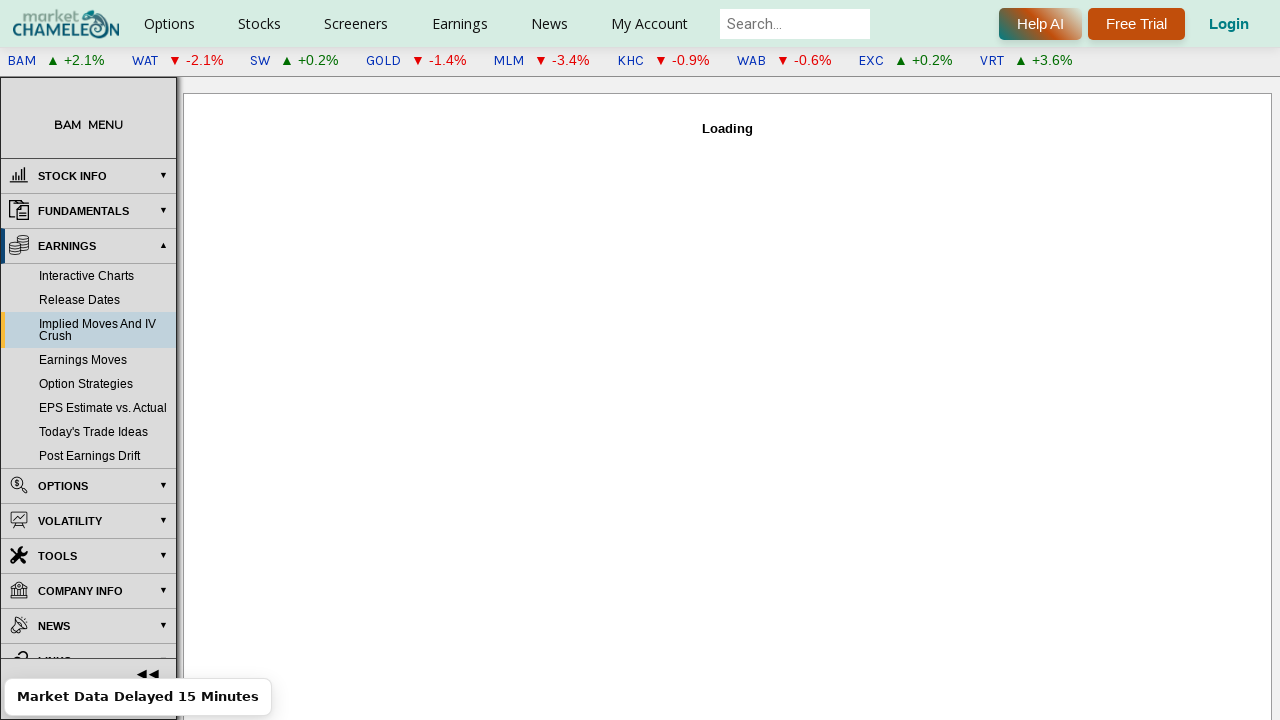

Symbol section header for BAM loaded successfully
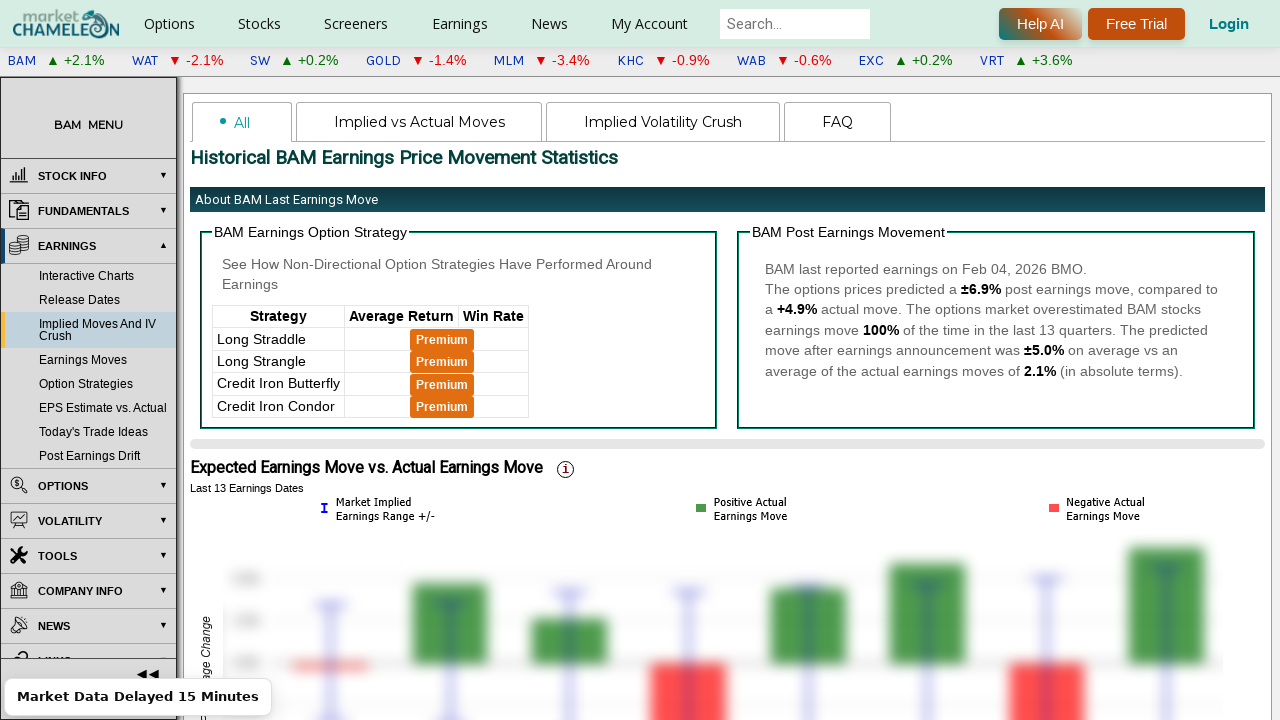

Navigated to earnings chart page for ticker QSR
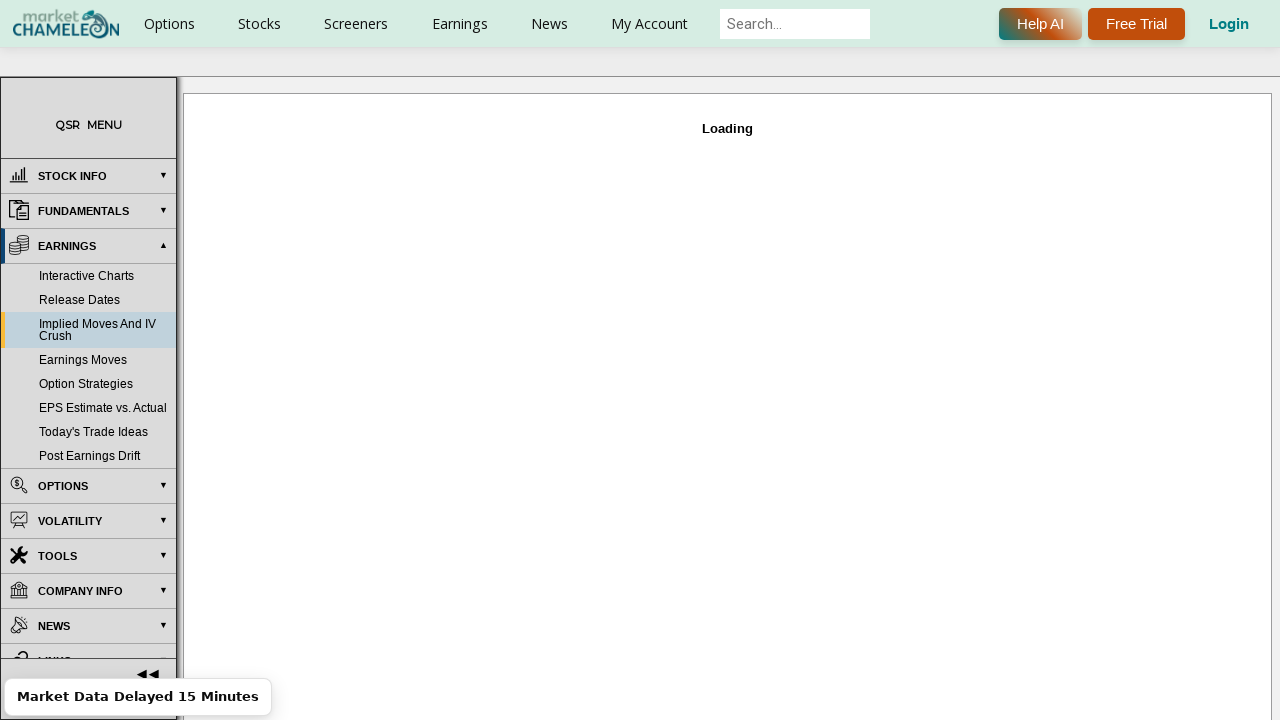

Symbol section header for QSR loaded successfully
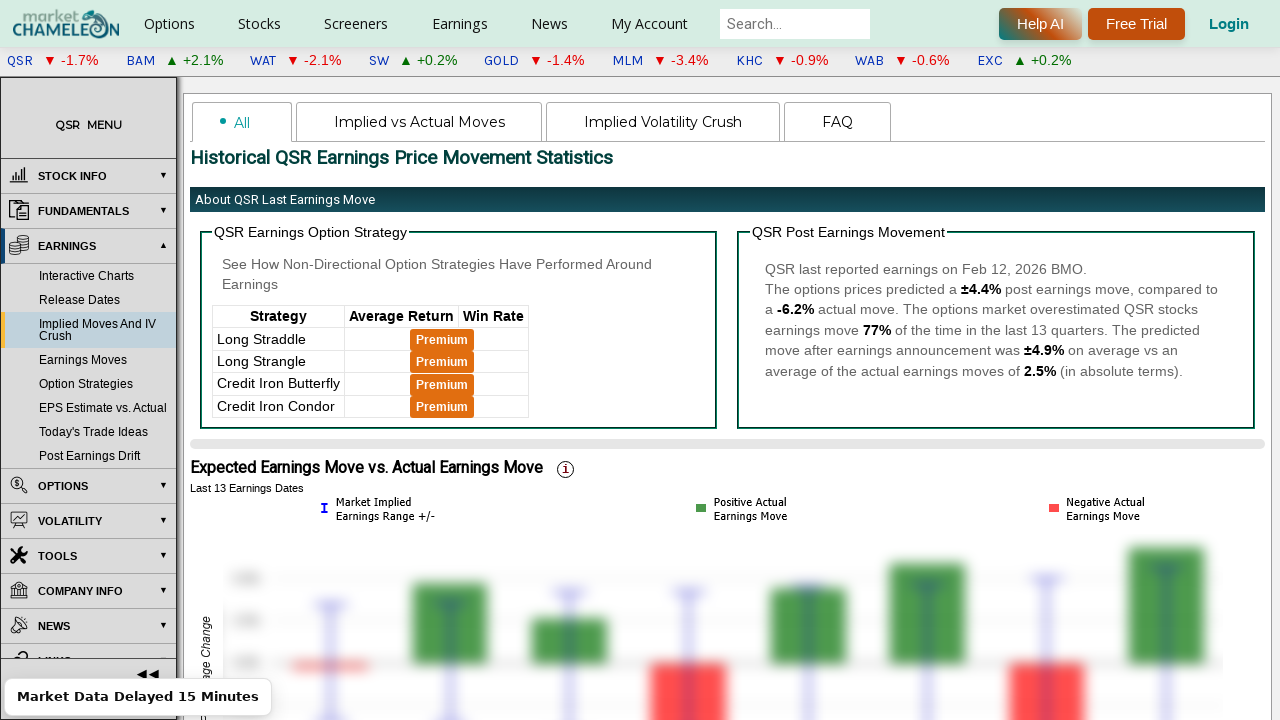

Navigated to earnings chart page for ticker BIIB
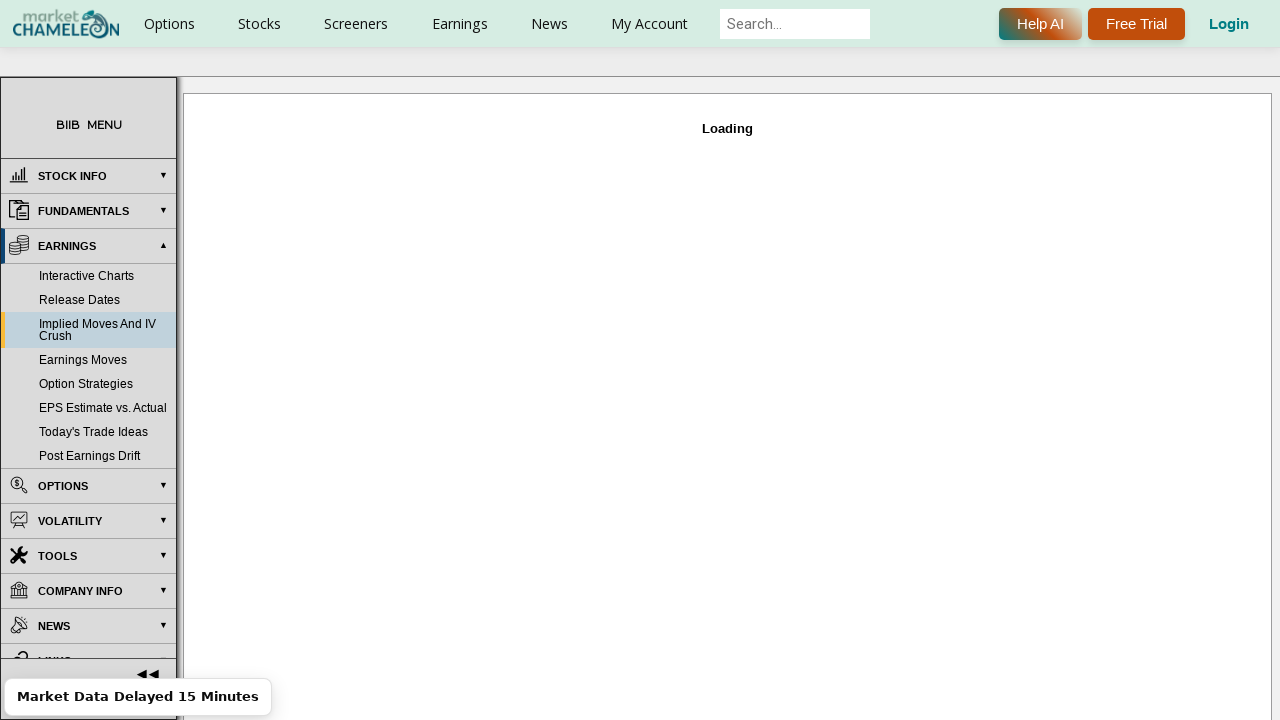

Symbol section header for BIIB loaded successfully
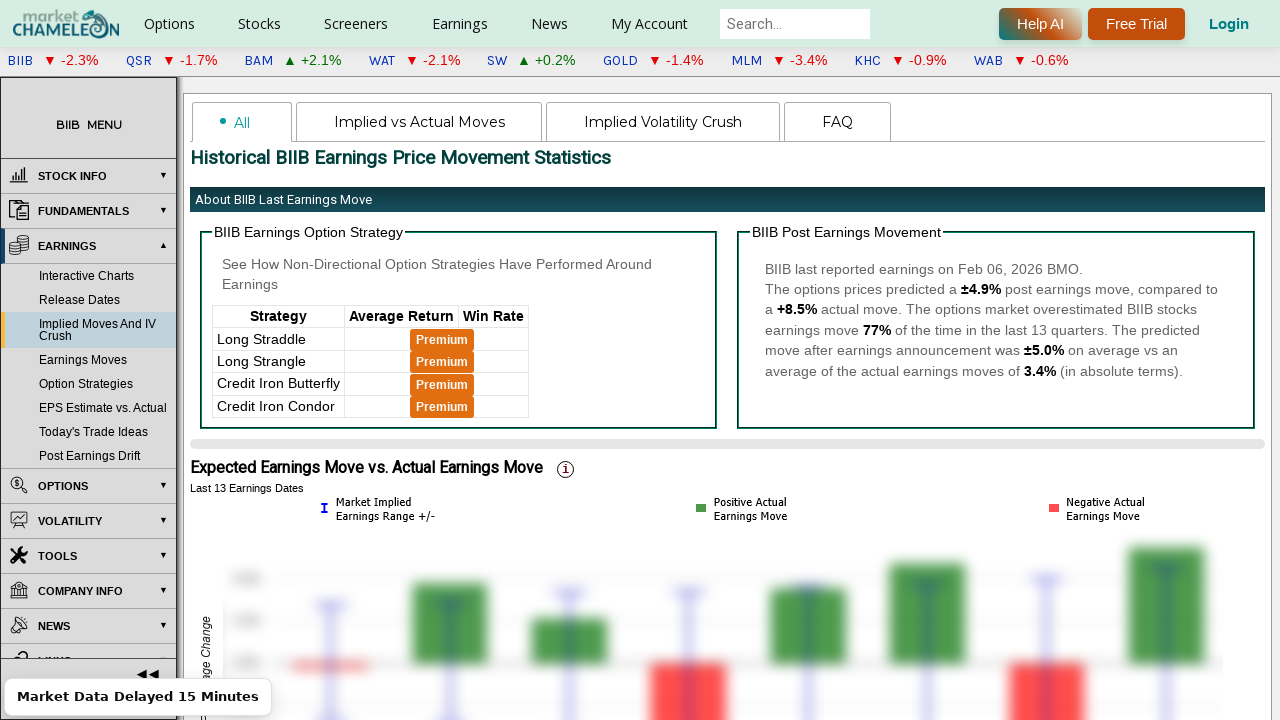

Navigated to earnings chart page for ticker NI
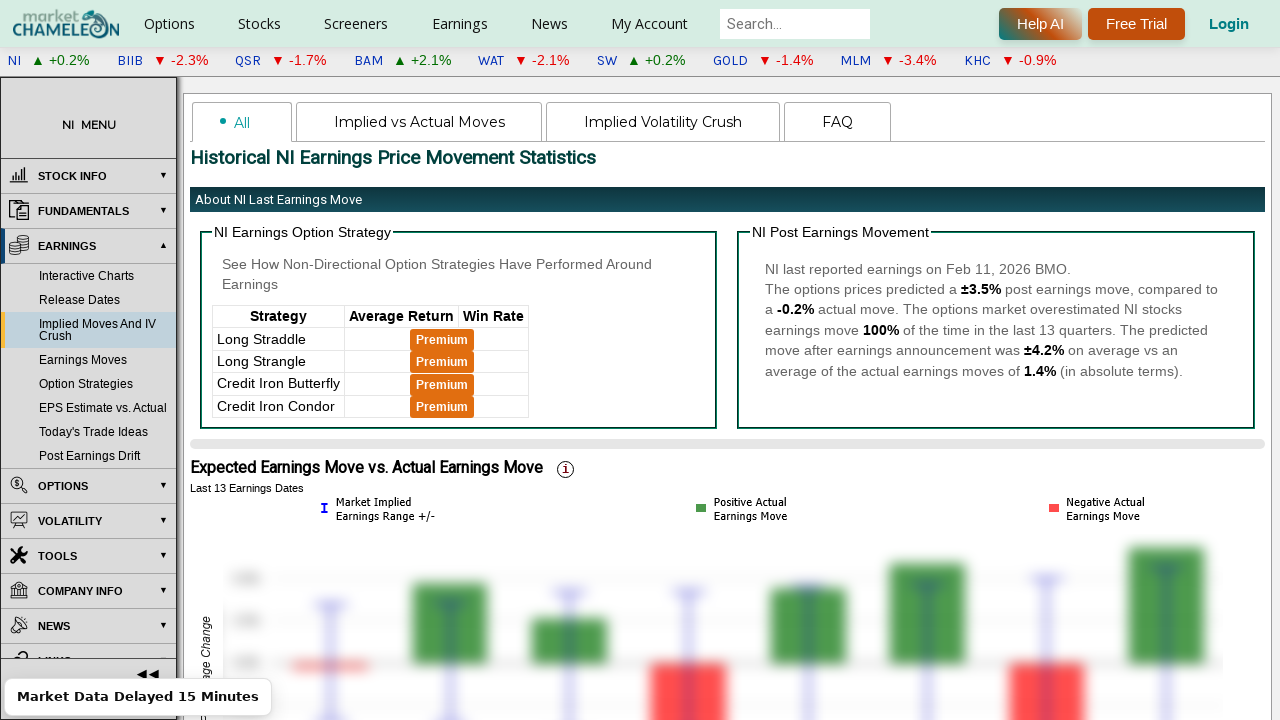

Symbol section header for NI loaded successfully
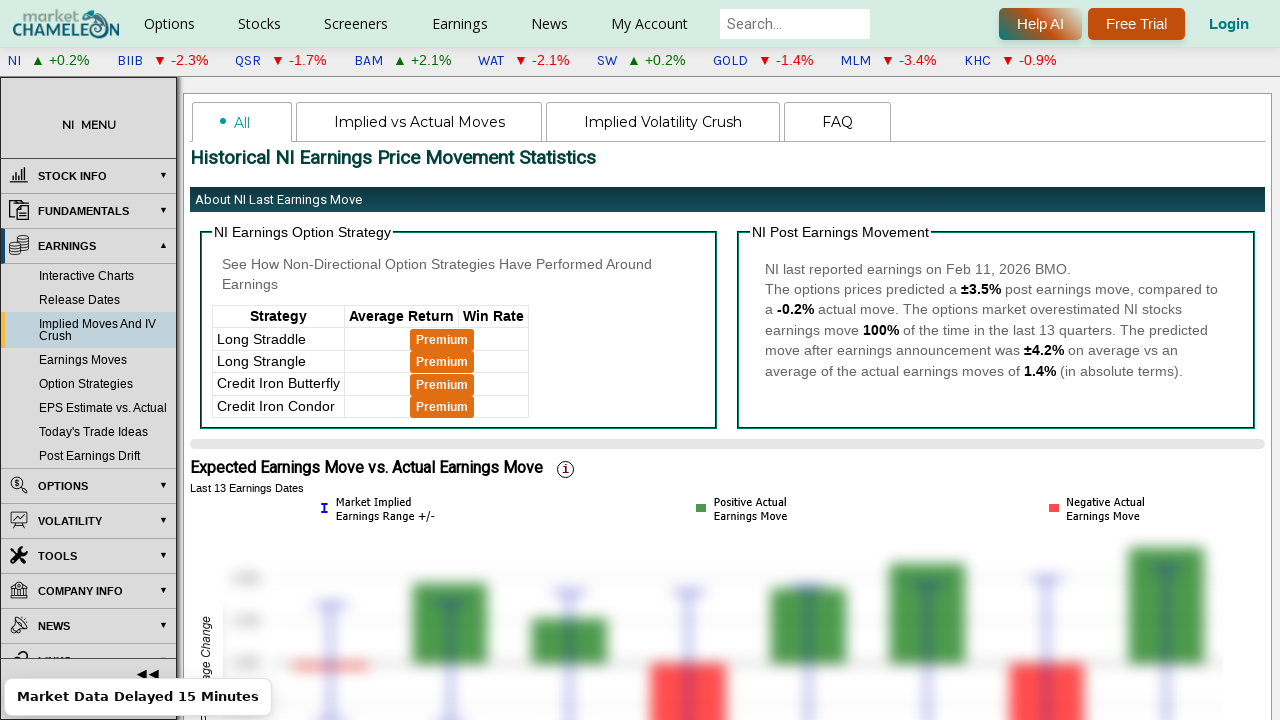

Navigated to earnings chart page for ticker THC
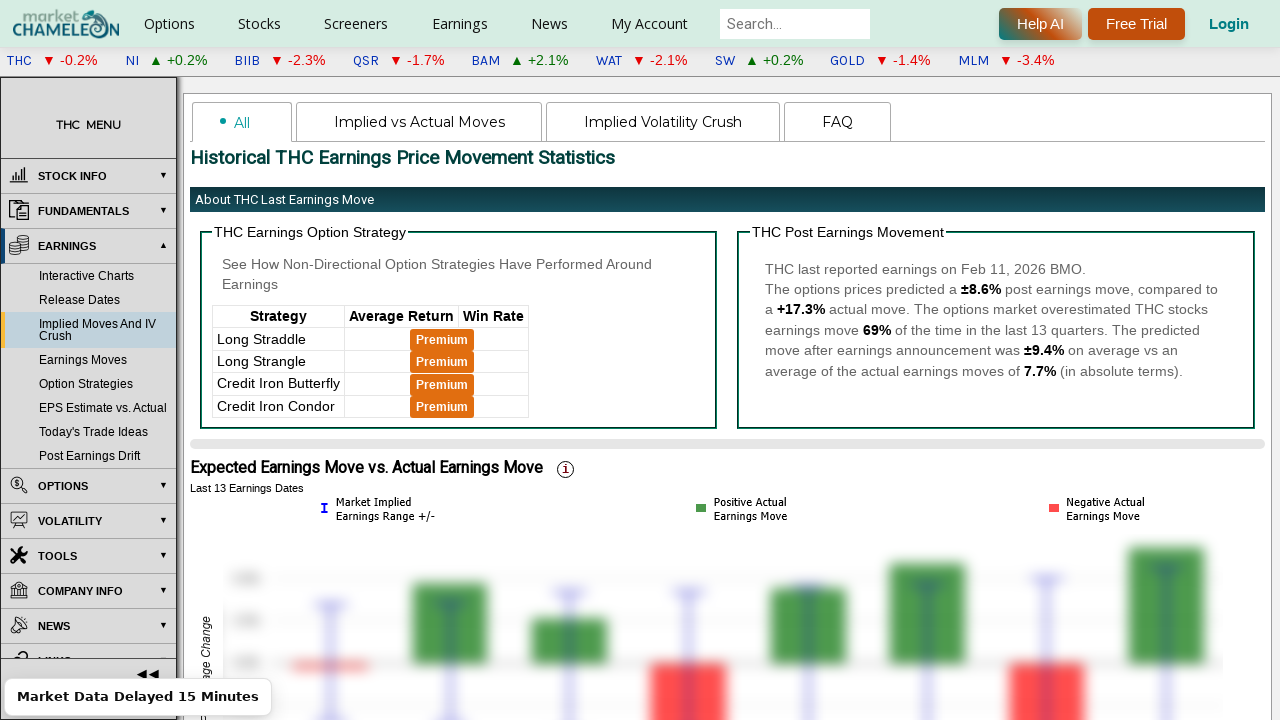

Symbol section header for THC loaded successfully
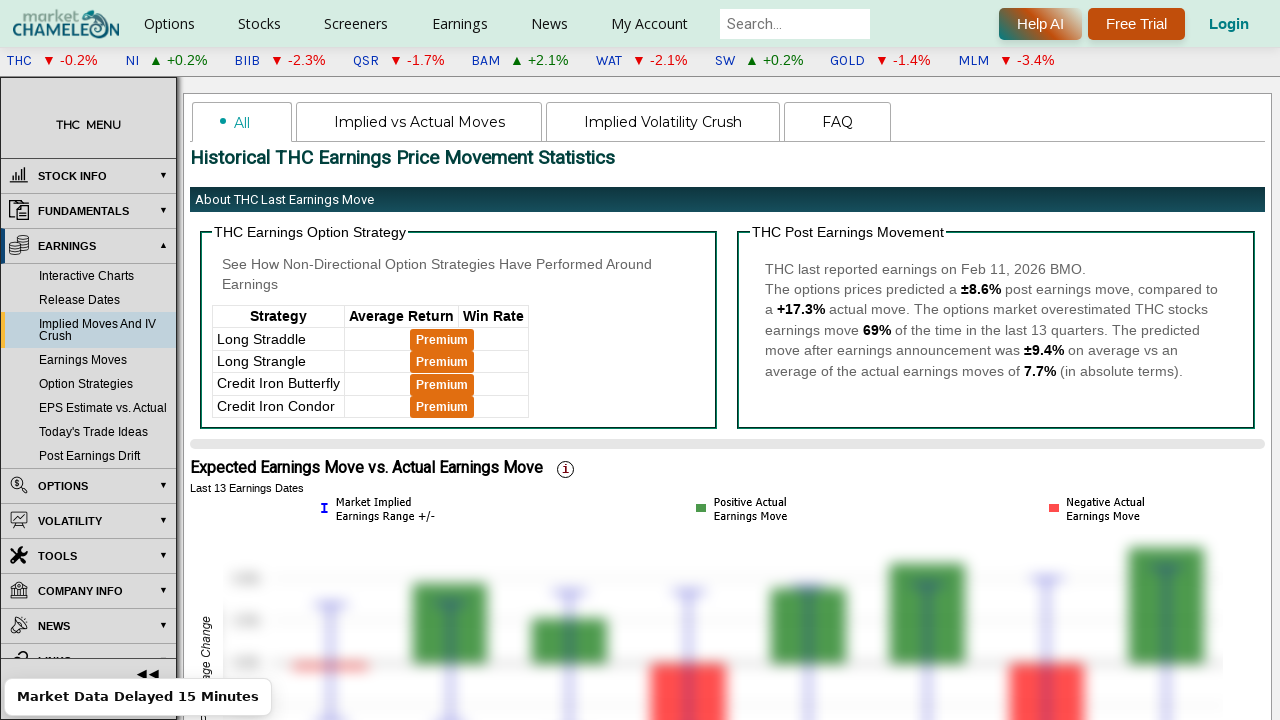

Navigated to earnings chart page for ticker GMAB
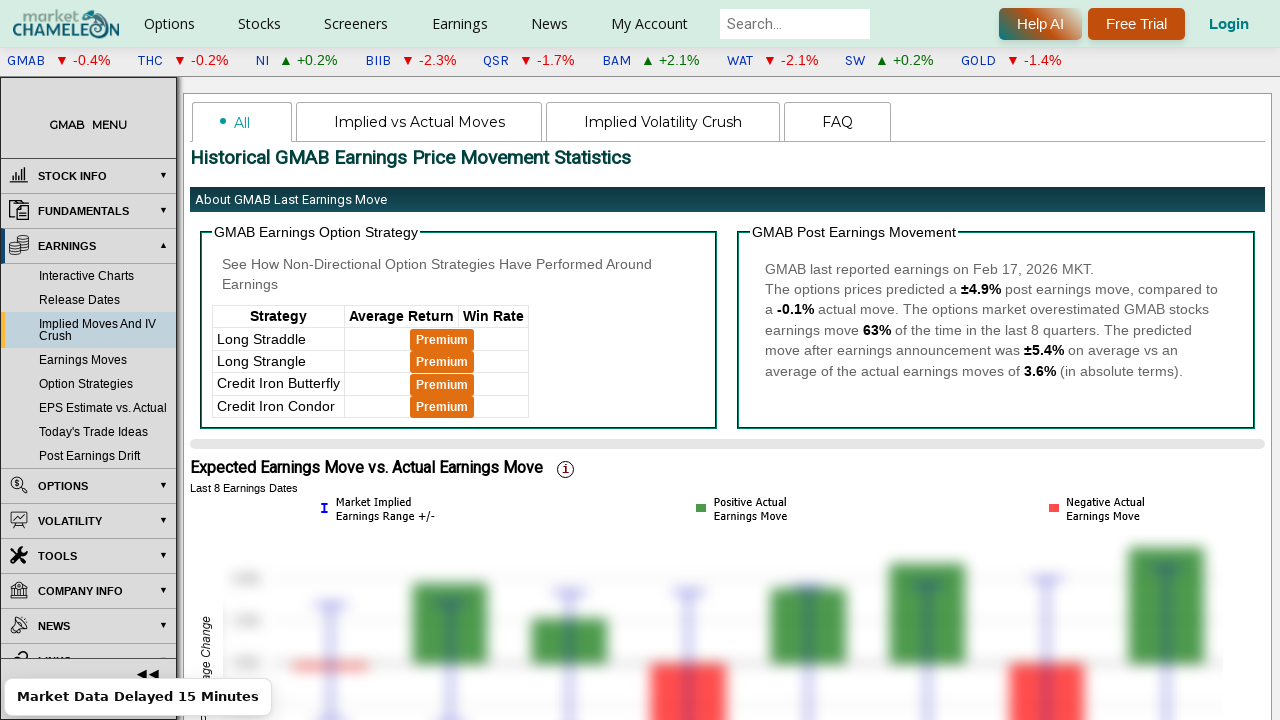

Symbol section header for GMAB loaded successfully
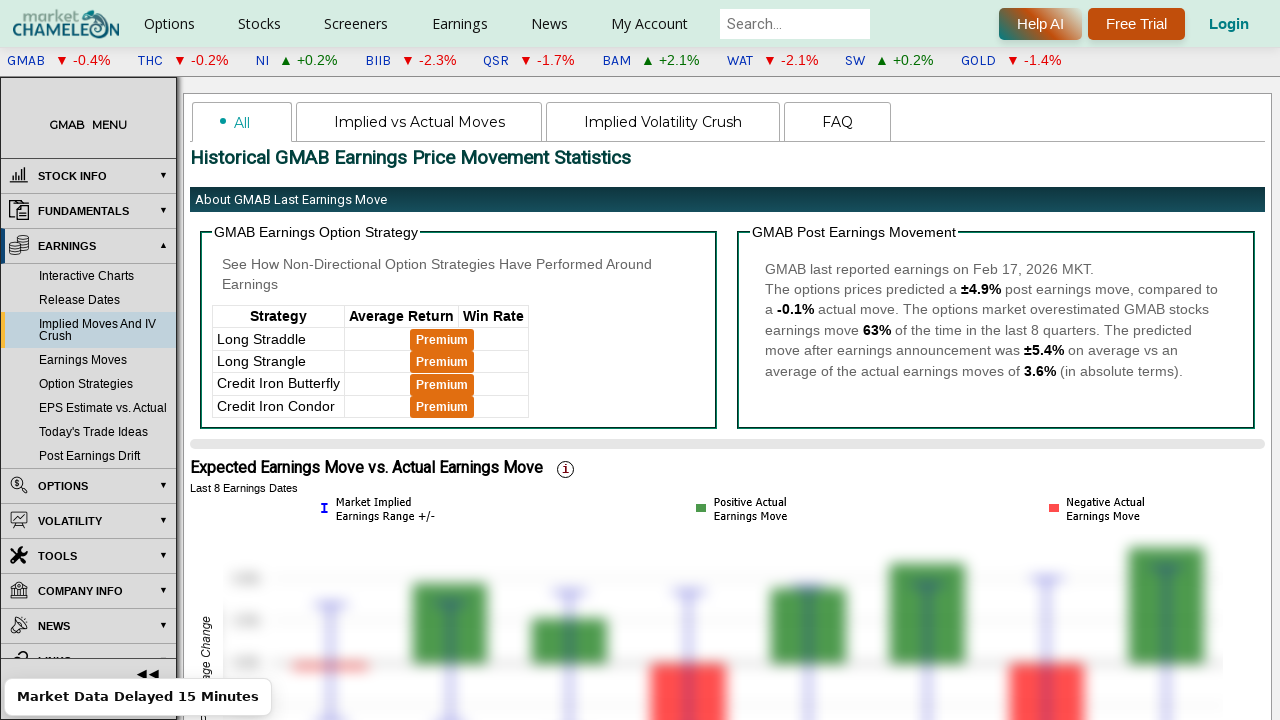

Navigated to earnings chart page for ticker IPG
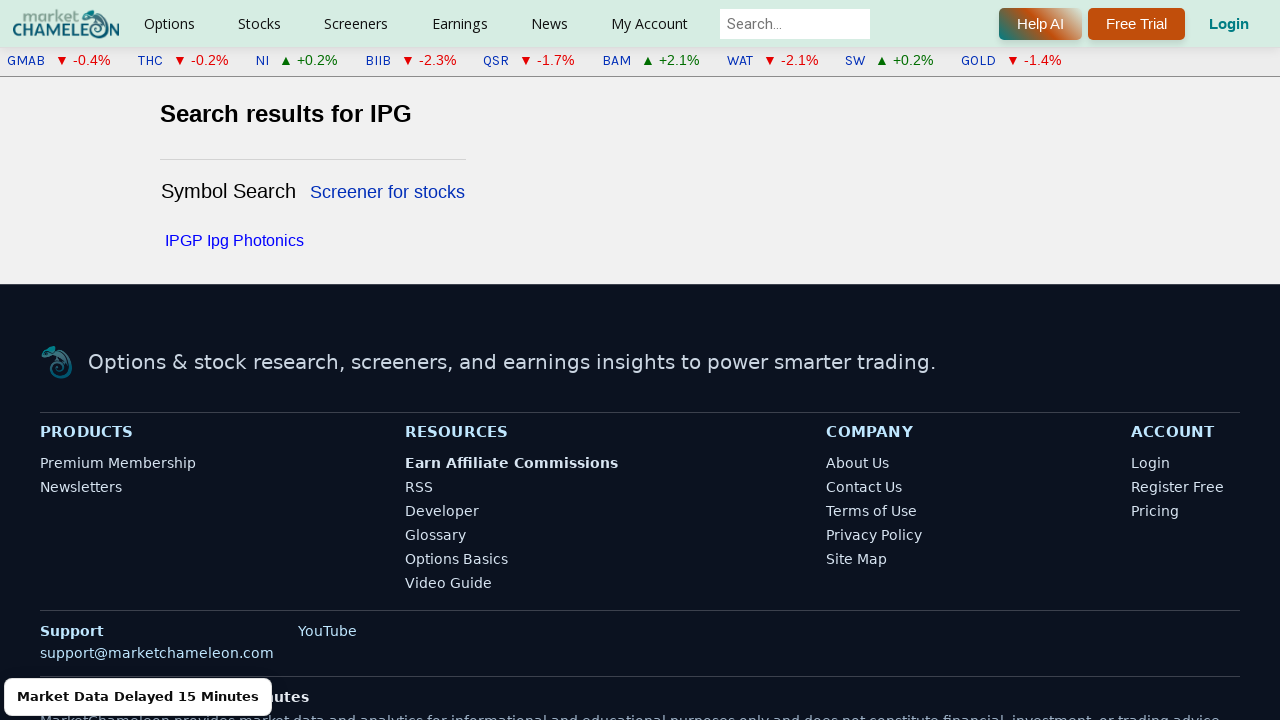

Symbol section header for IPG not found, continuing
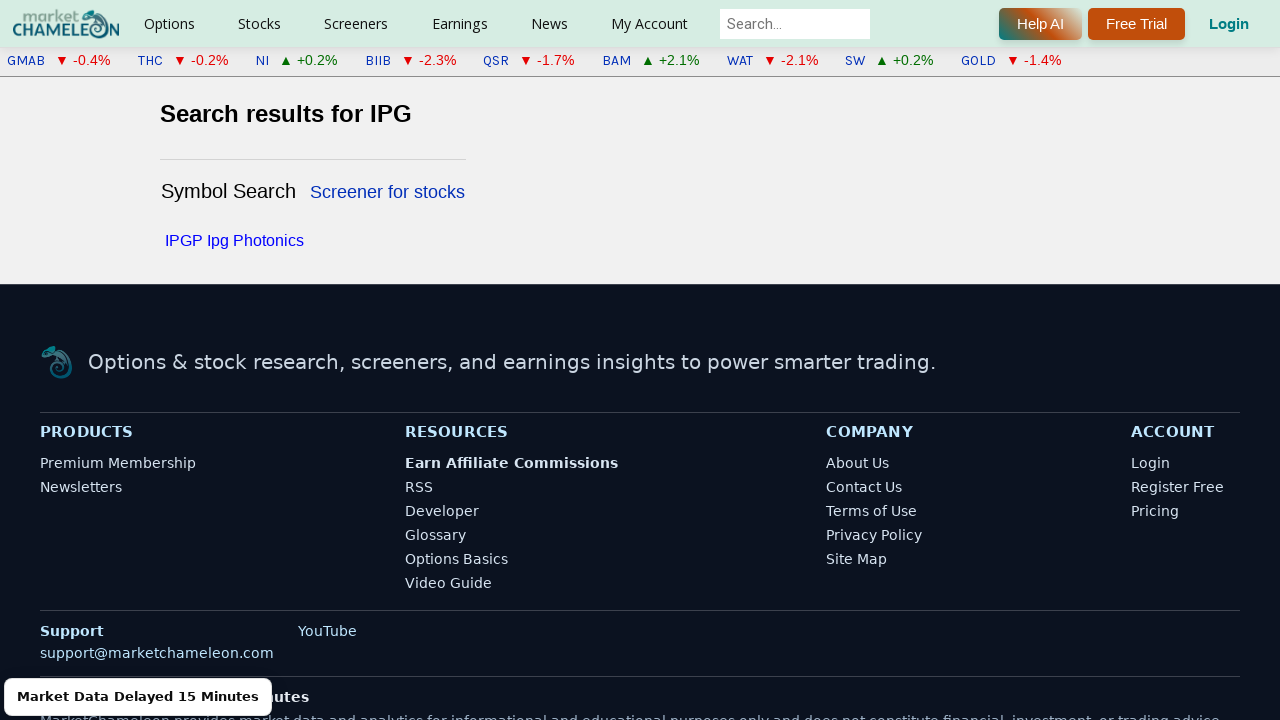

Navigated to earnings chart page for ticker LAD
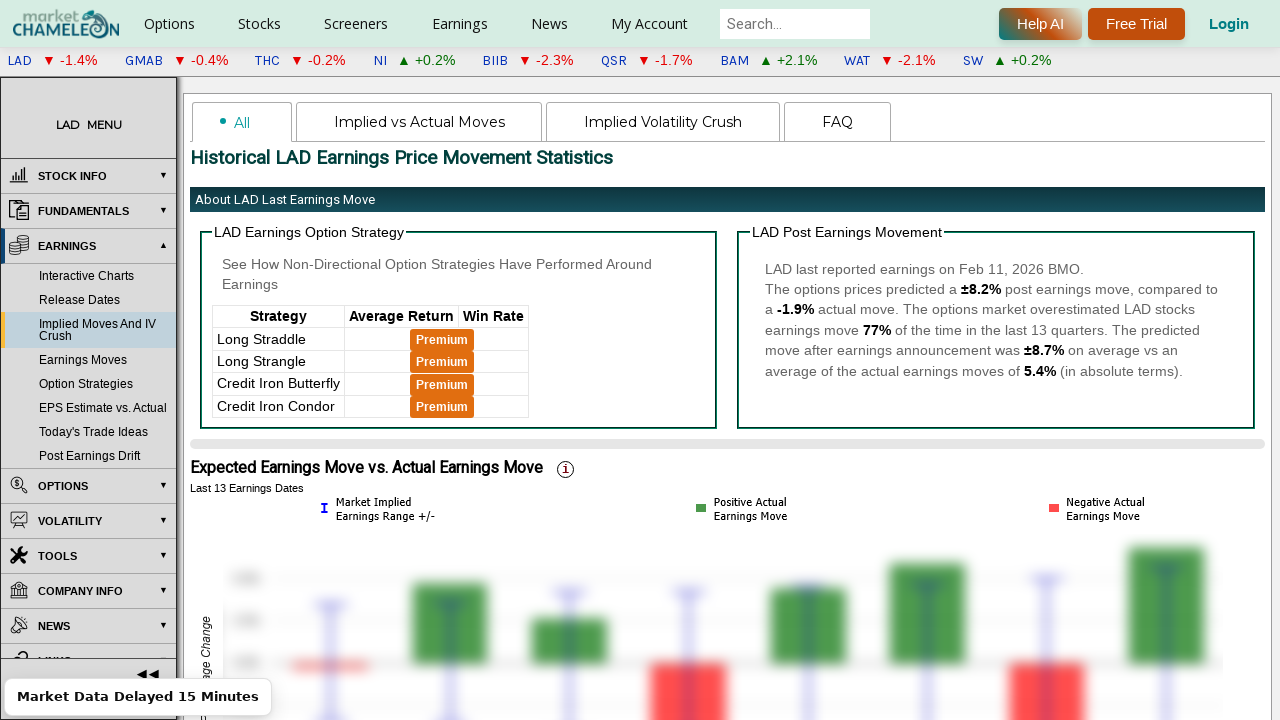

Symbol section header for LAD loaded successfully
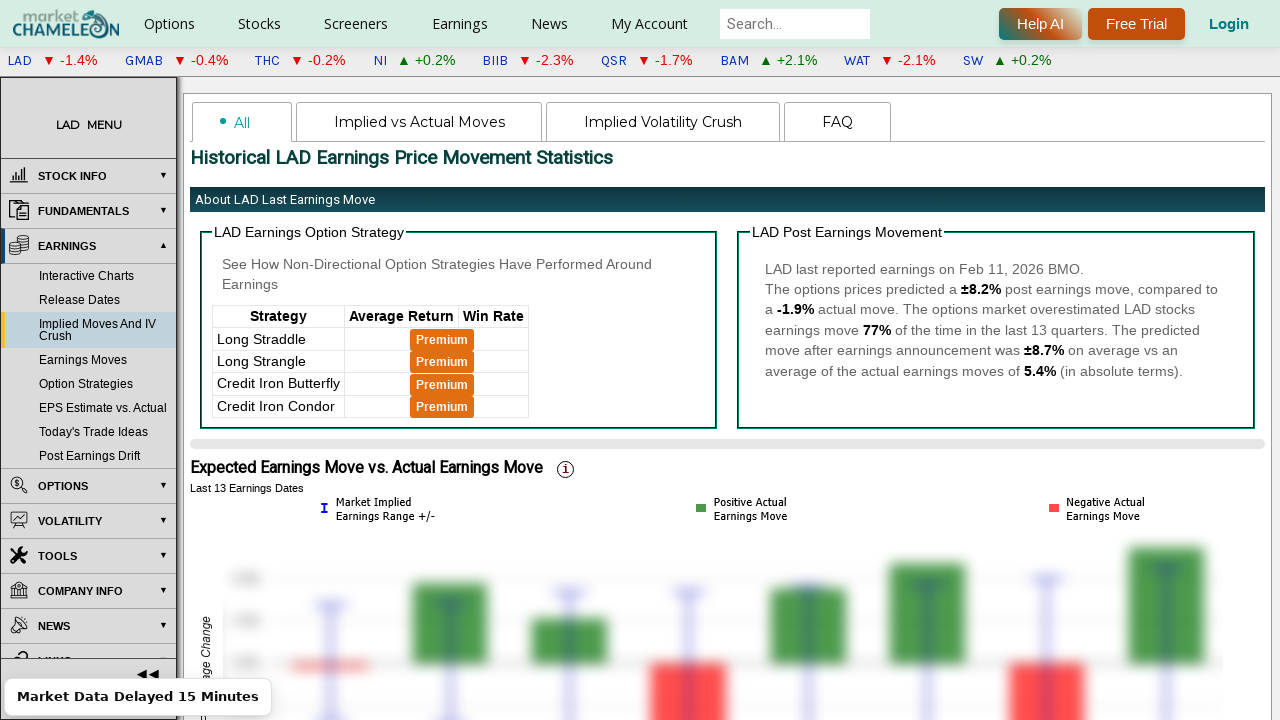

Navigated to earnings chart page for ticker GNRC
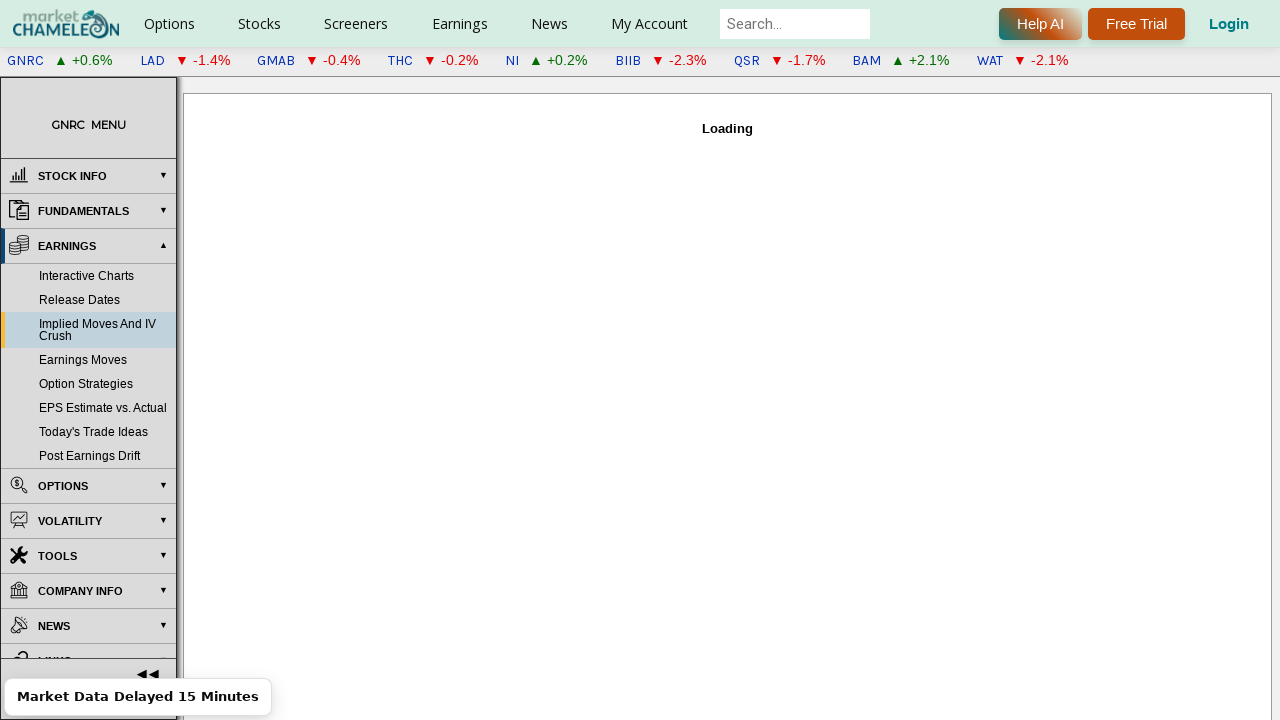

Symbol section header for GNRC loaded successfully
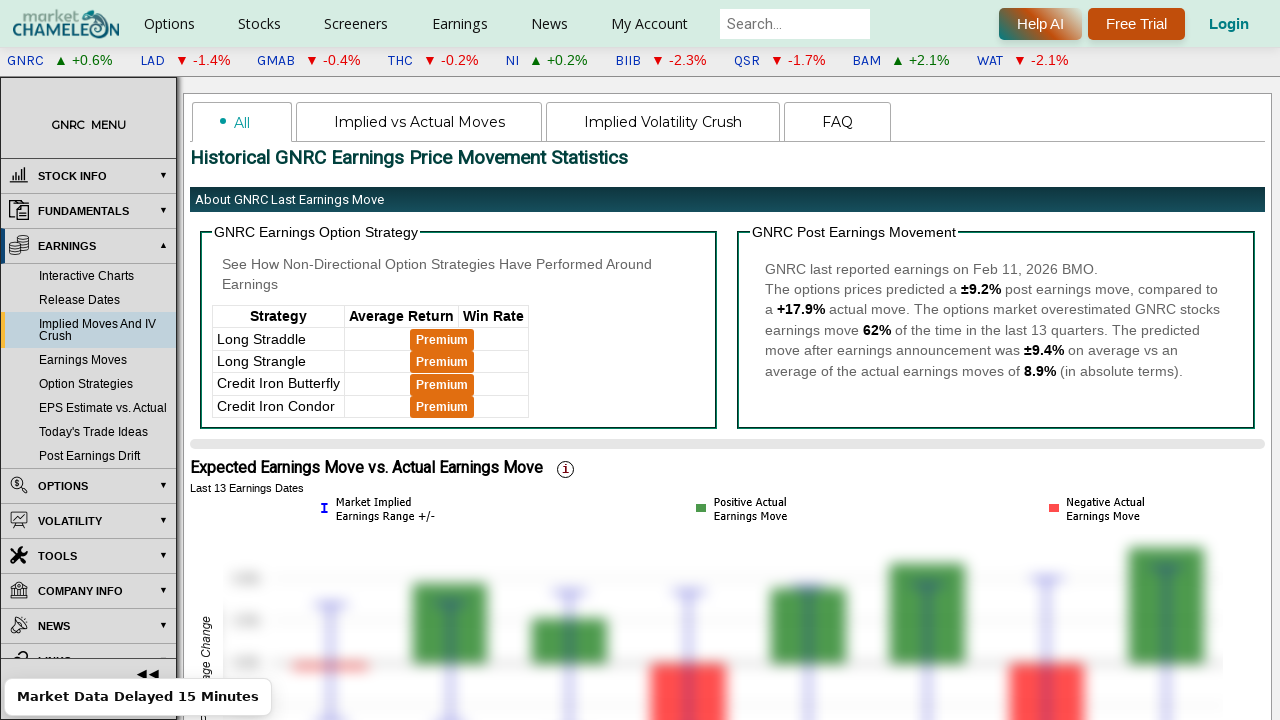

Navigated to earnings chart page for ticker COOP
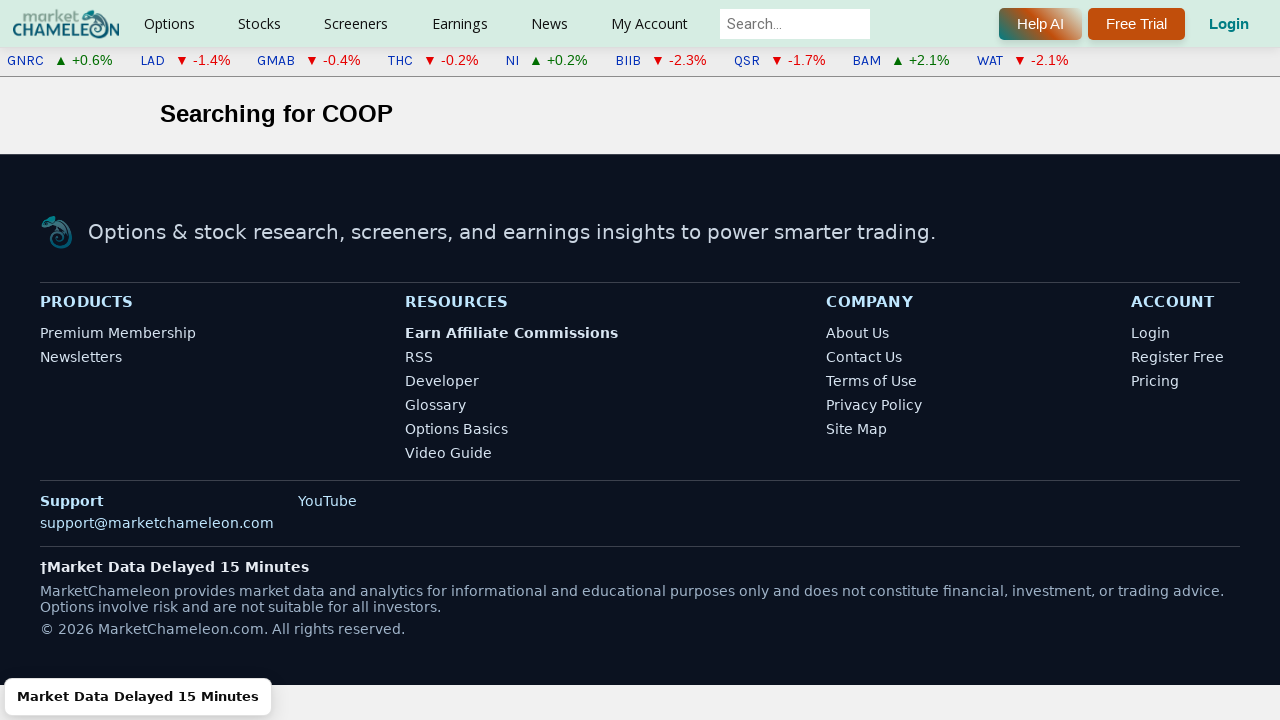

Symbol section header for COOP not found, continuing
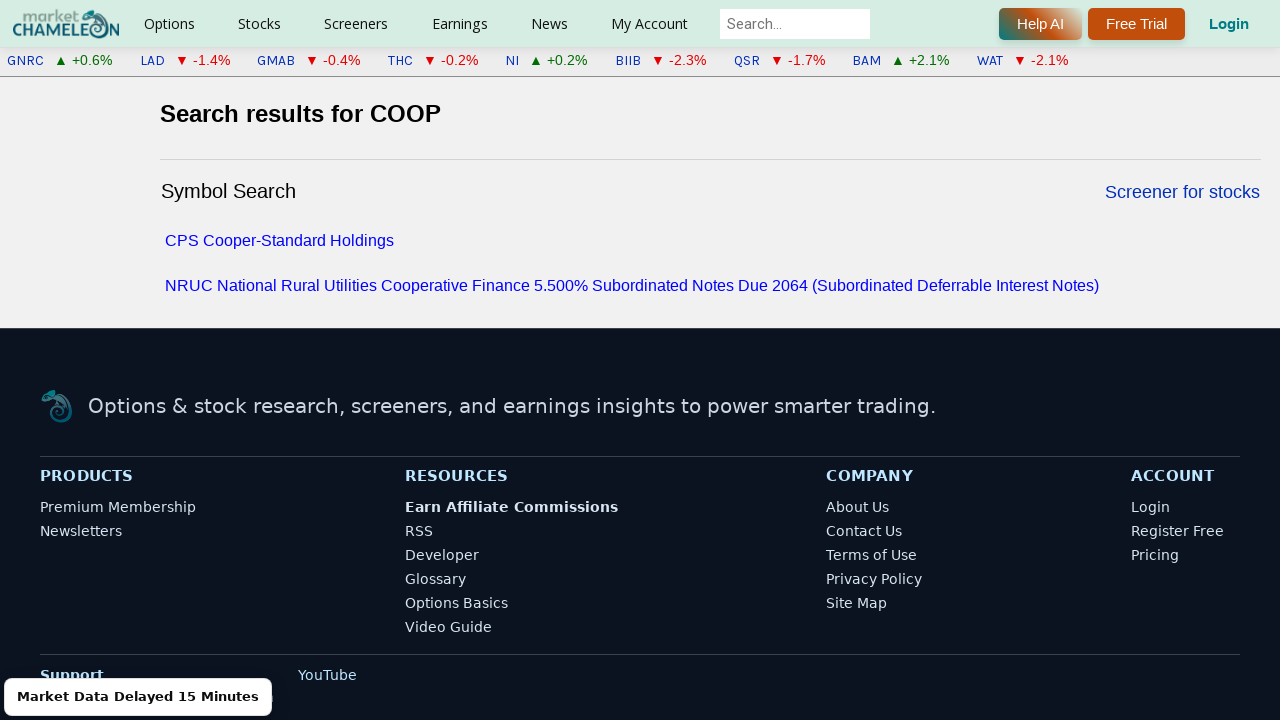

Navigated to earnings chart page for ticker R
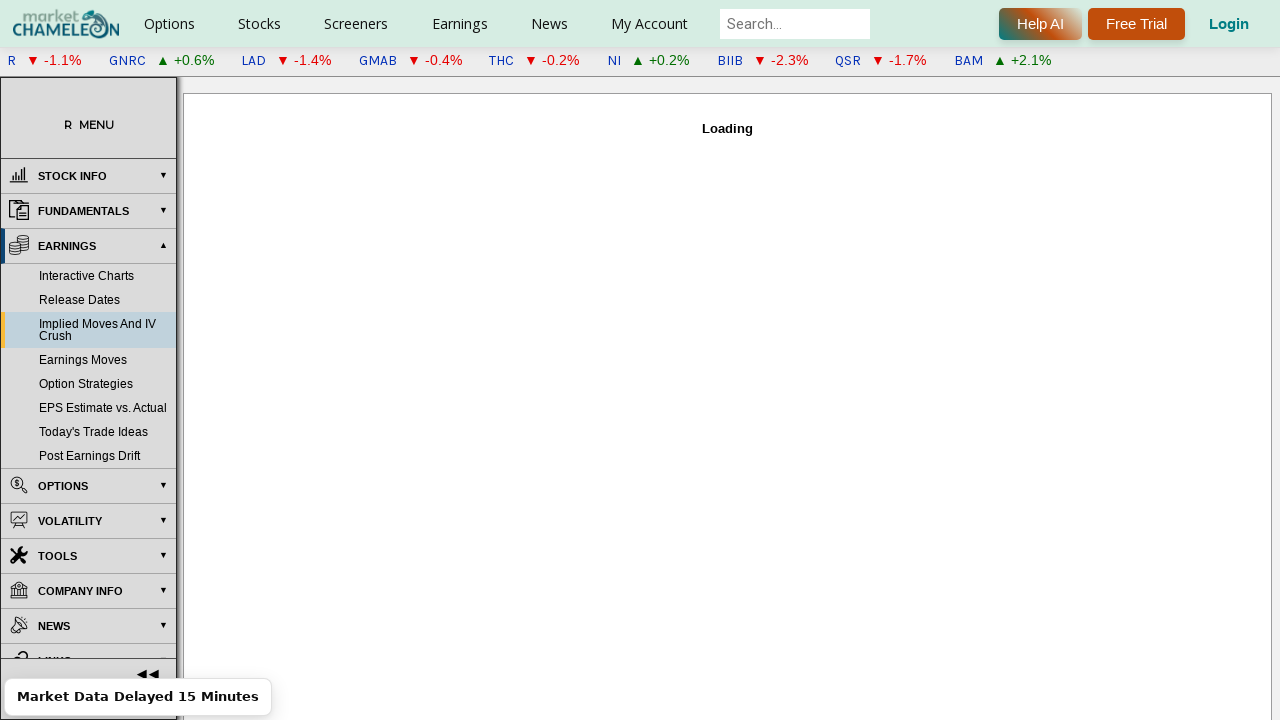

Symbol section header for R loaded successfully
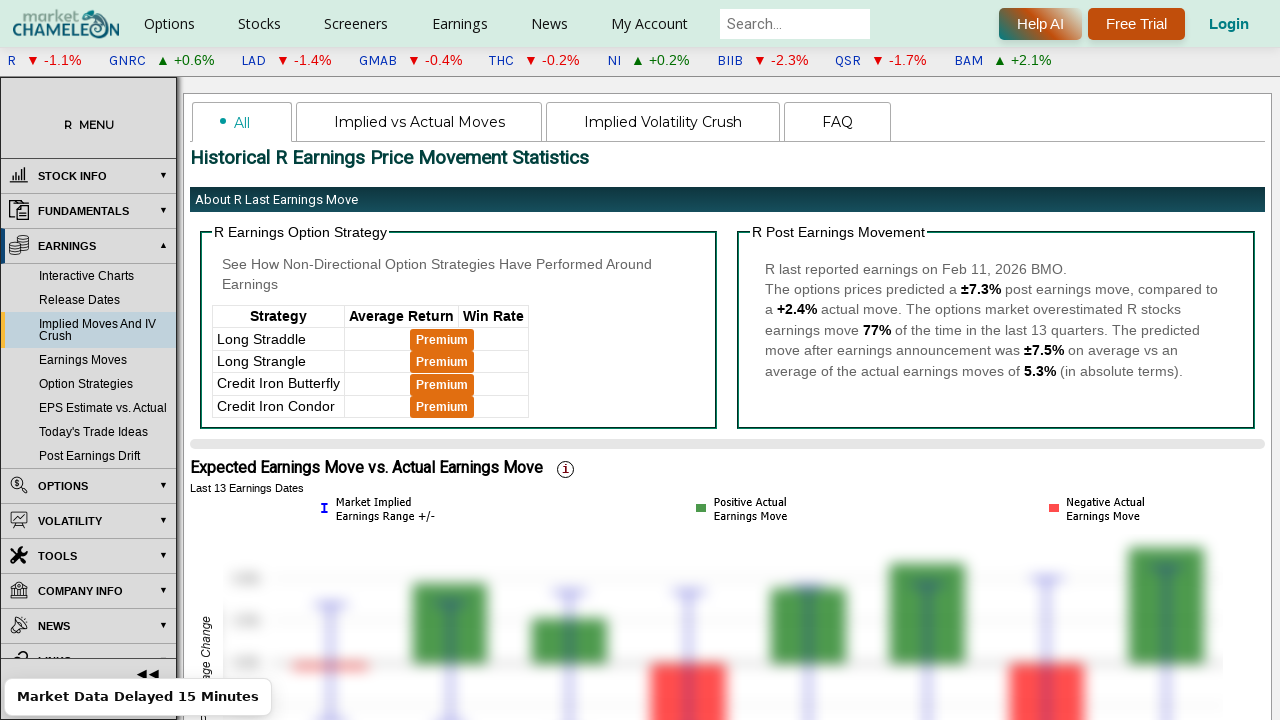

Navigated to earnings chart page for ticker TMHC
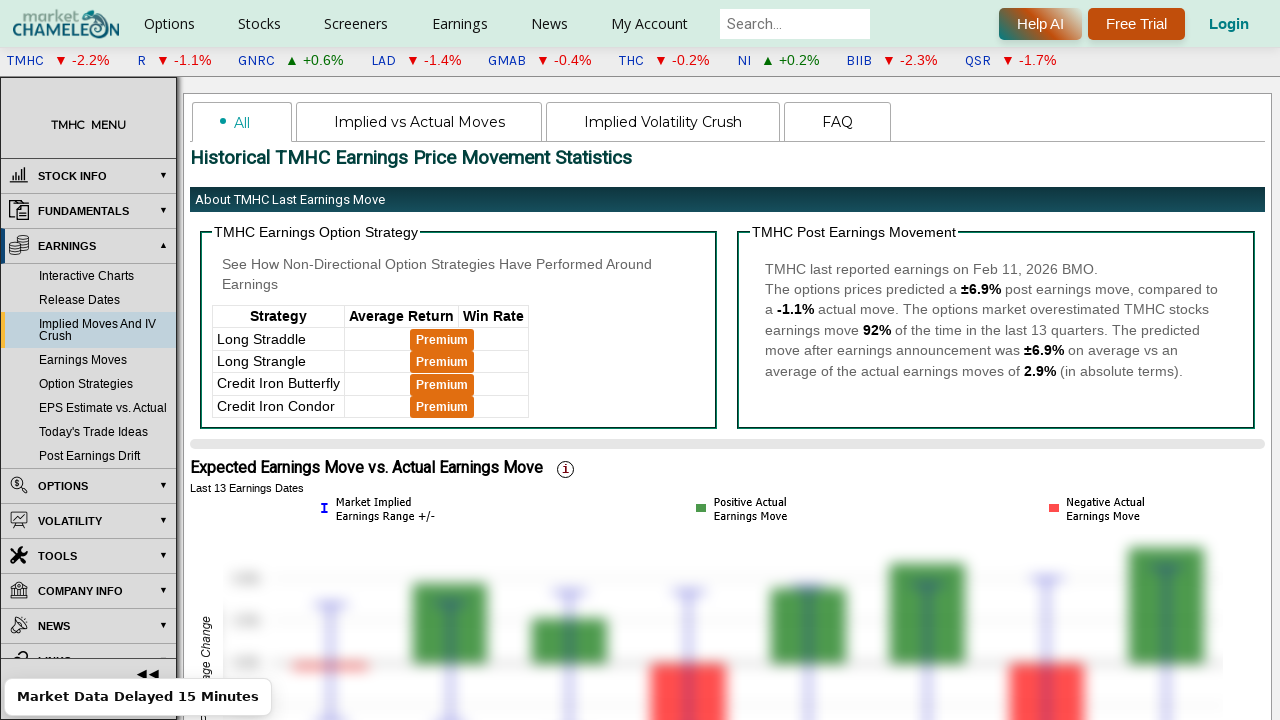

Symbol section header for TMHC loaded successfully
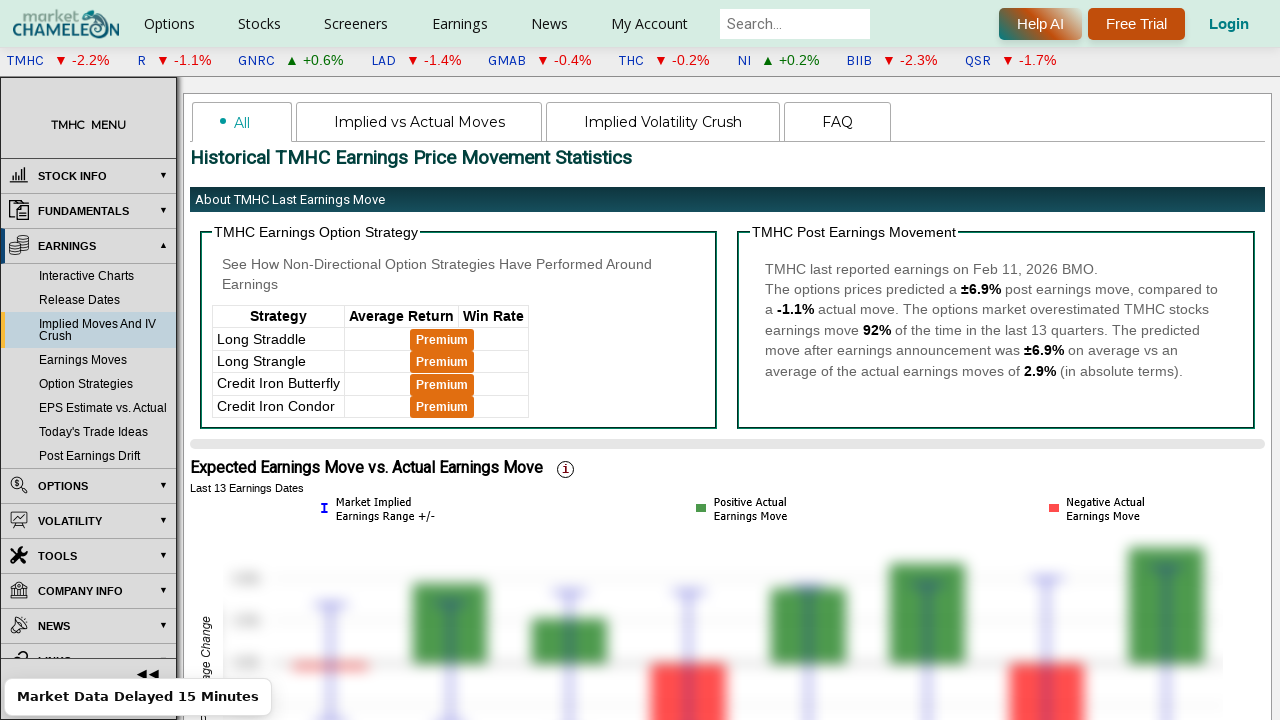

Navigated to earnings chart page for ticker SITE
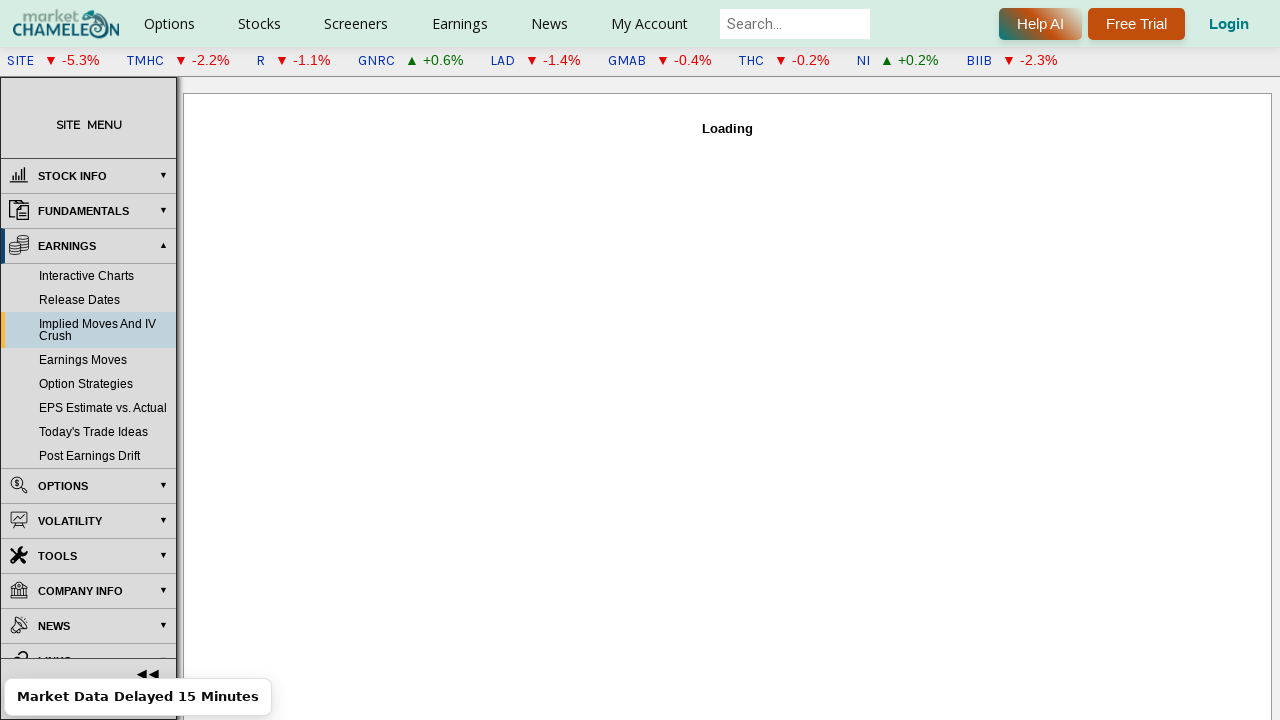

Symbol section header for SITE loaded successfully
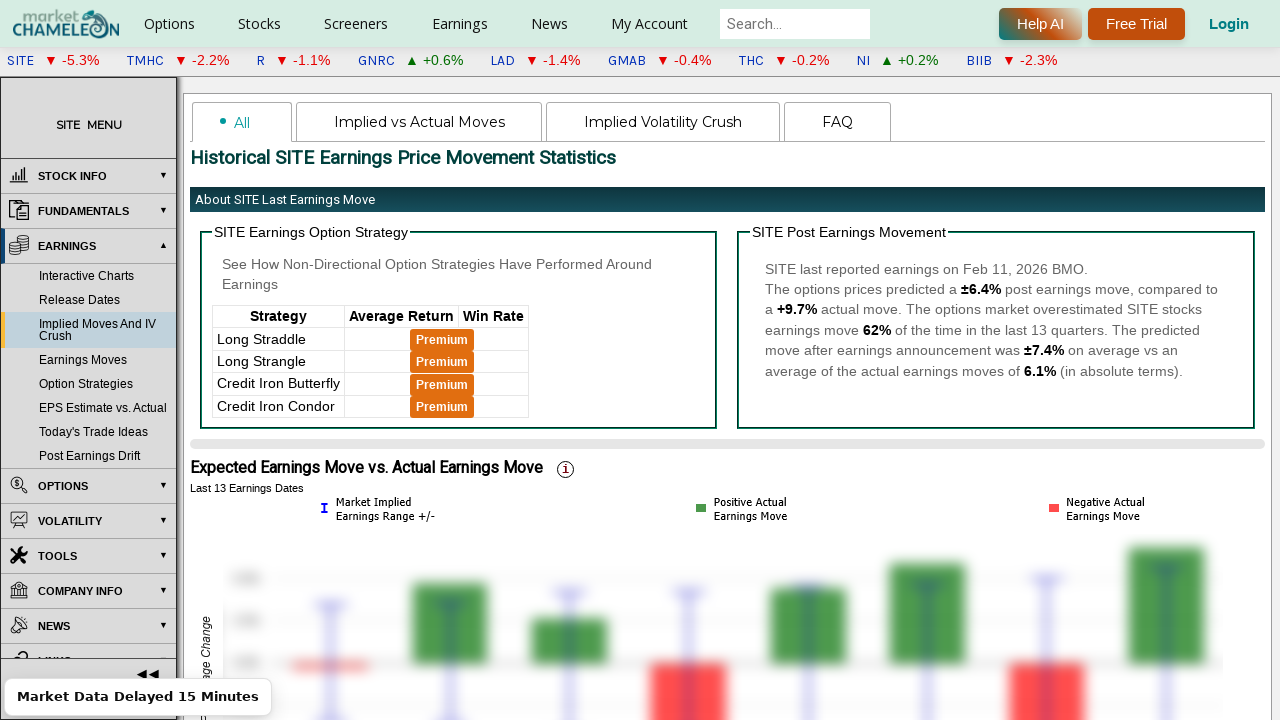

Navigated to earnings chart page for ticker ALKS
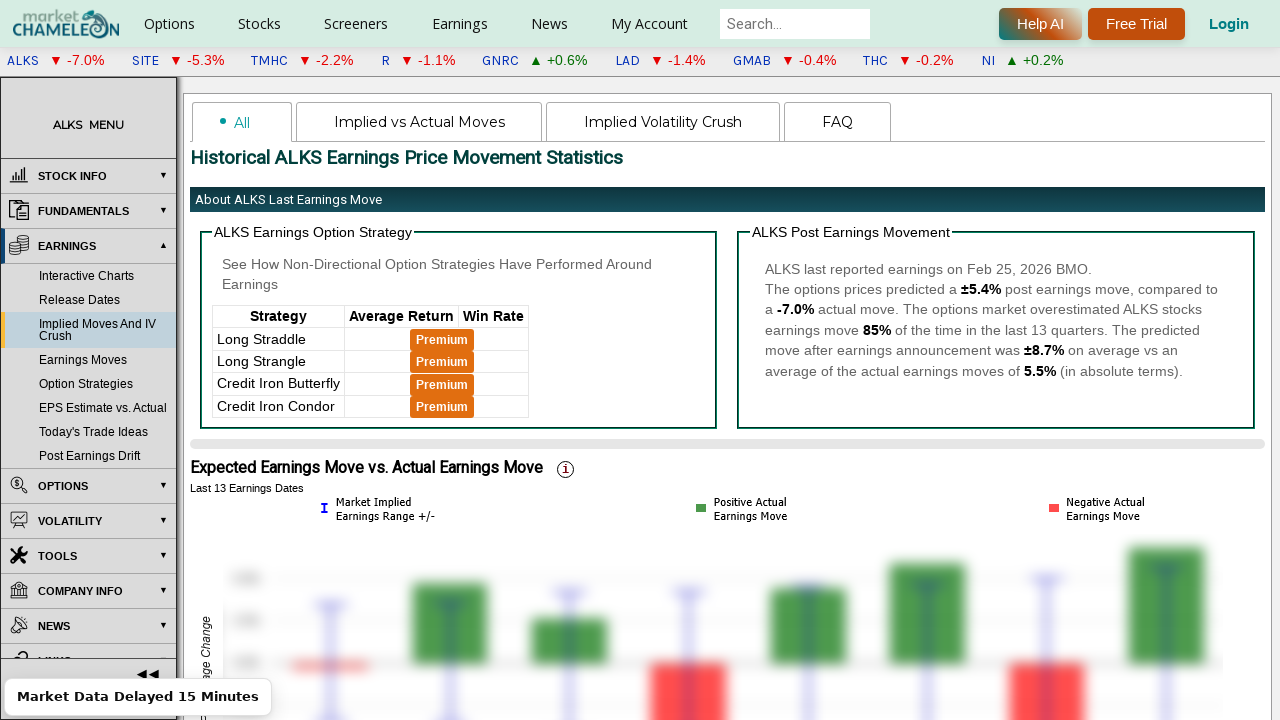

Symbol section header for ALKS loaded successfully
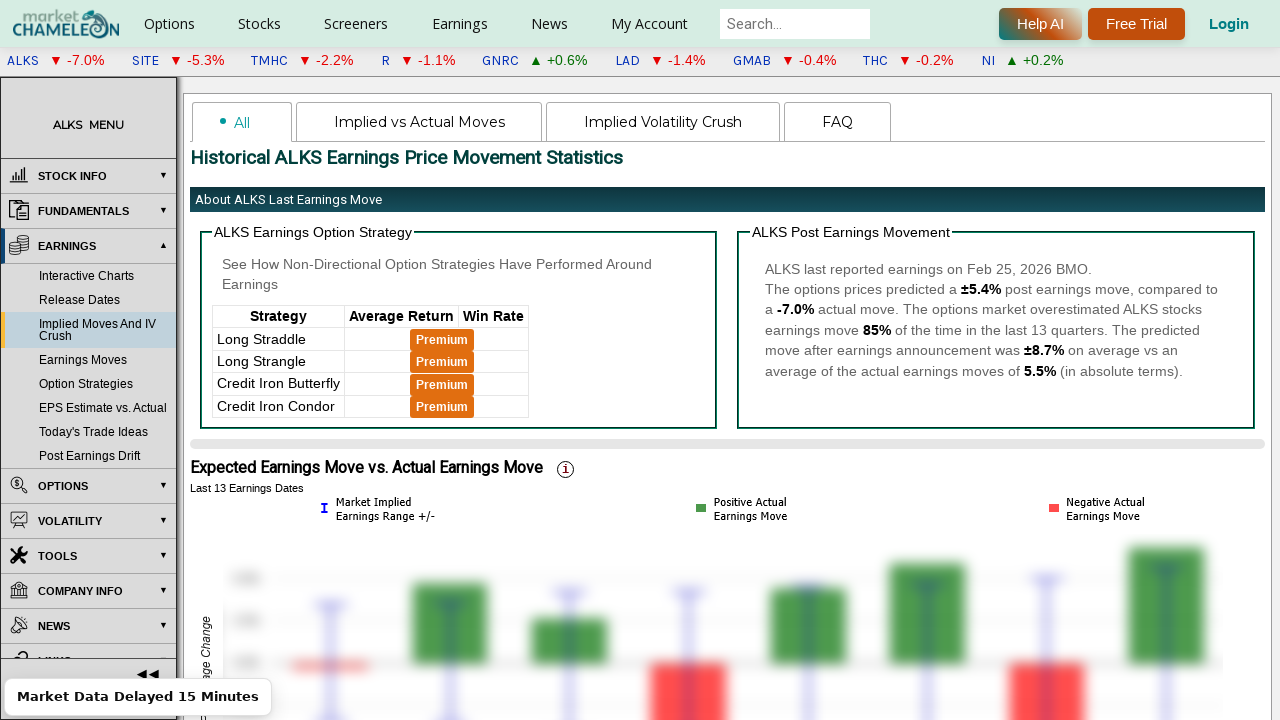

Navigated to earnings chart page for ticker CAMT
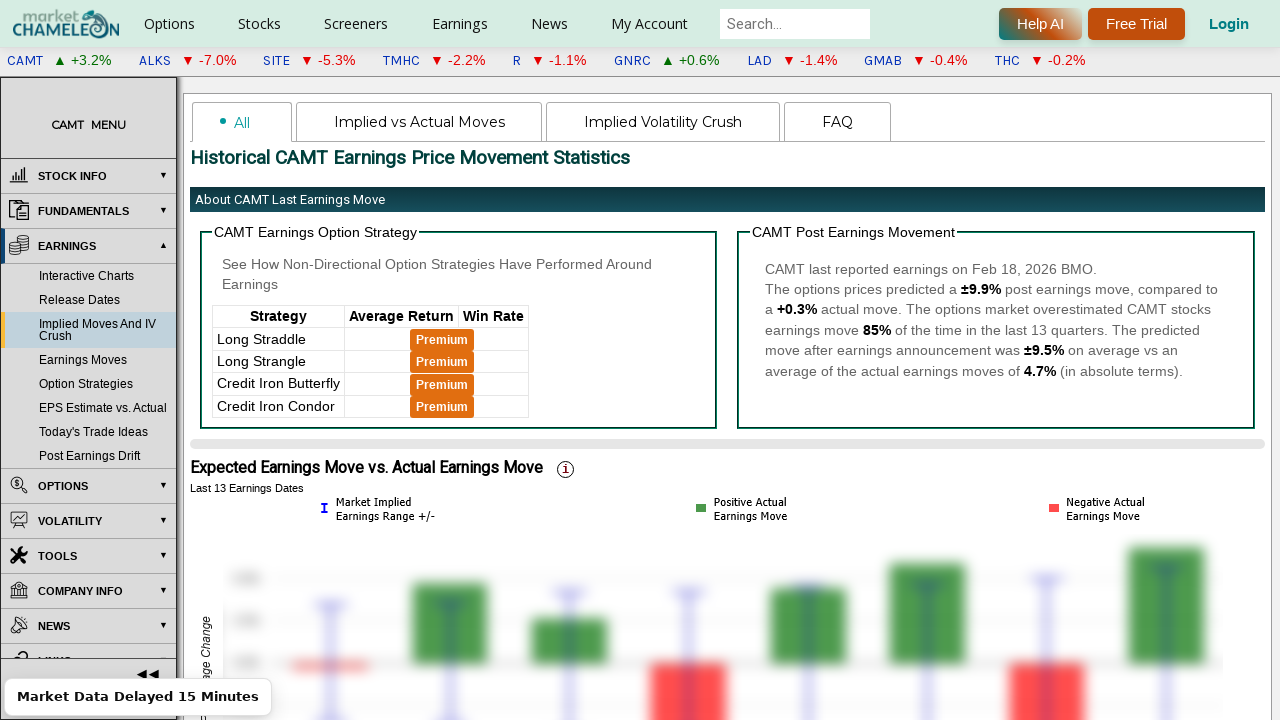

Symbol section header for CAMT loaded successfully
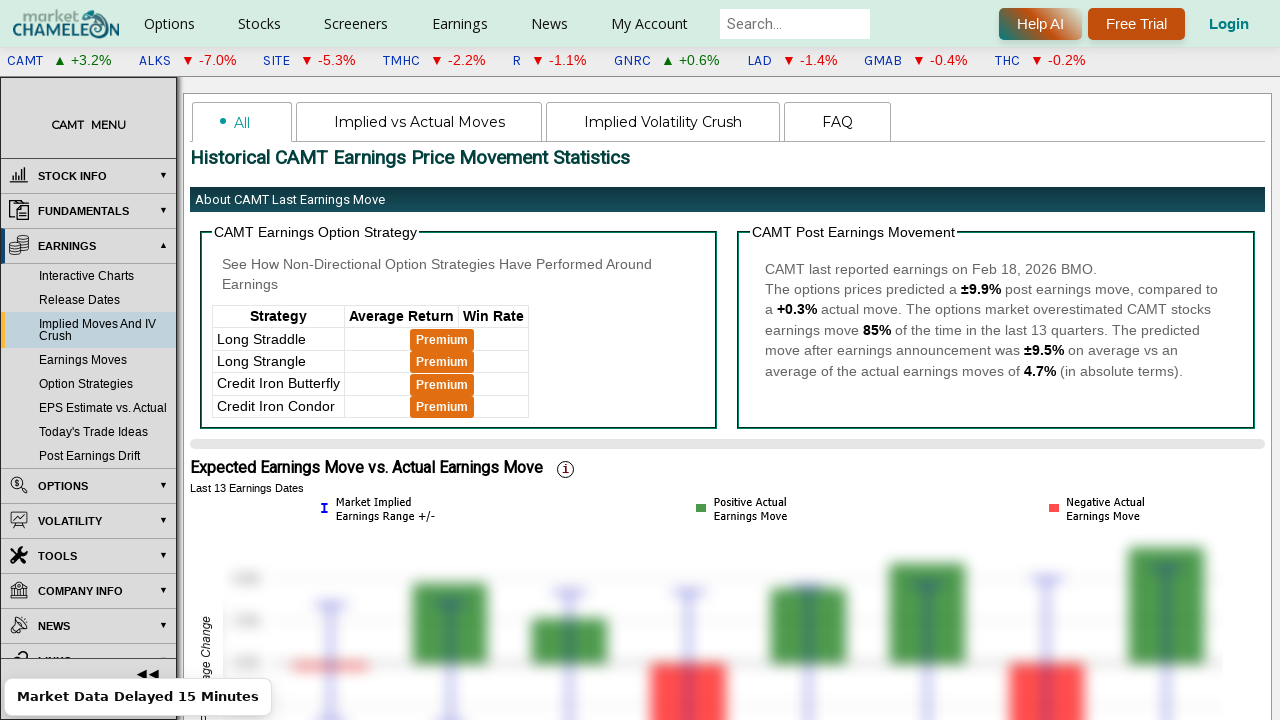

Navigated to earnings chart page for ticker BXMT
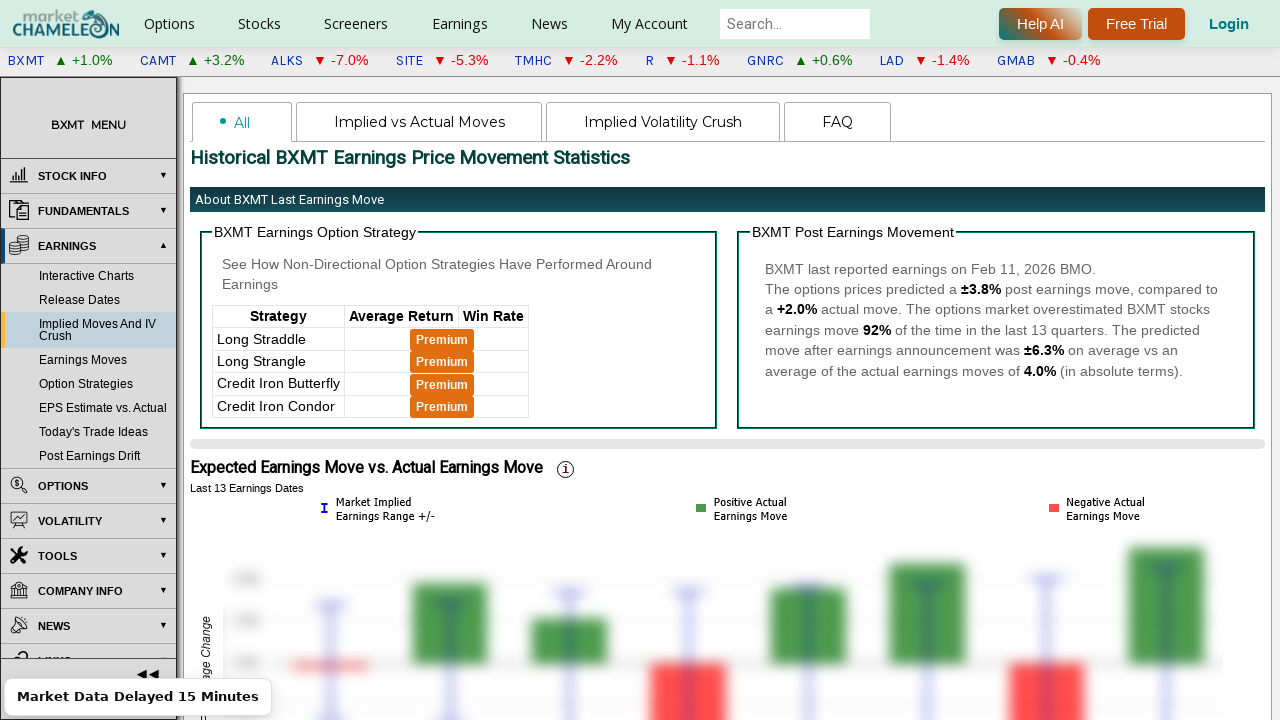

Symbol section header for BXMT loaded successfully
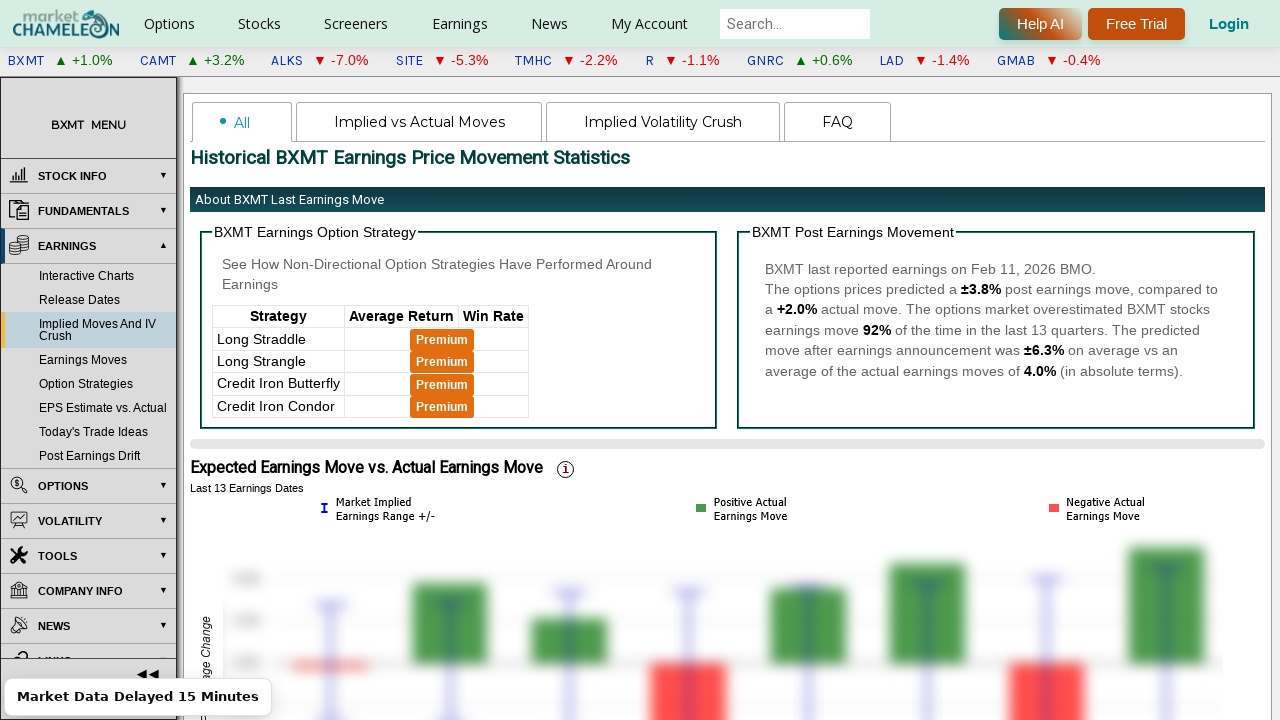

Navigated to earnings chart page for ticker SLVM
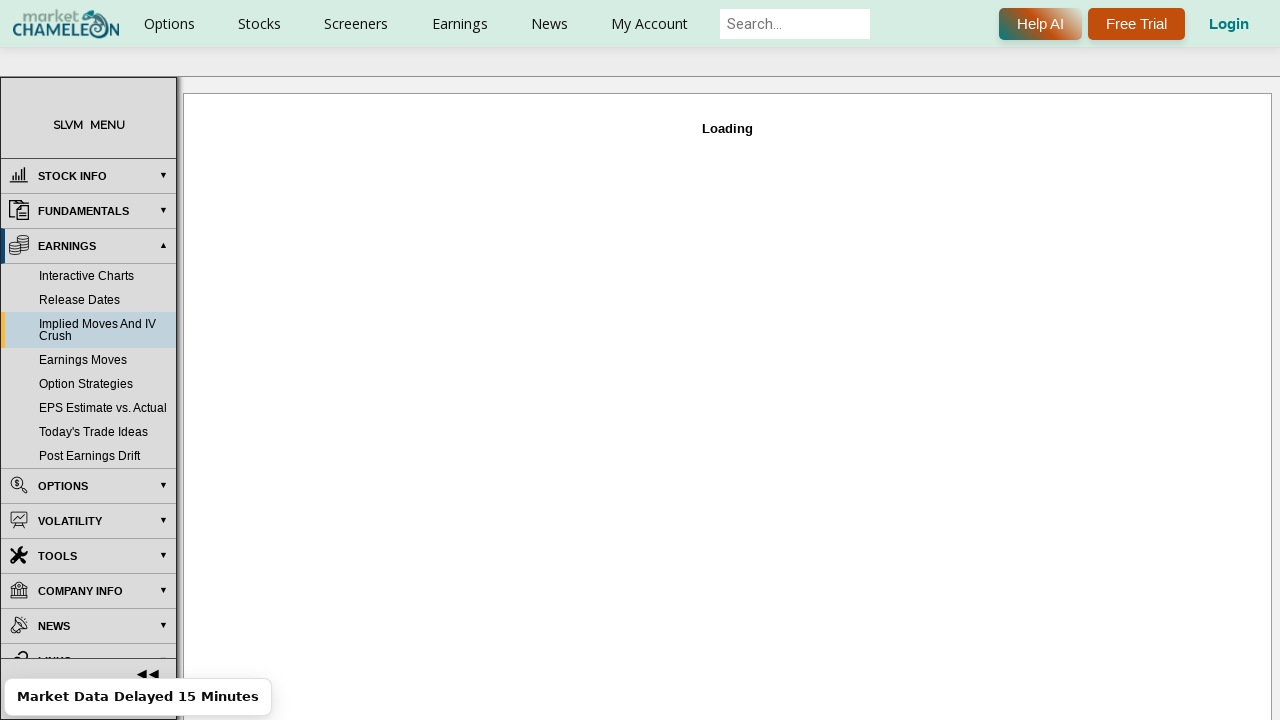

Symbol section header for SLVM loaded successfully
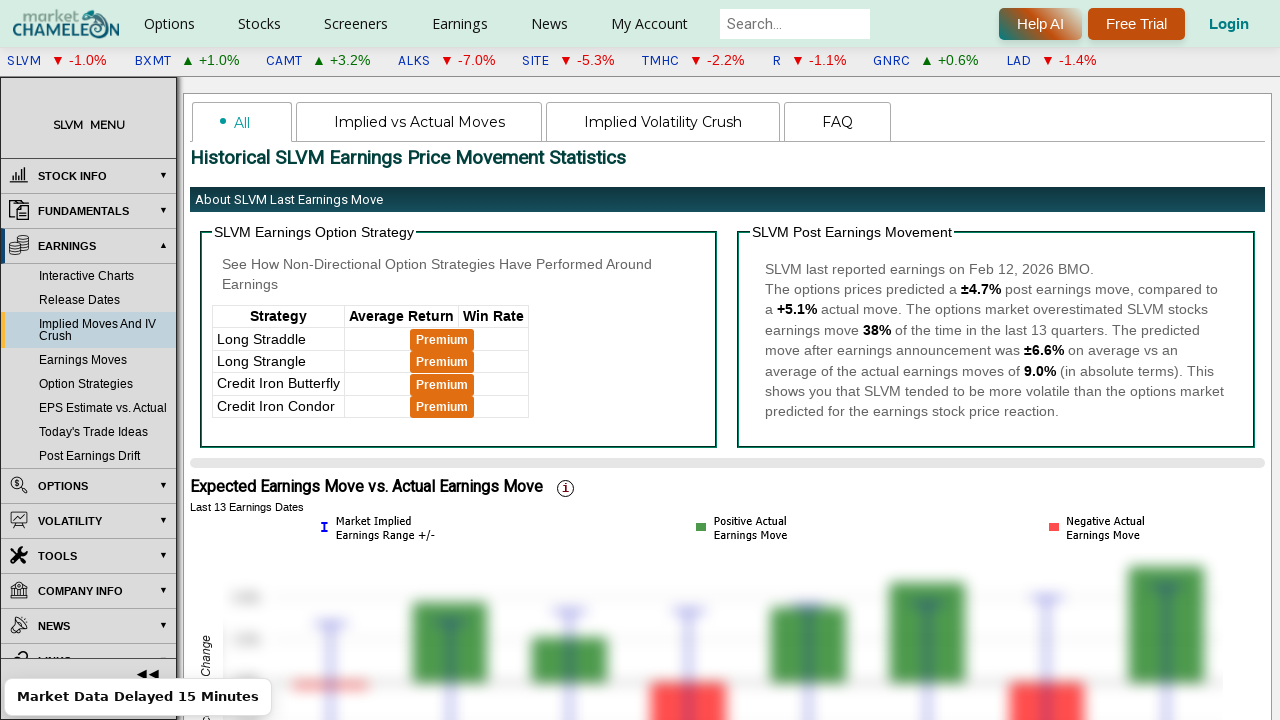

Navigated to earnings chart page for ticker UE
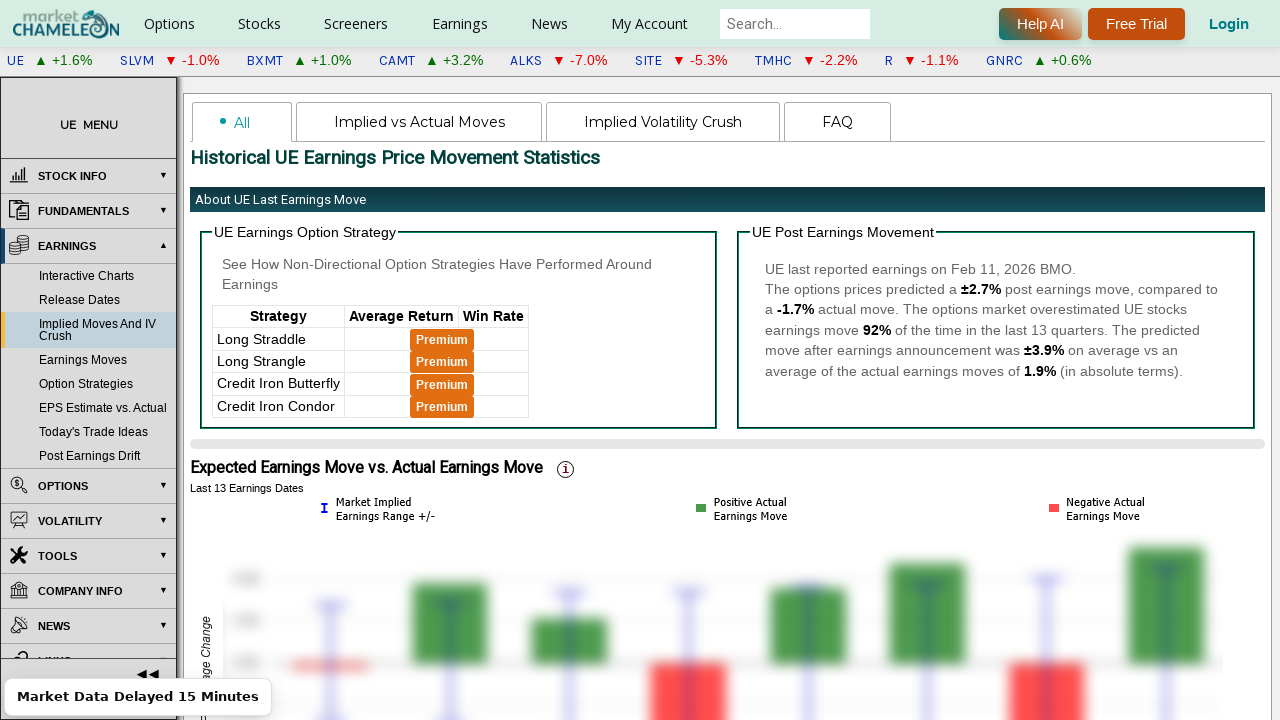

Symbol section header for UE loaded successfully
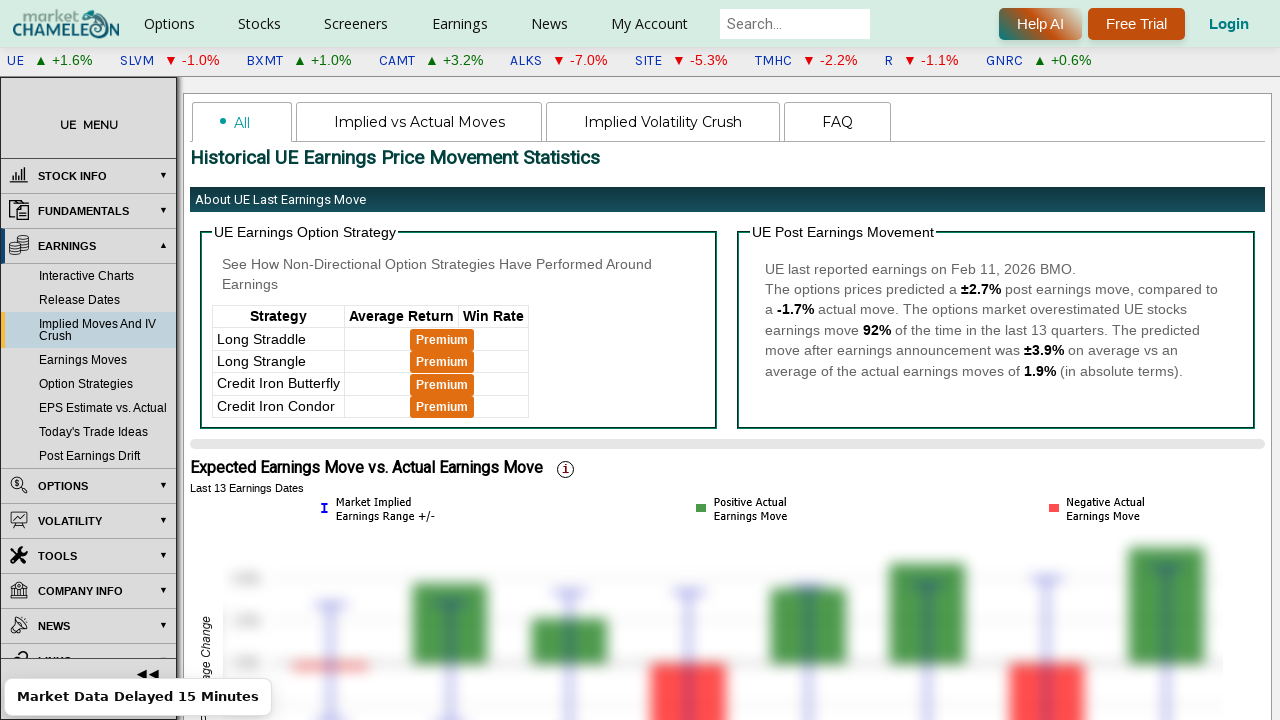

Navigated to earnings chart page for ticker SAH
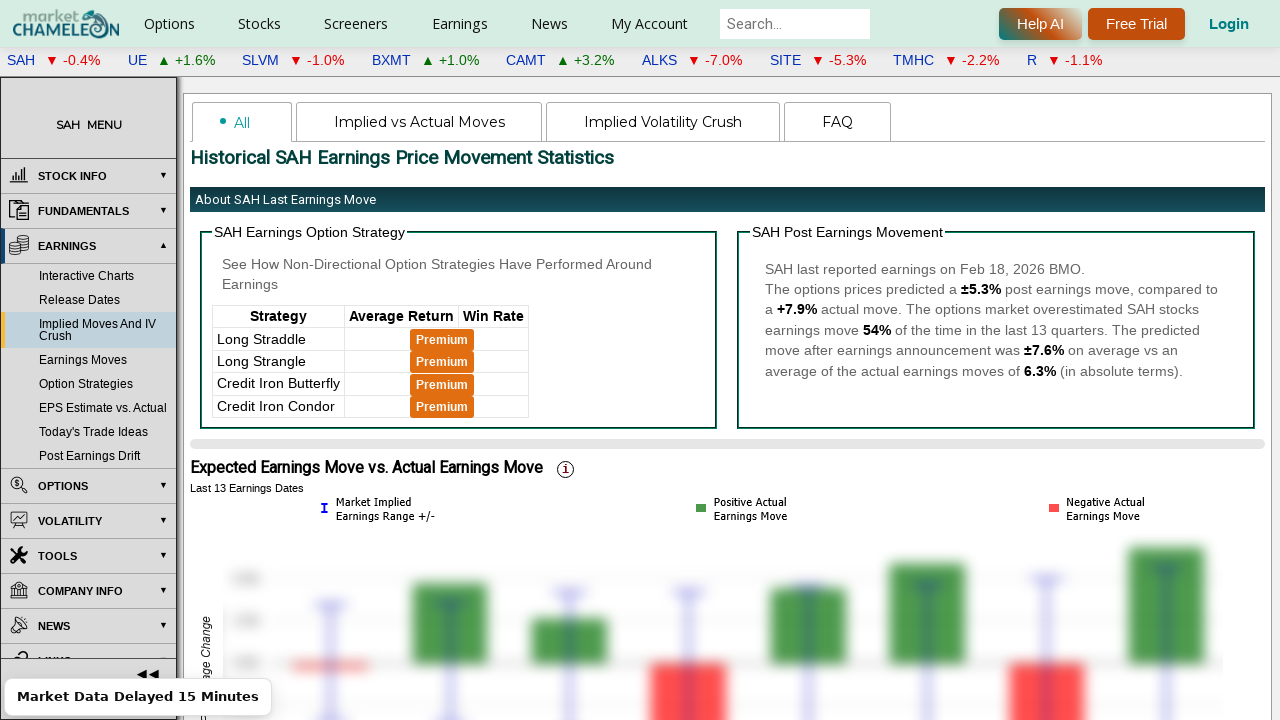

Symbol section header for SAH loaded successfully
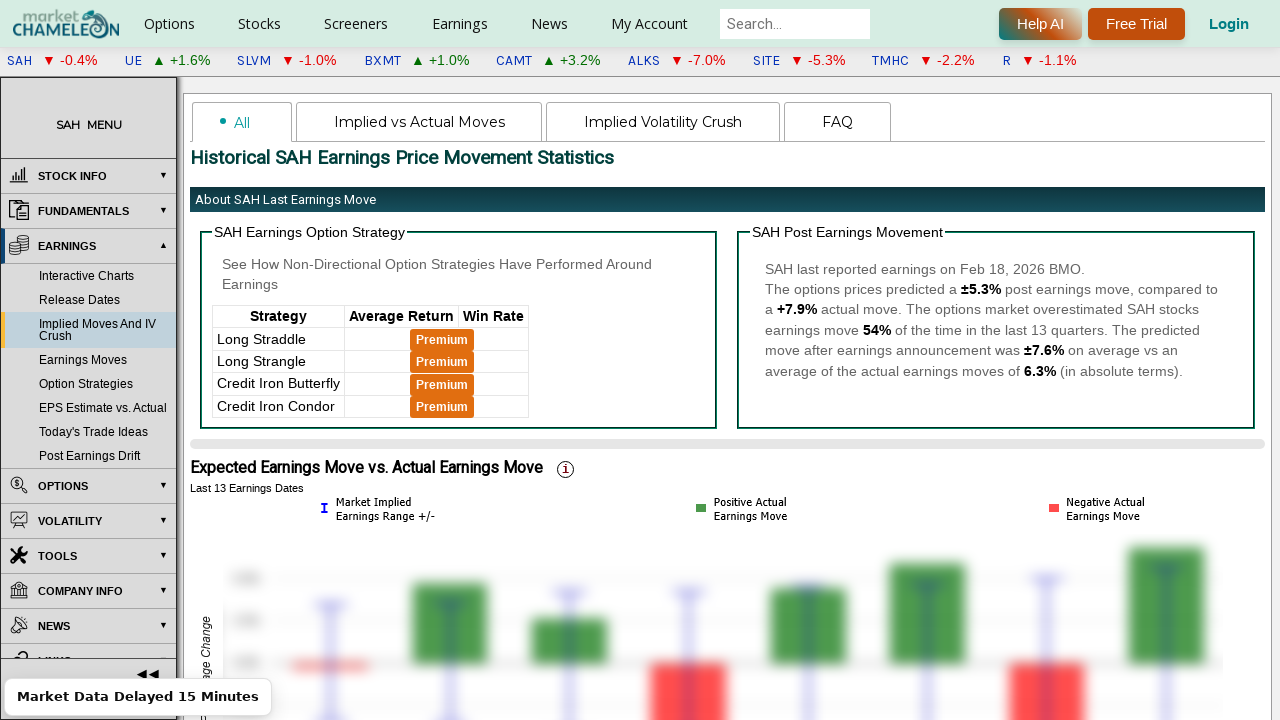

Navigated to earnings chart page for ticker CHEF
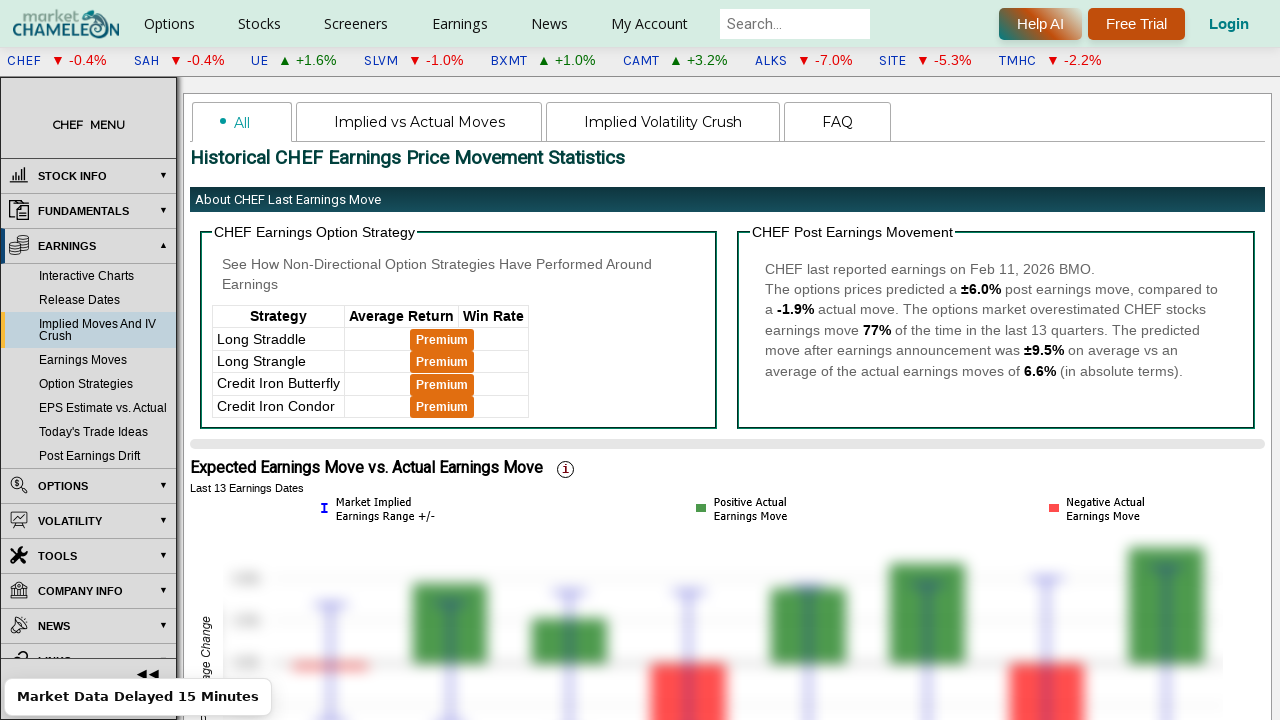

Symbol section header for CHEF loaded successfully
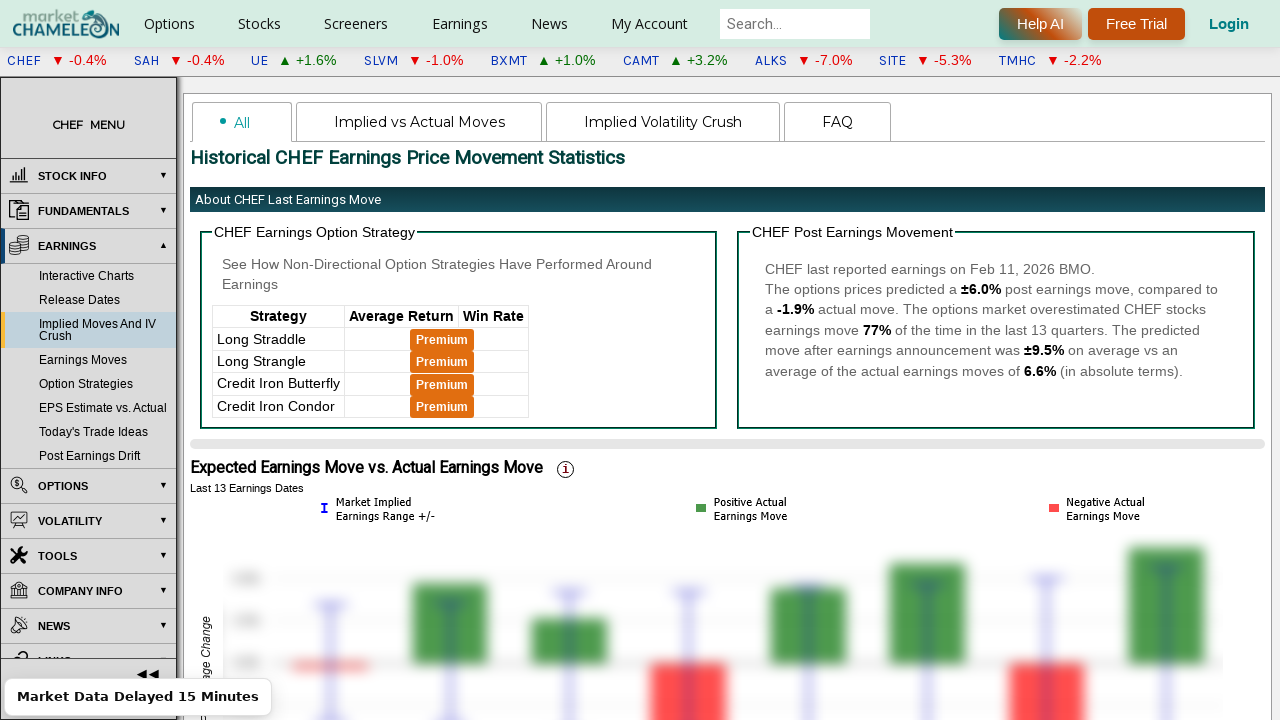

Navigated to earnings chart page for ticker PAX
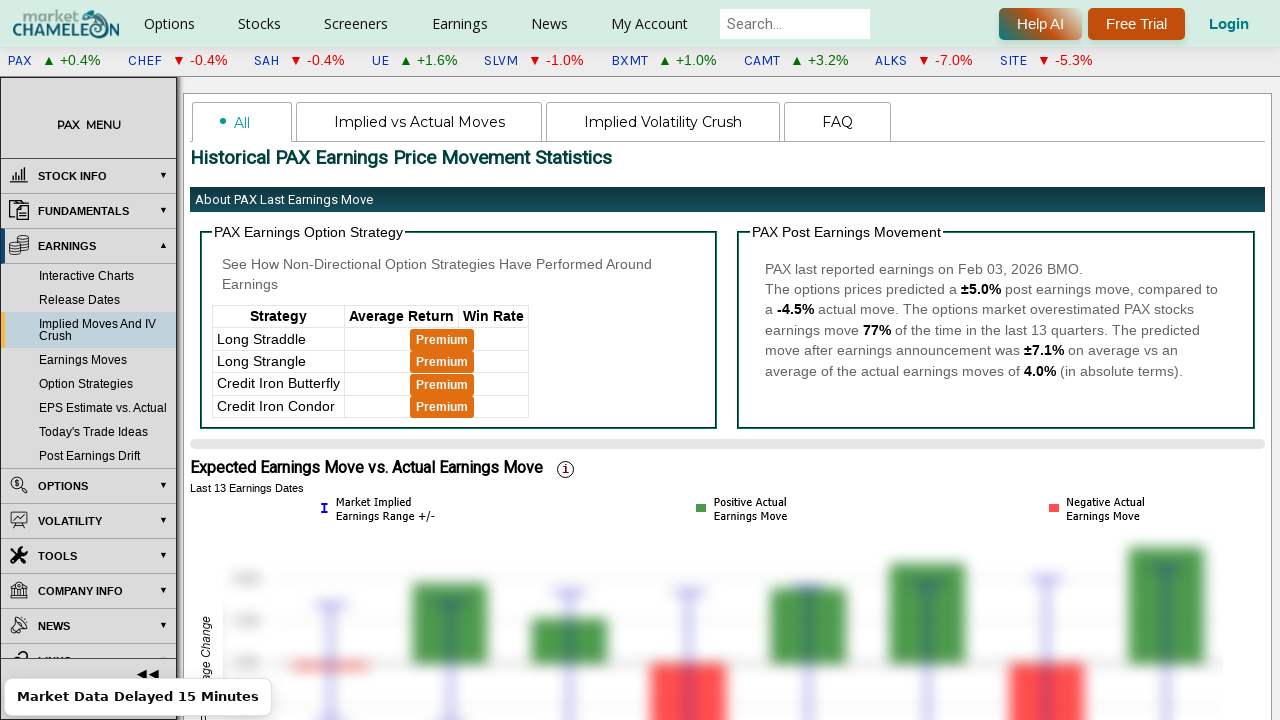

Symbol section header for PAX loaded successfully
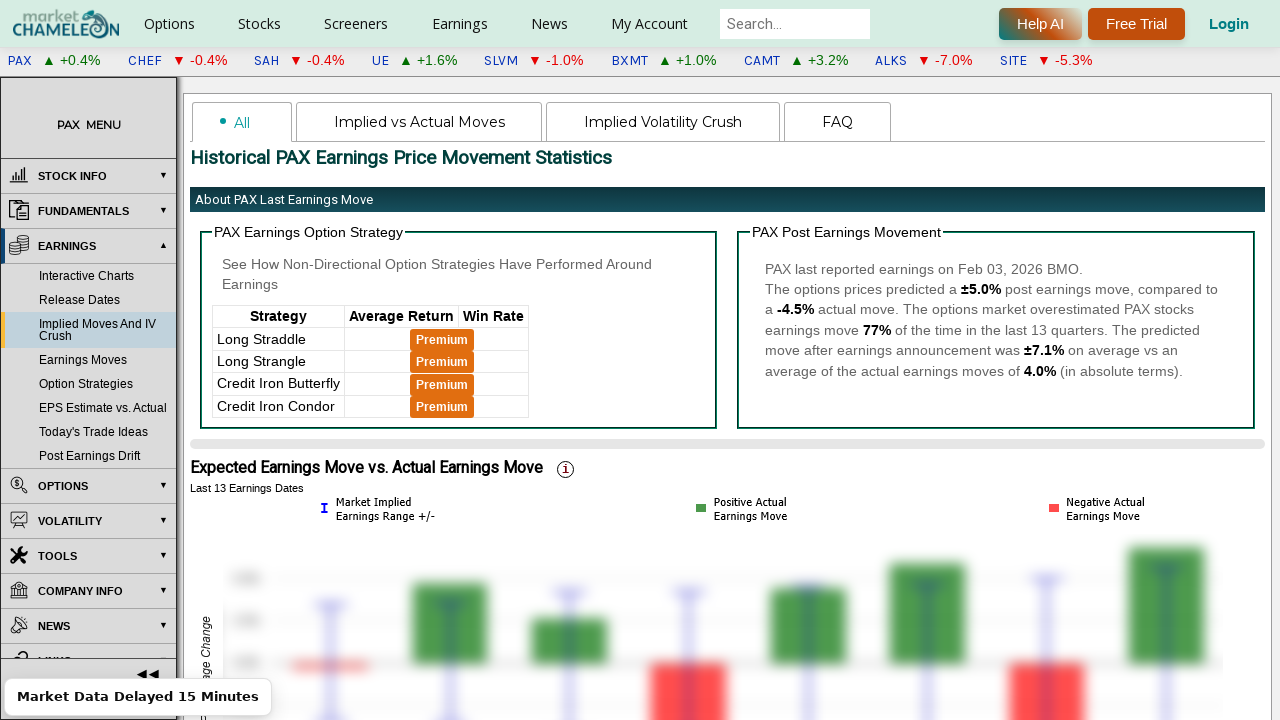

Navigated to earnings chart page for ticker DBD
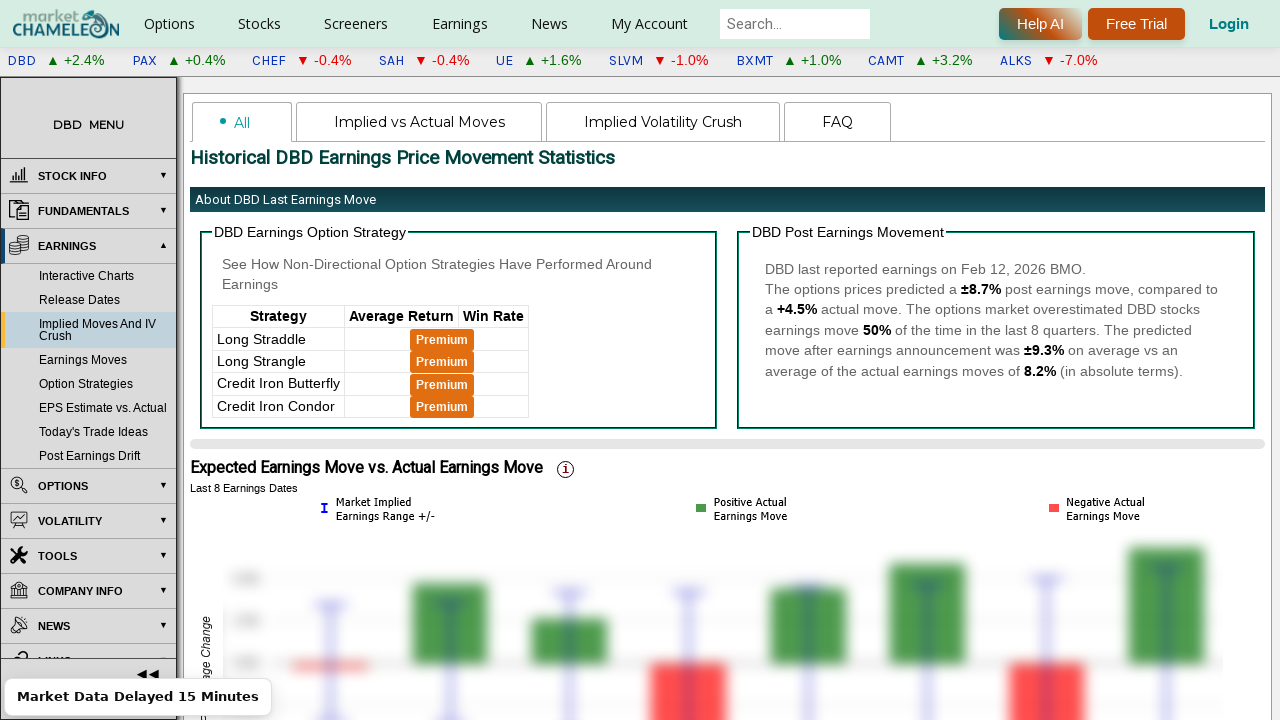

Symbol section header for DBD loaded successfully
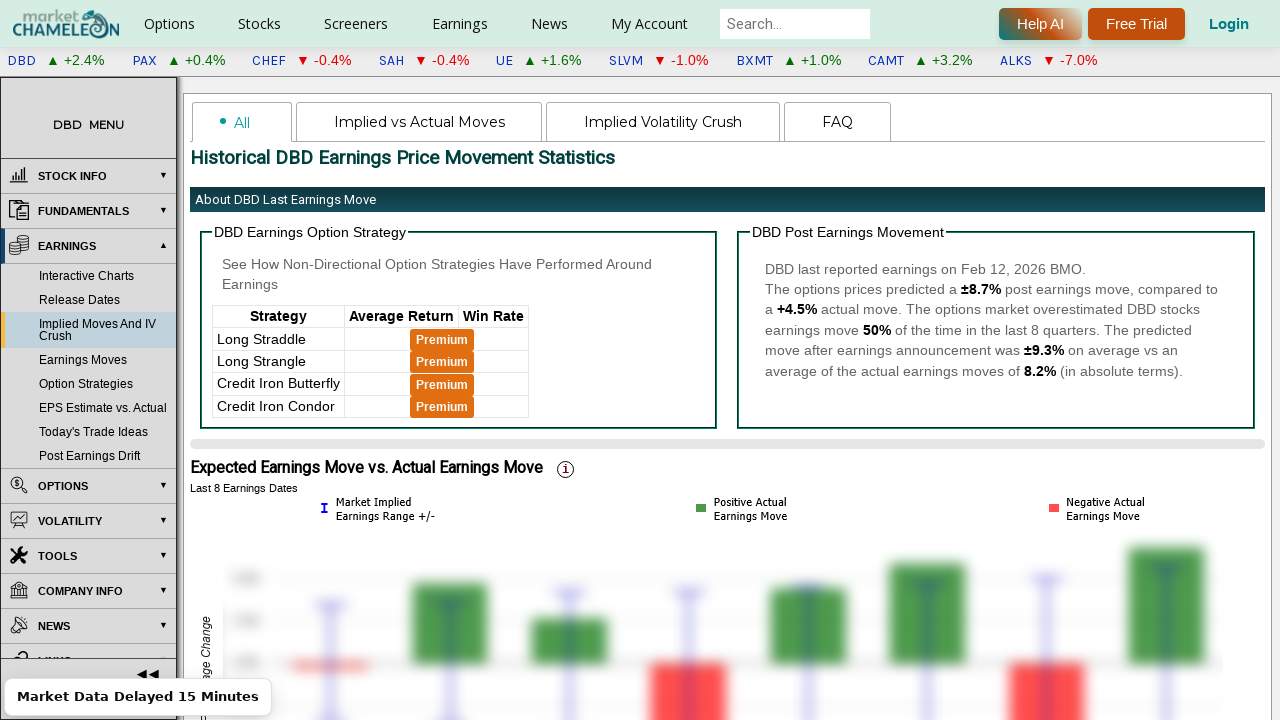

Navigated to earnings chart page for ticker PX
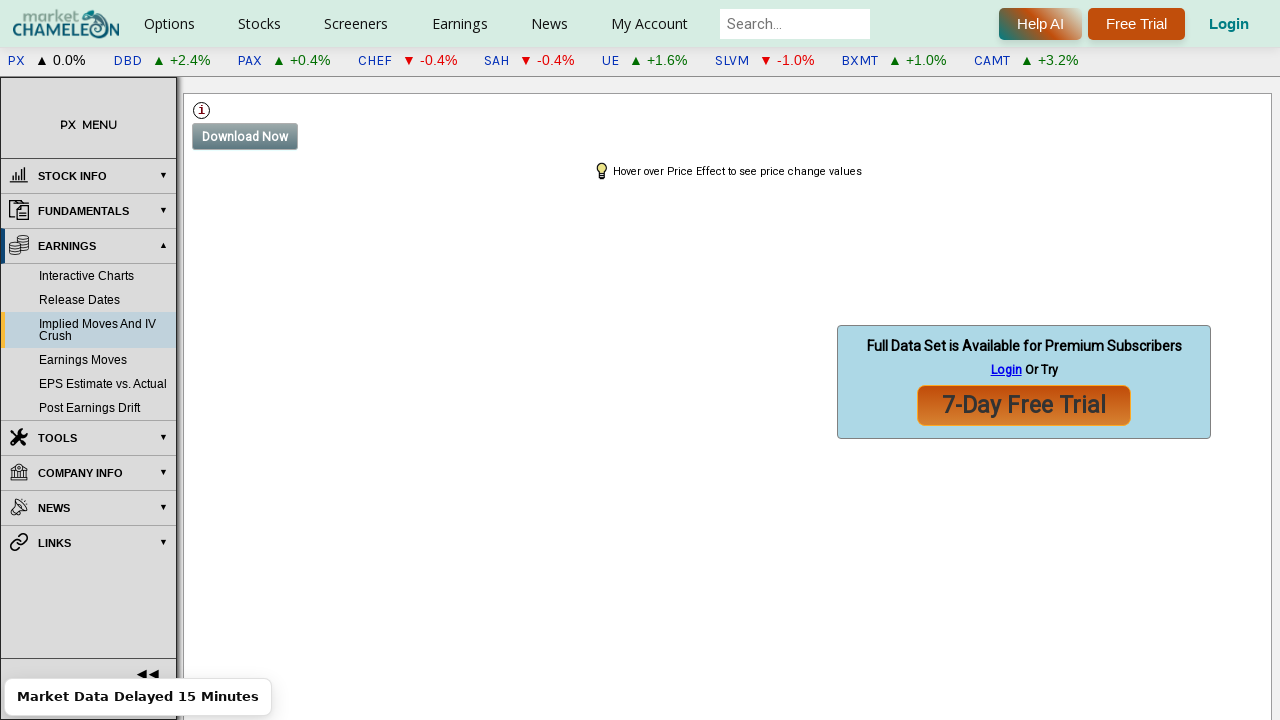

Symbol section header for PX not found, continuing
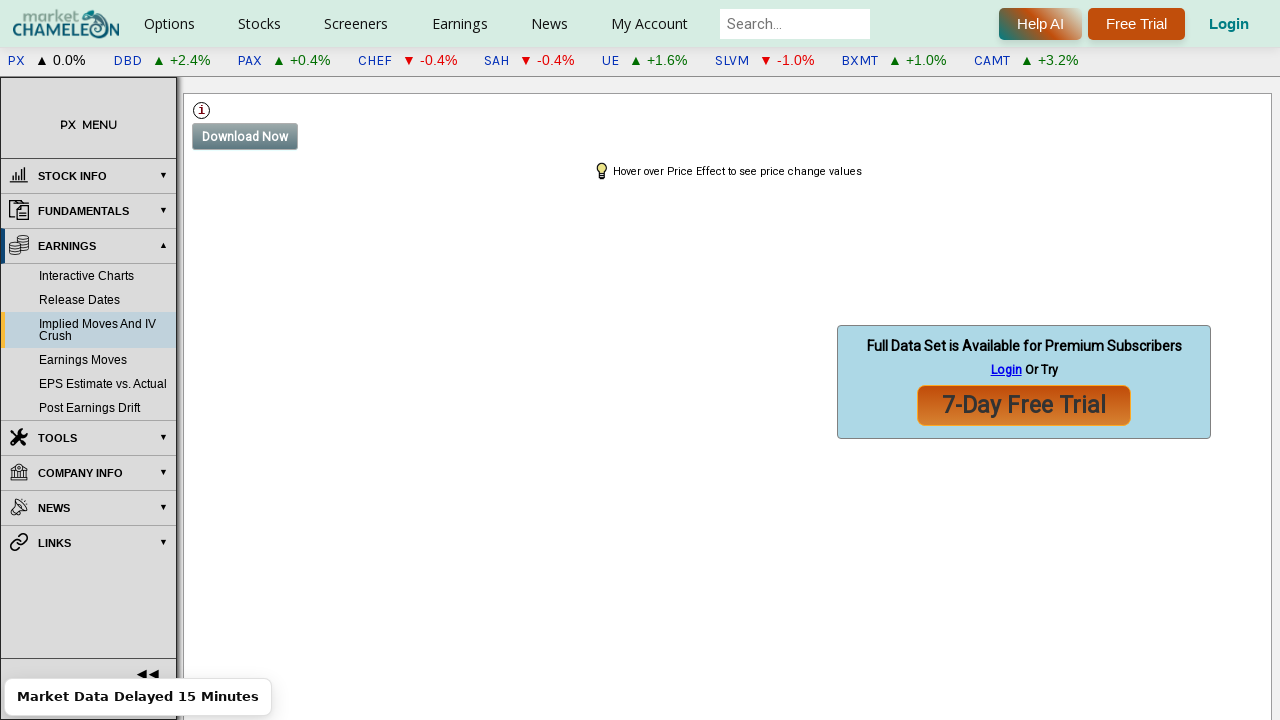

Navigated to earnings chart page for ticker KRNT
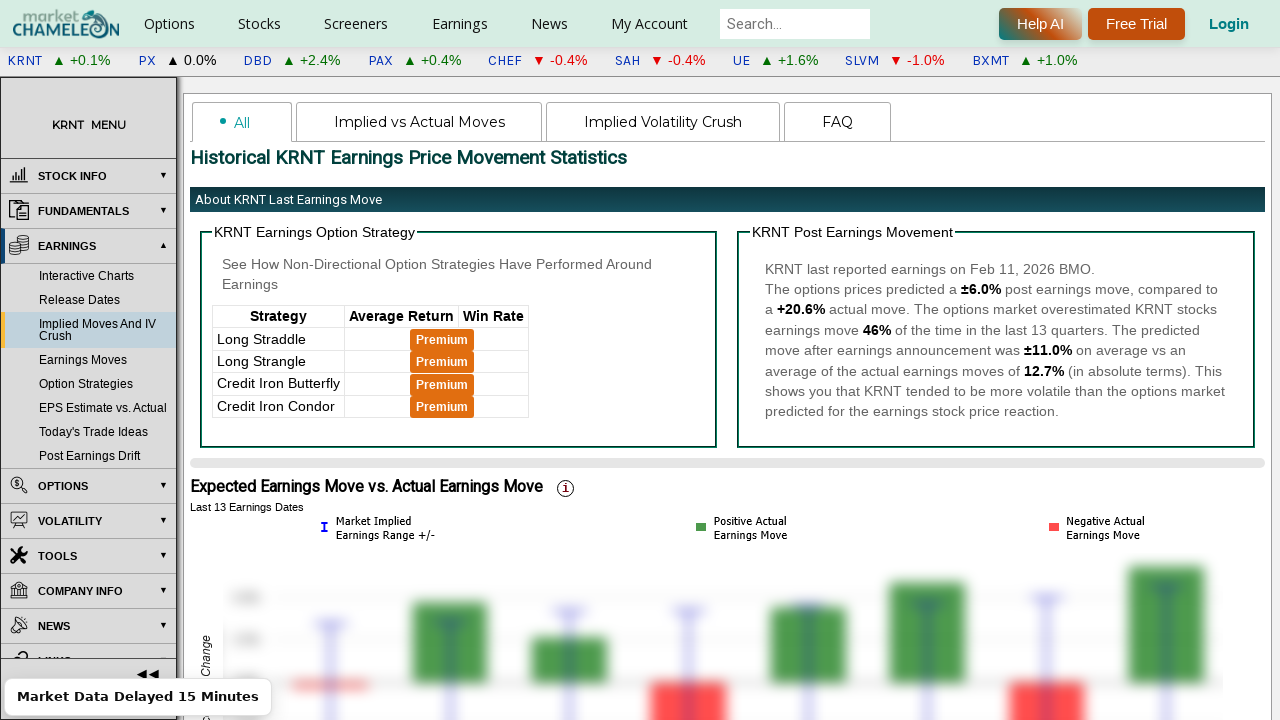

Symbol section header for KRNT loaded successfully
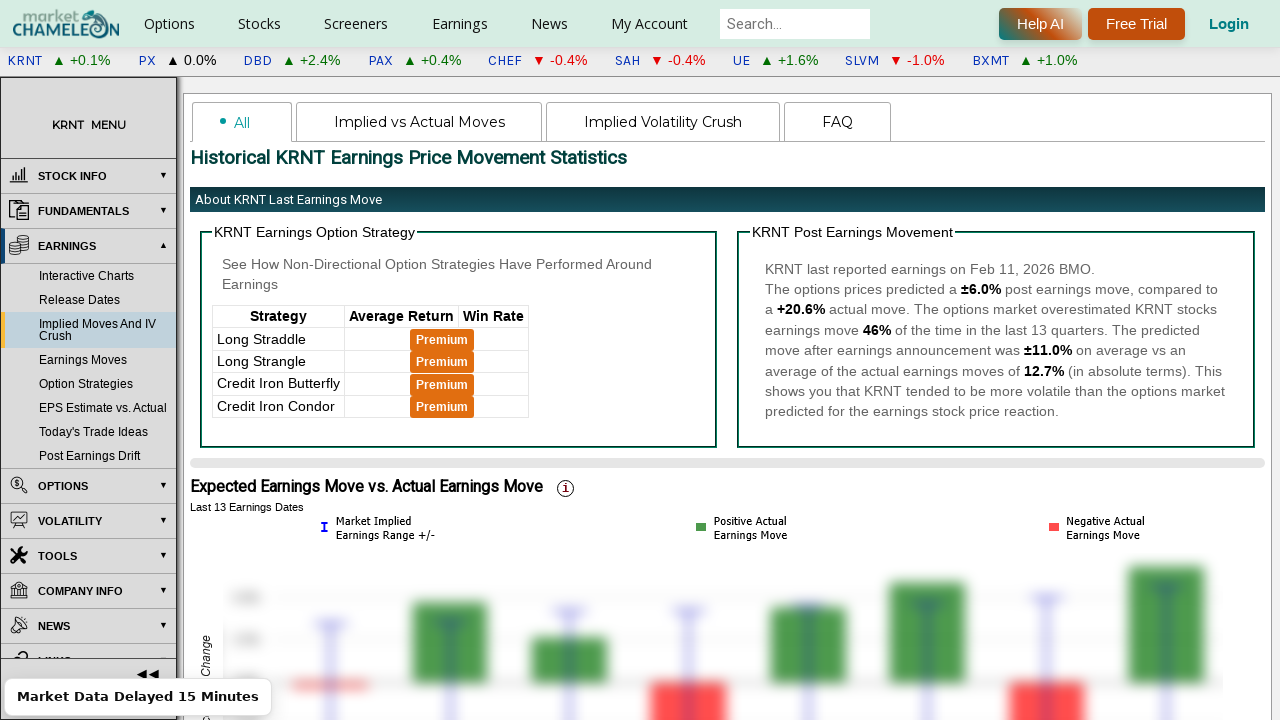

Navigated to earnings chart page for ticker CIM
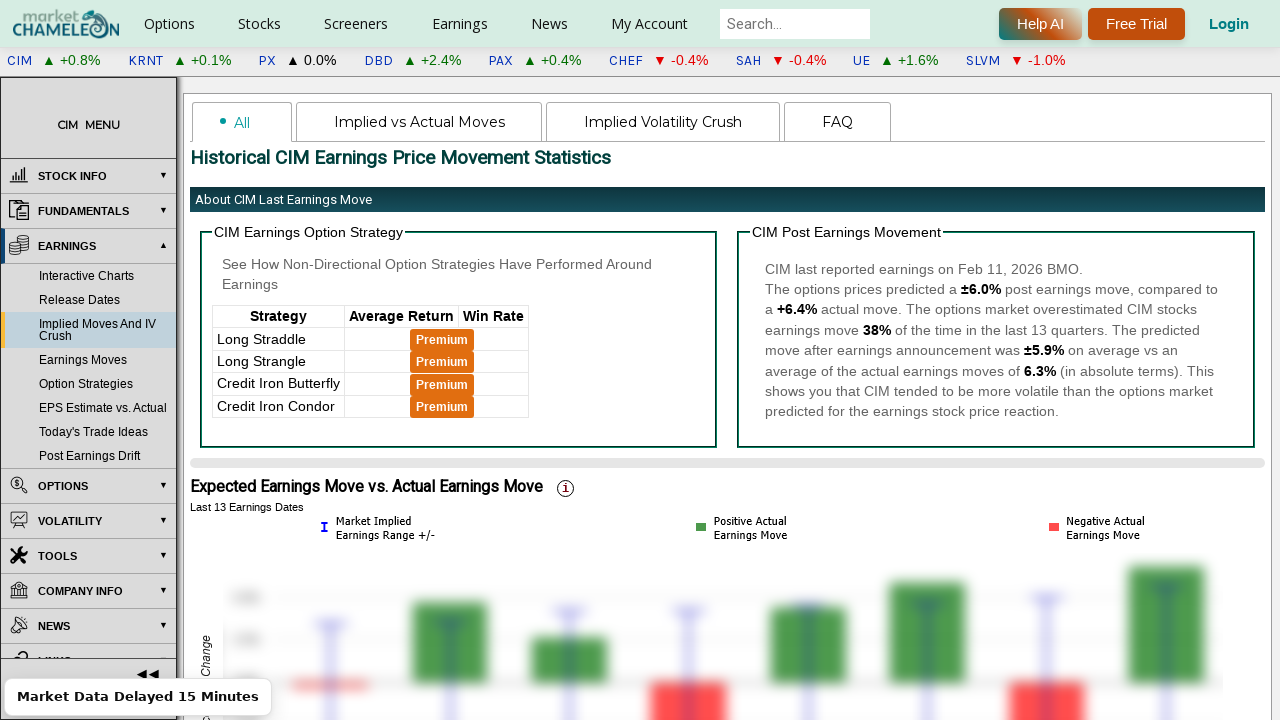

Symbol section header for CIM loaded successfully
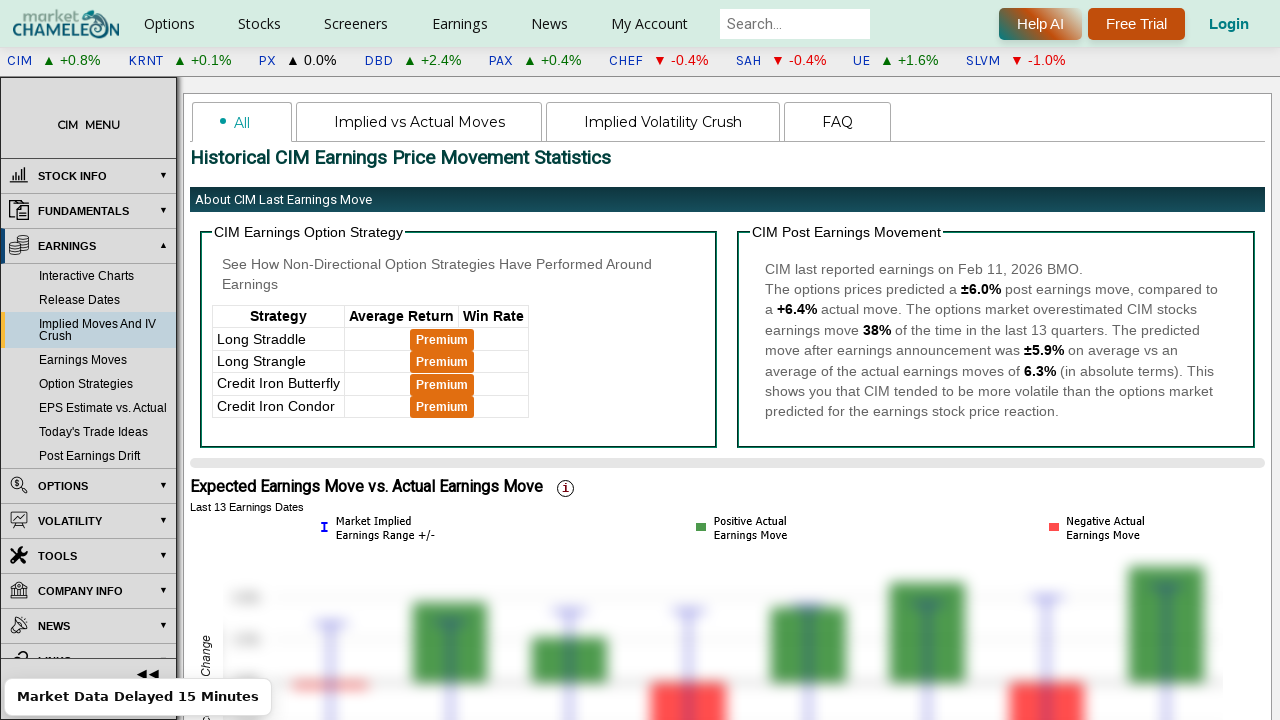

Navigated to earnings chart page for ticker RDWR
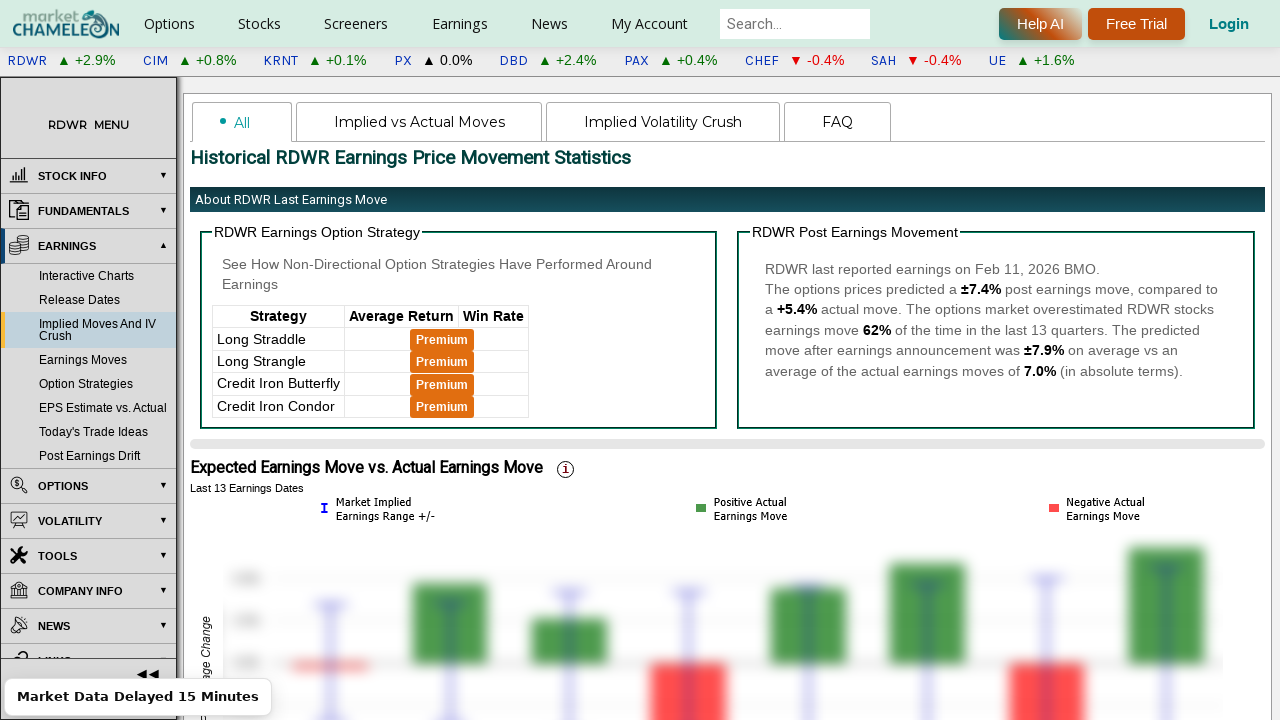

Symbol section header for RDWR loaded successfully
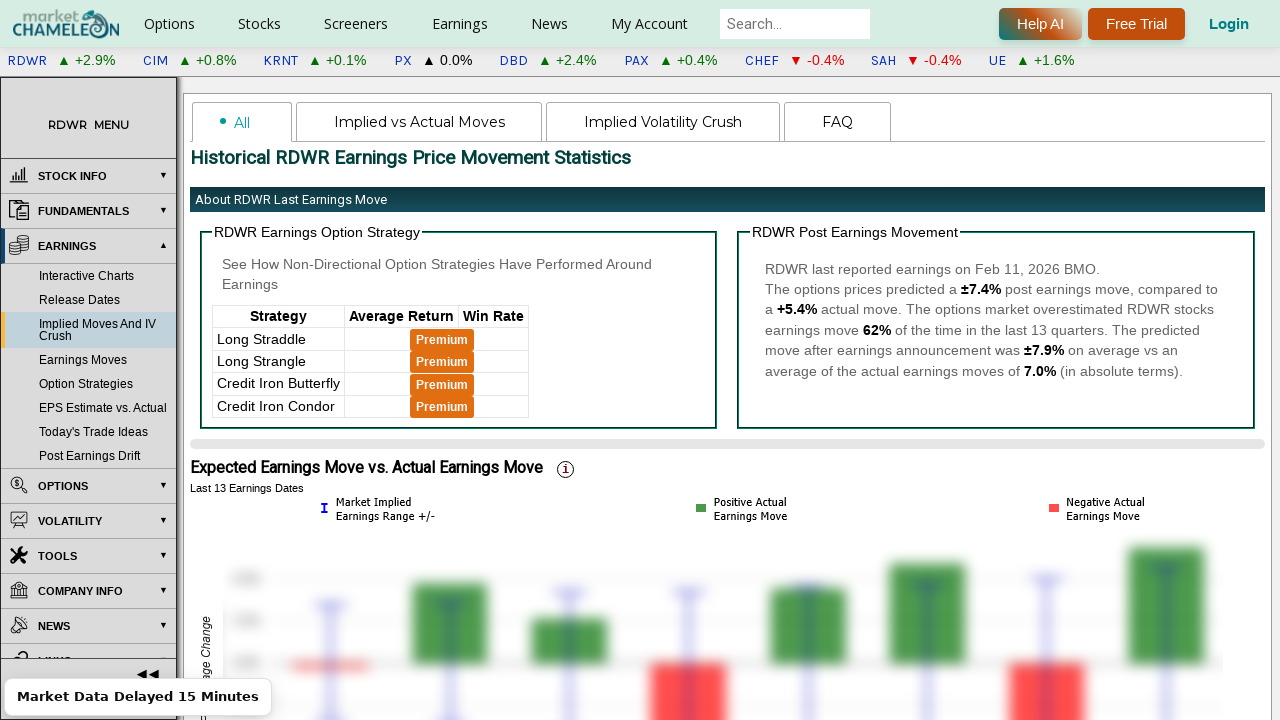

Navigated to earnings chart page for ticker HCSG
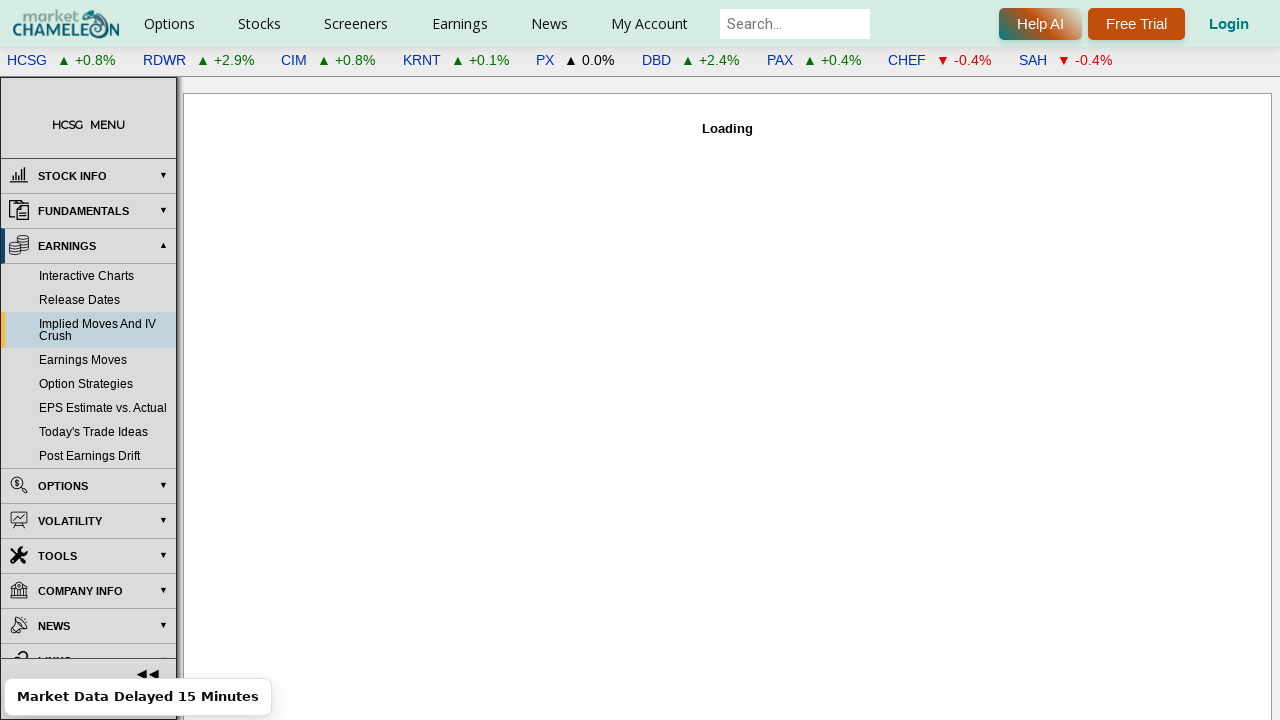

Symbol section header for HCSG loaded successfully
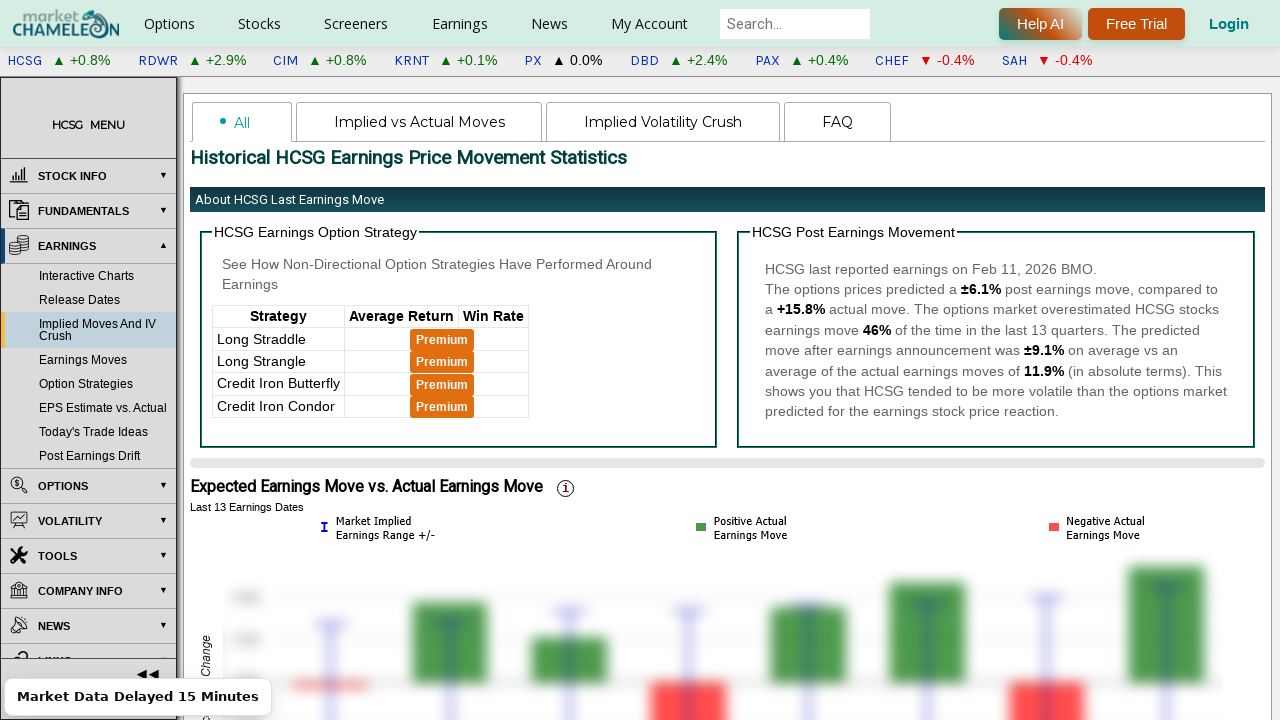

Navigated to earnings chart page for ticker AVXL
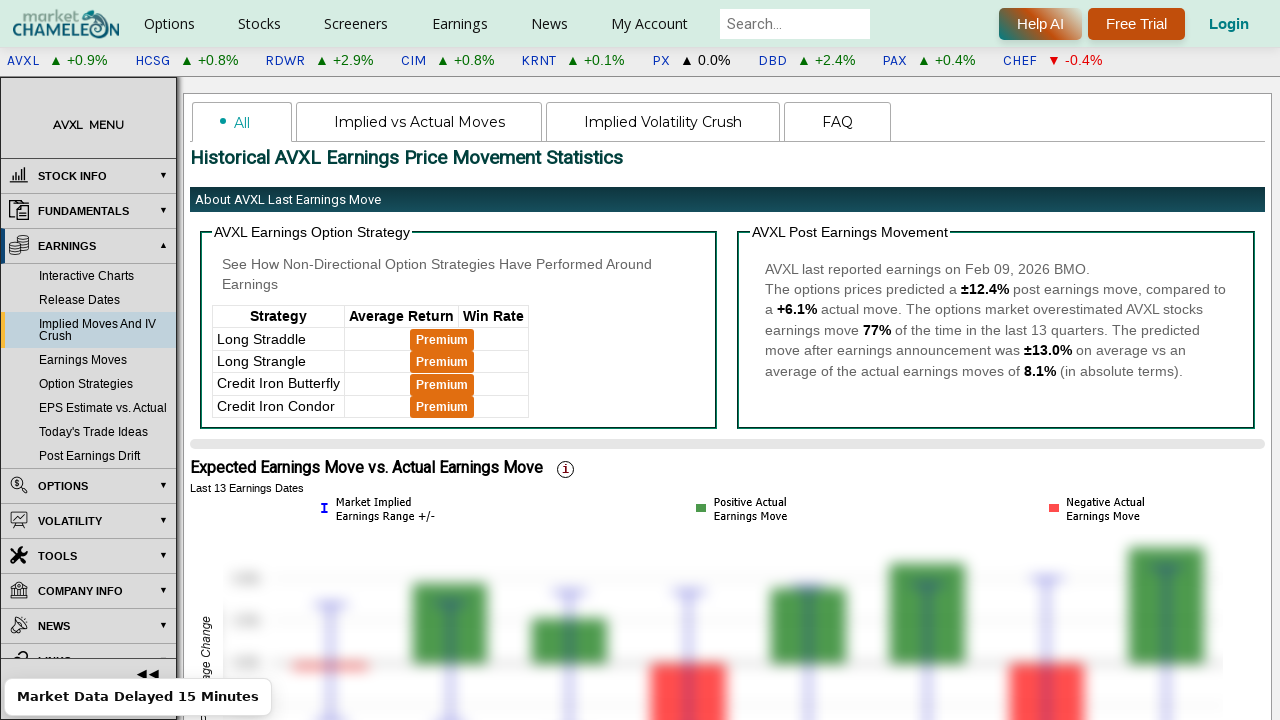

Symbol section header for AVXL loaded successfully
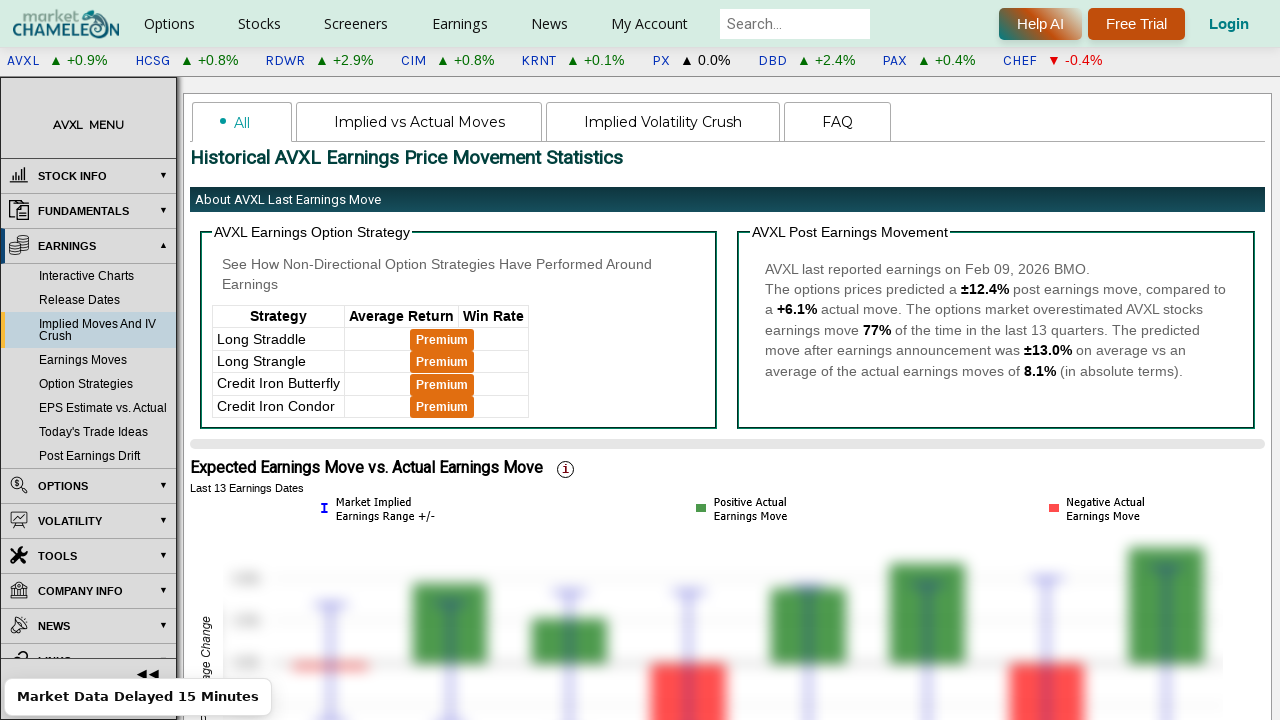

Navigated to earnings chart page for ticker CNDT
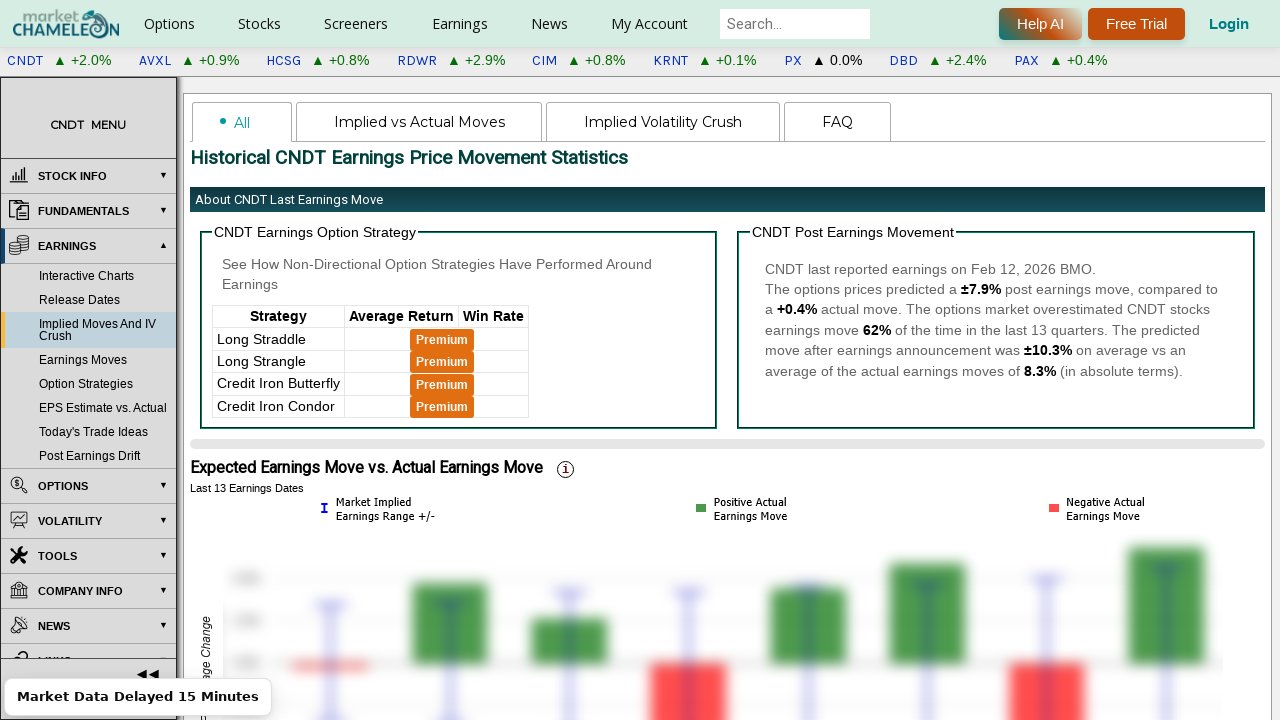

Symbol section header for CNDT loaded successfully
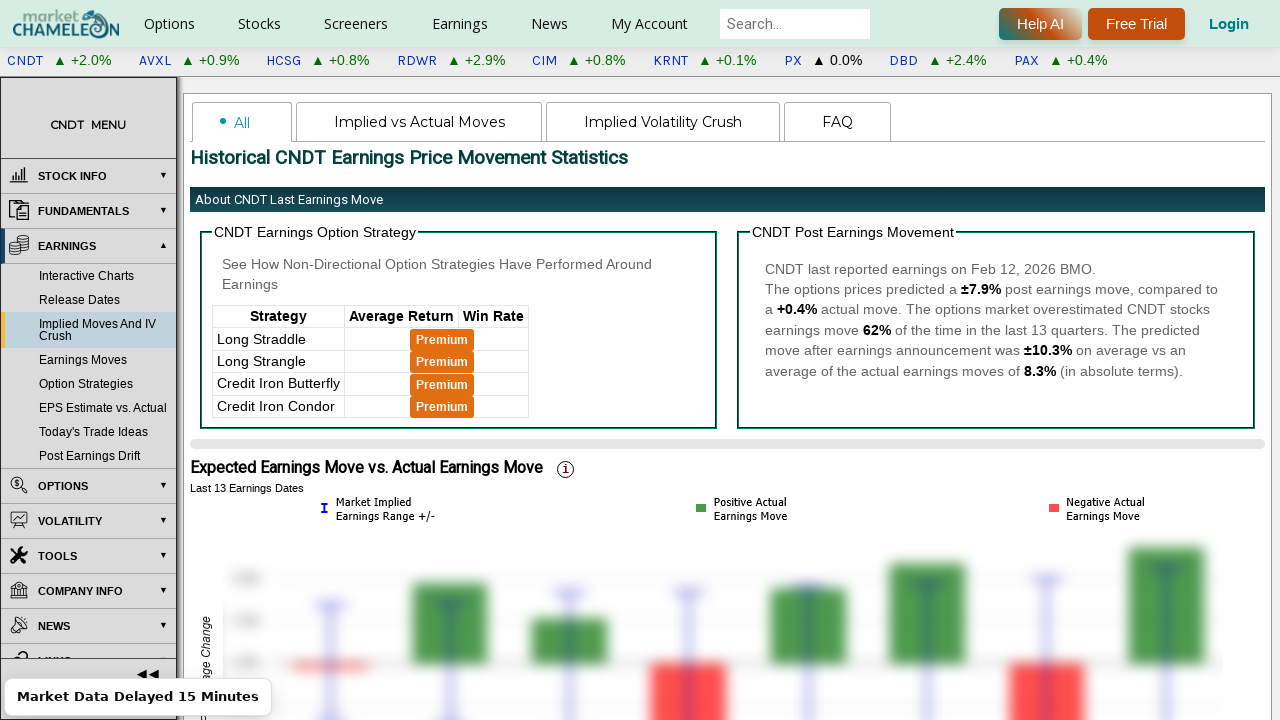

Navigated to earnings chart page for ticker SPTN
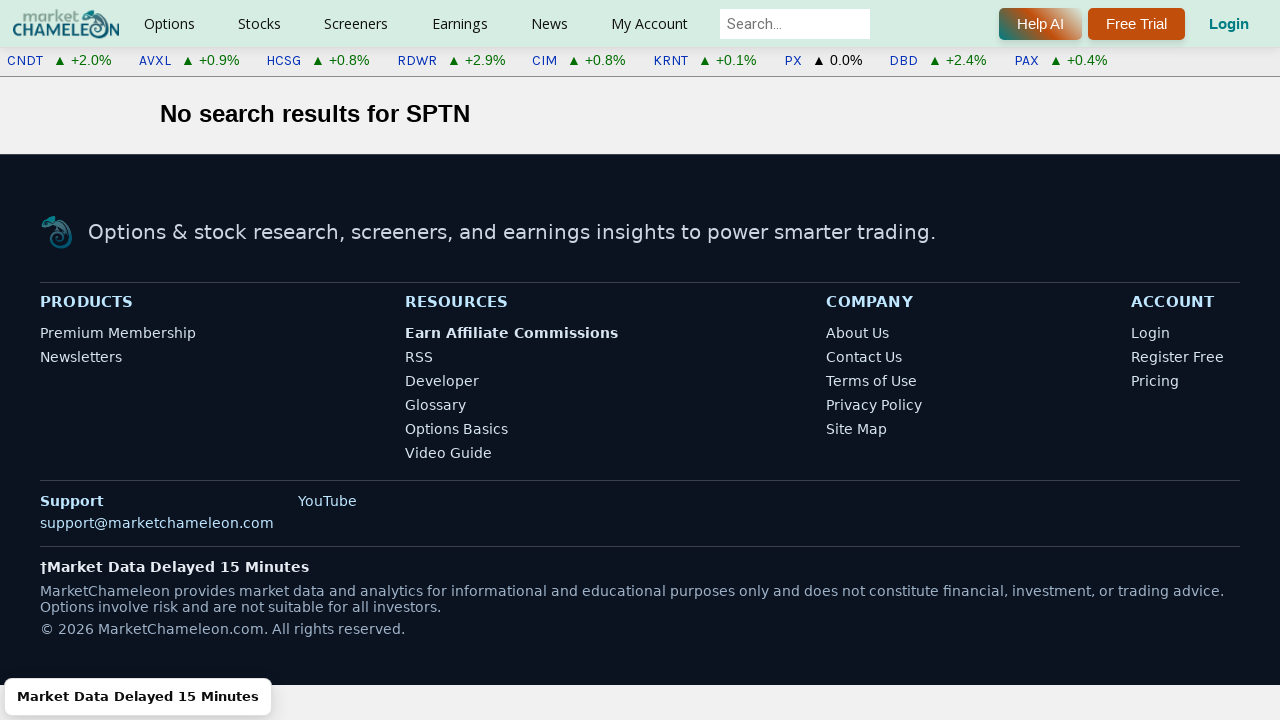

Symbol section header for SPTN not found, continuing
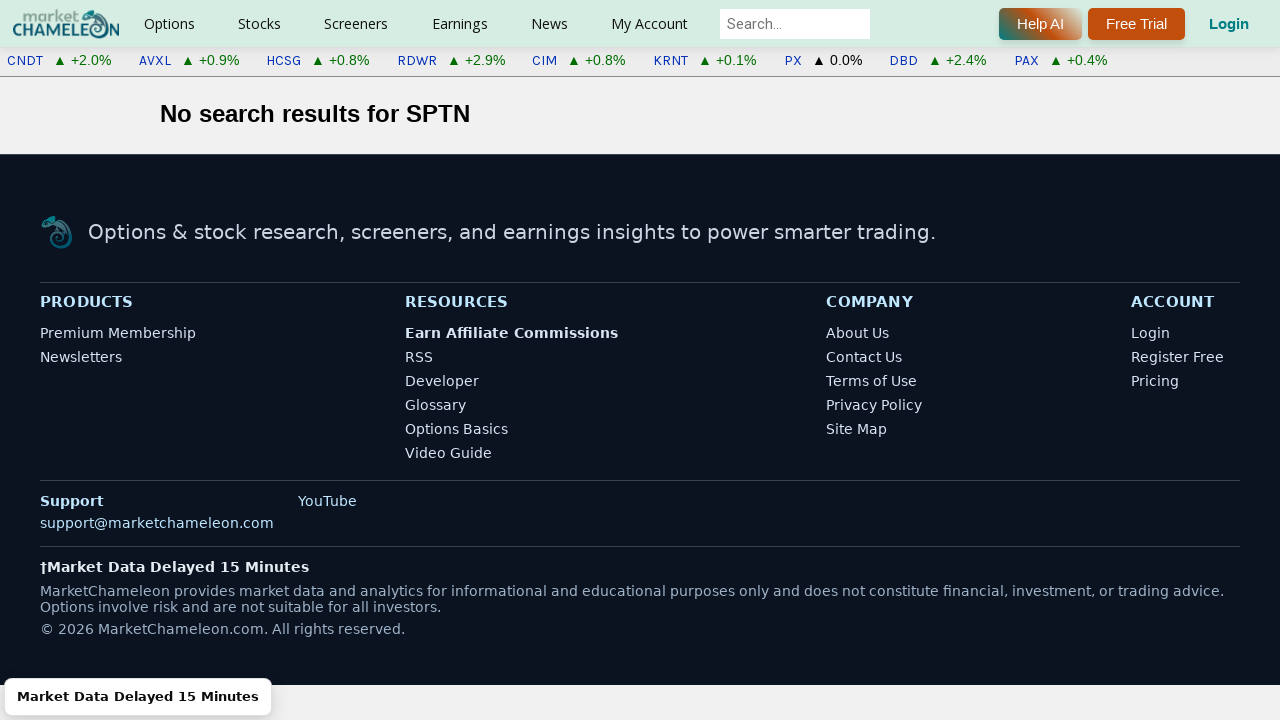

Navigated to earnings chart page for ticker MLYS
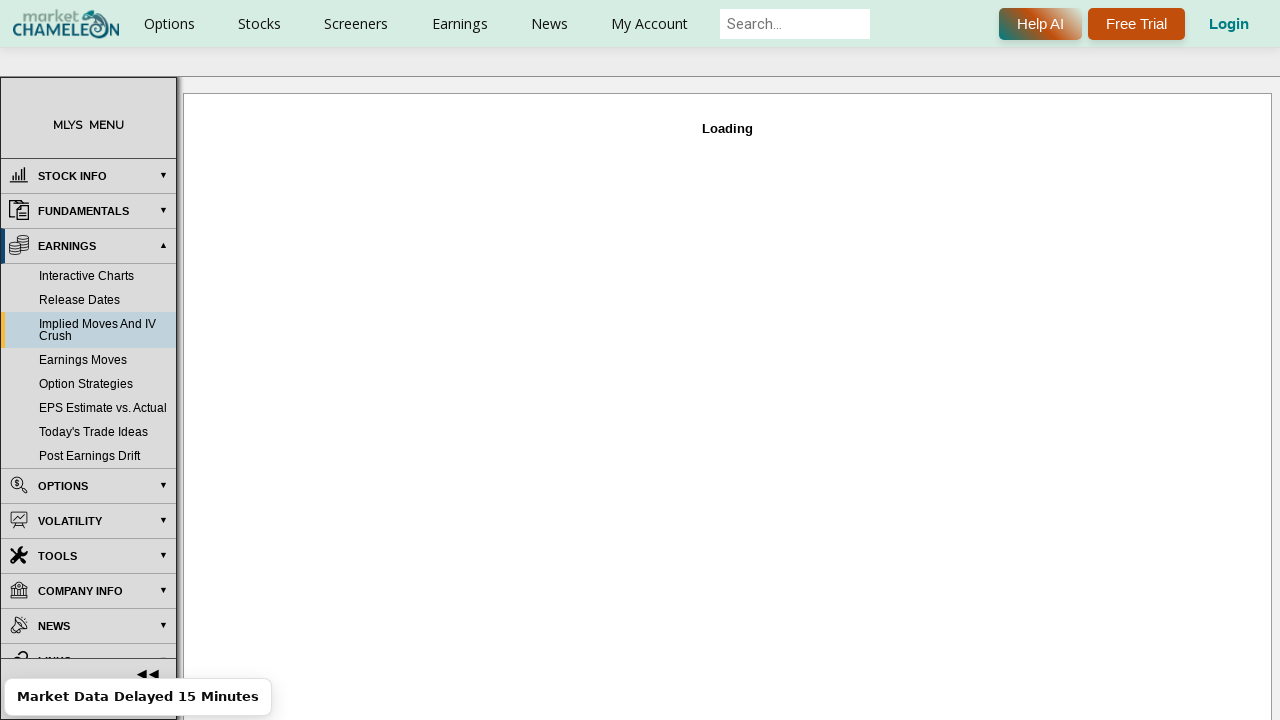

Symbol section header for MLYS loaded successfully
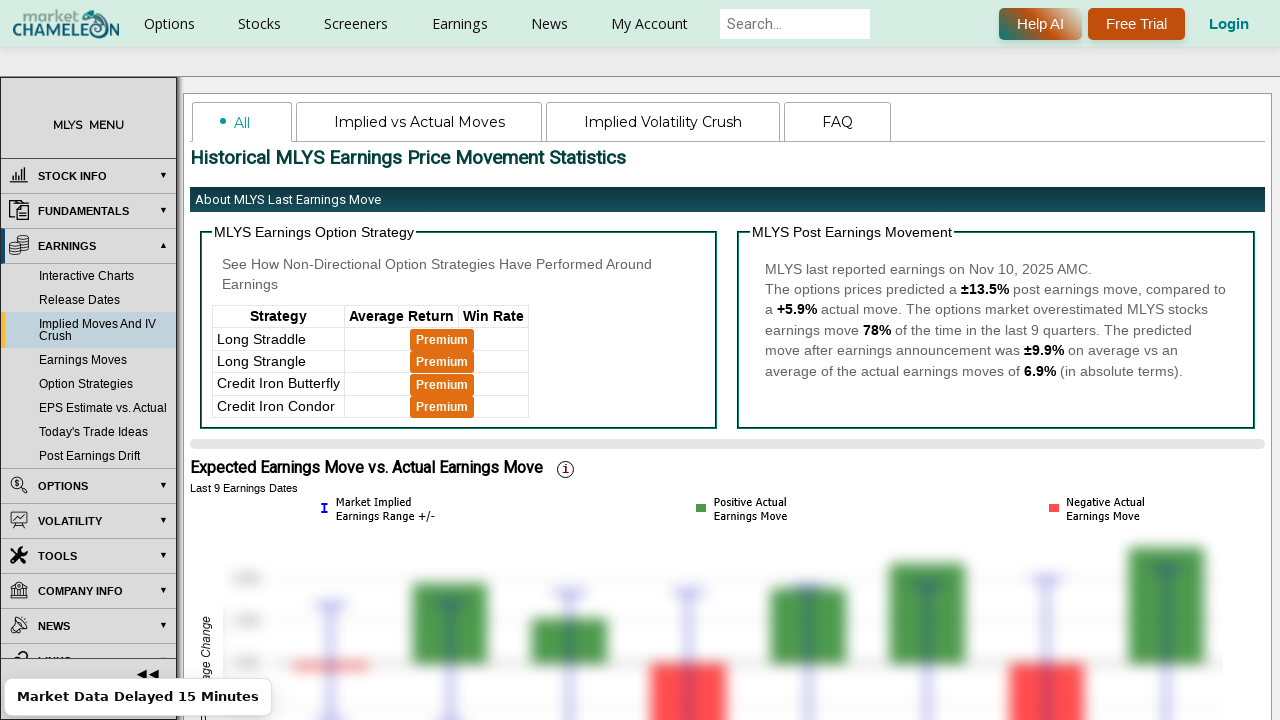

Navigated to earnings chart page for ticker GILT
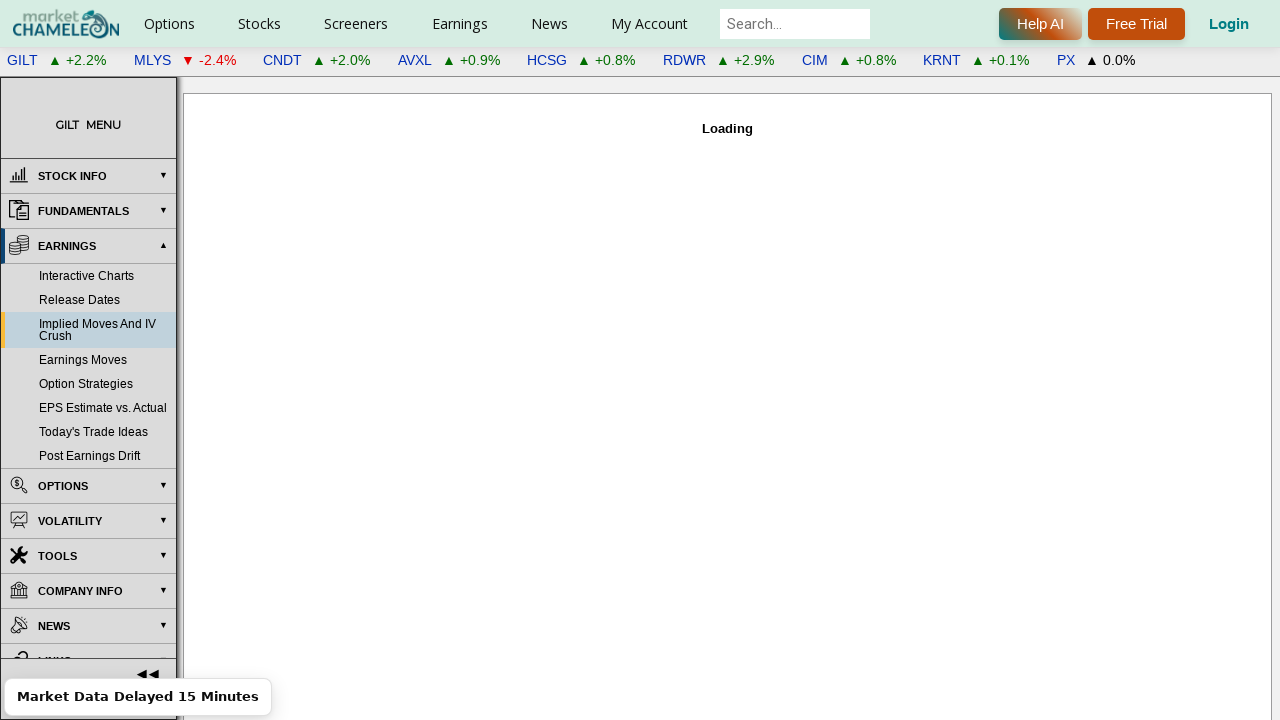

Symbol section header for GILT loaded successfully
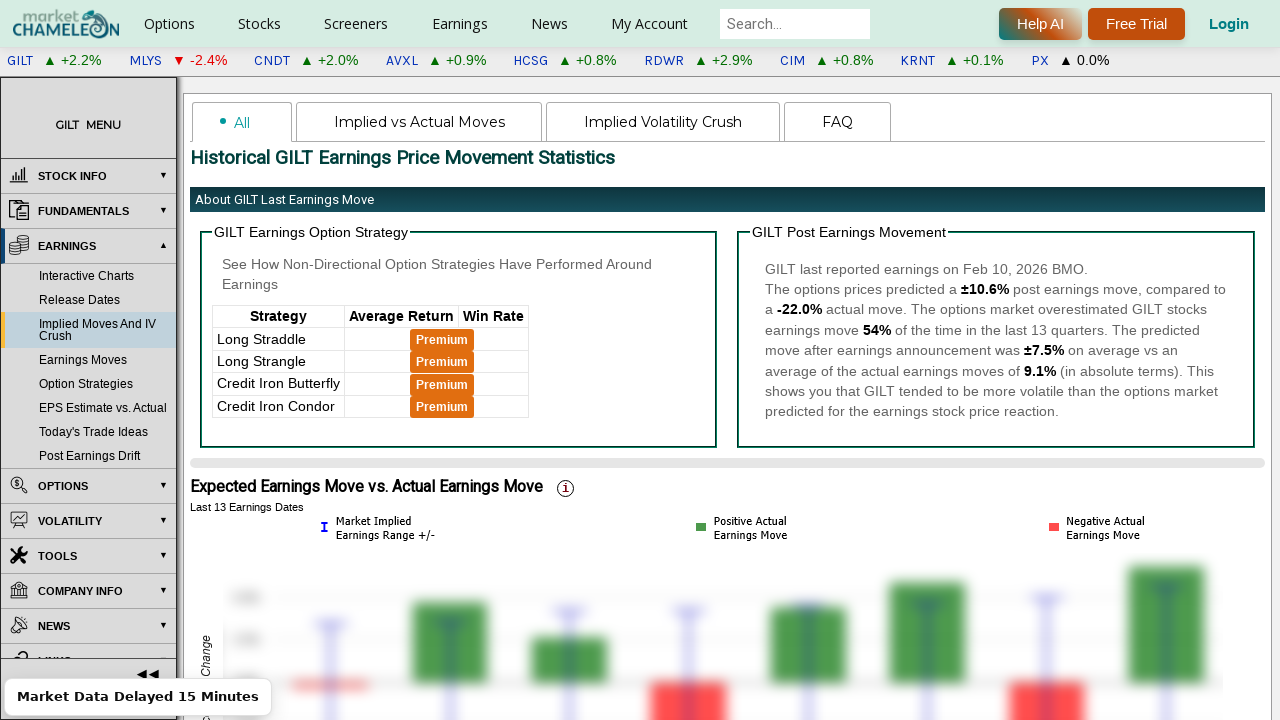

Navigated to earnings chart page for ticker DENN
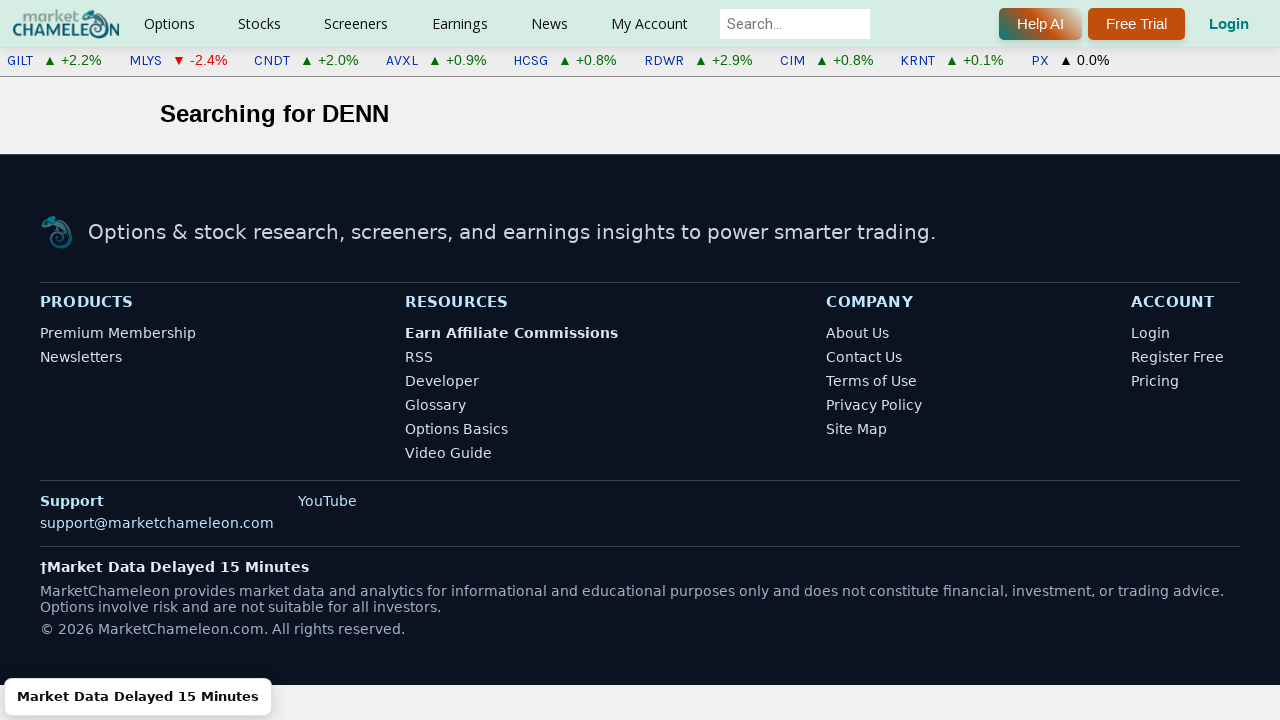

Symbol section header for DENN not found, continuing
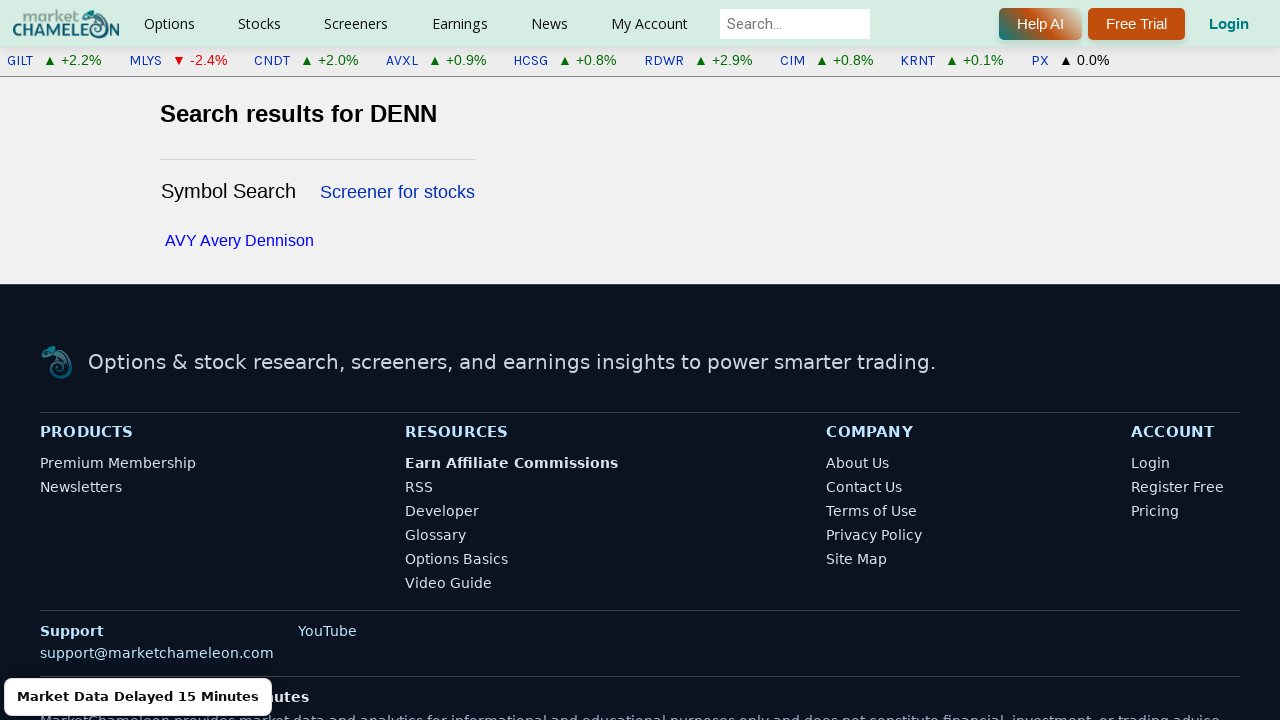

Navigated to earnings chart page for ticker BIOX
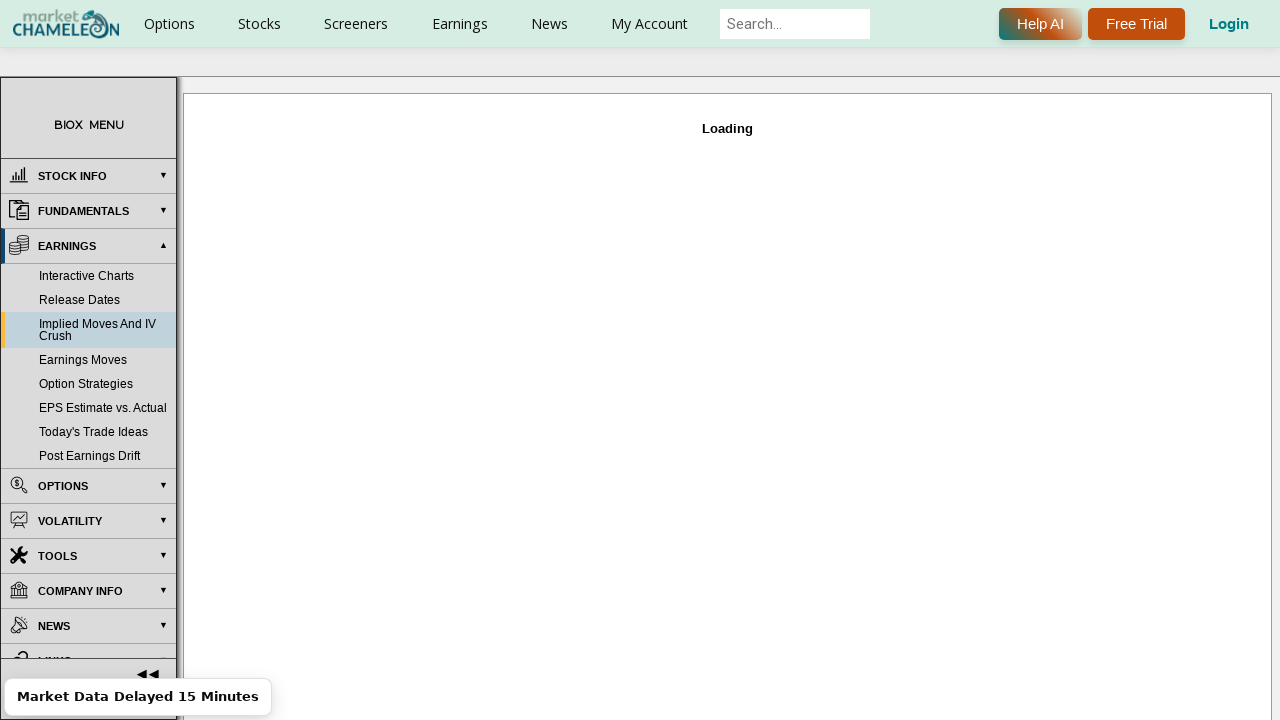

Symbol section header for BIOX loaded successfully
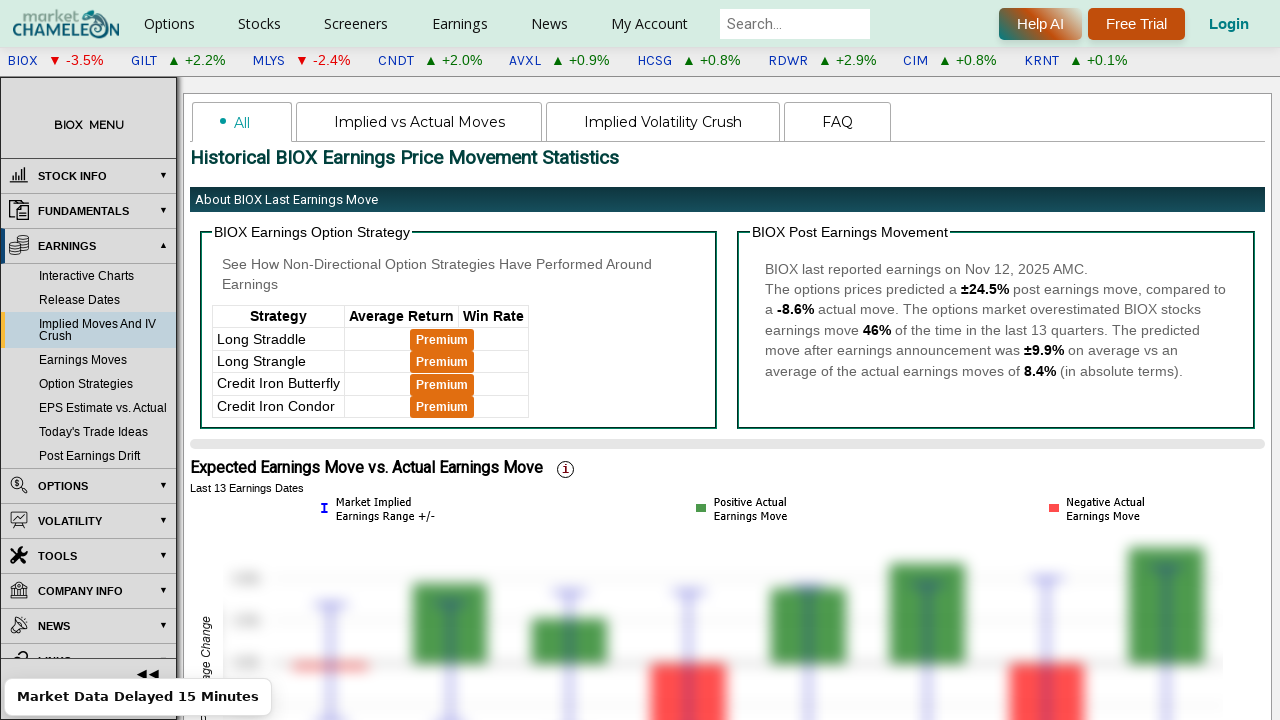

Navigated to earnings chart page for ticker OTLY
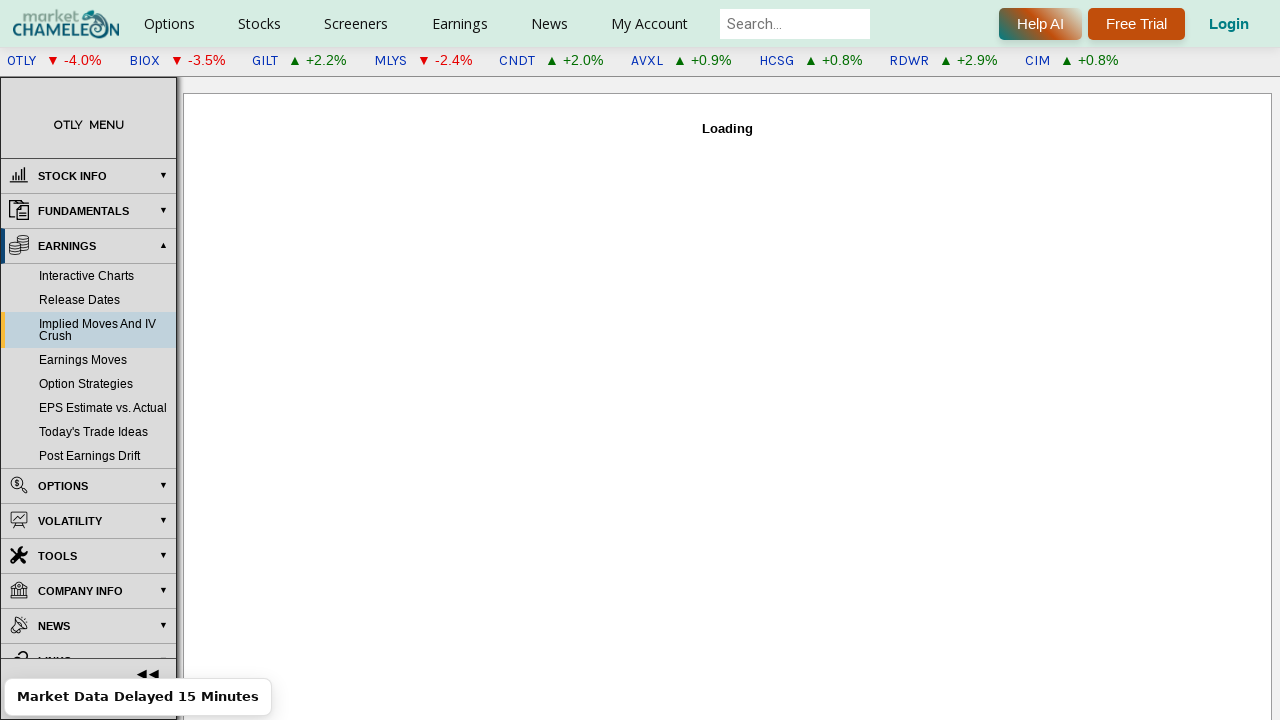

Symbol section header for OTLY loaded successfully
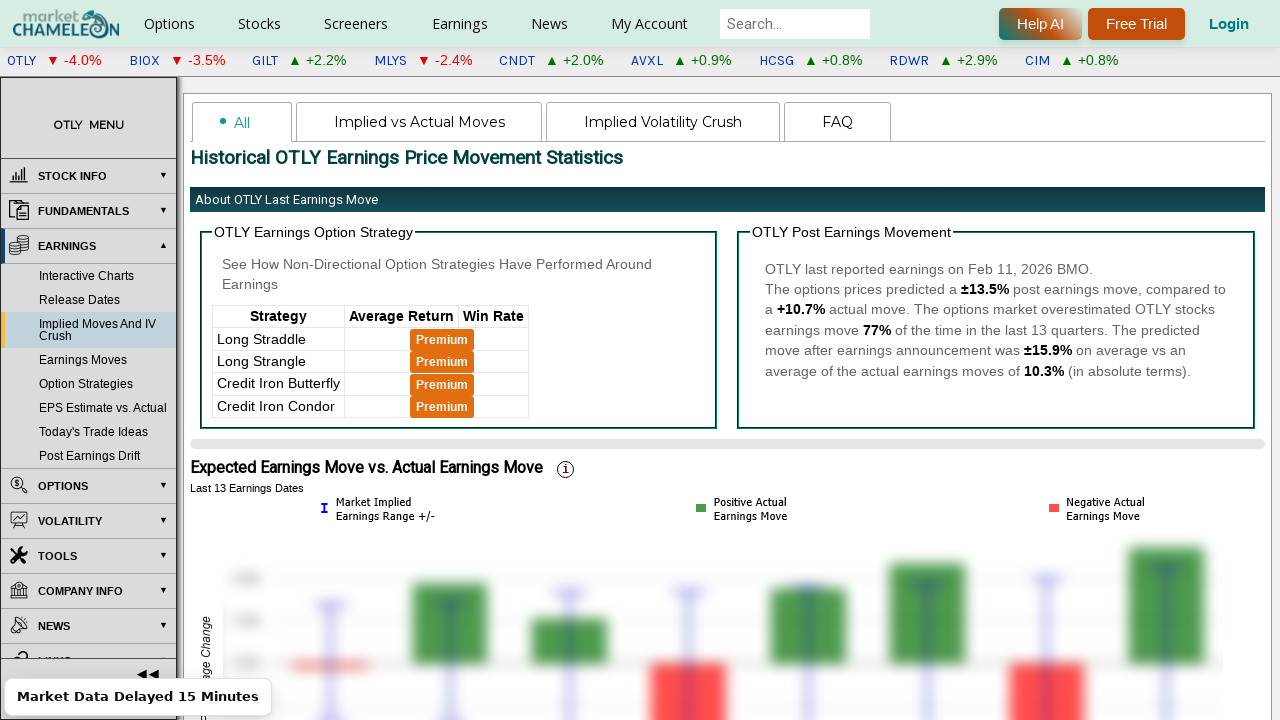

Navigated to earnings chart page for ticker VPG
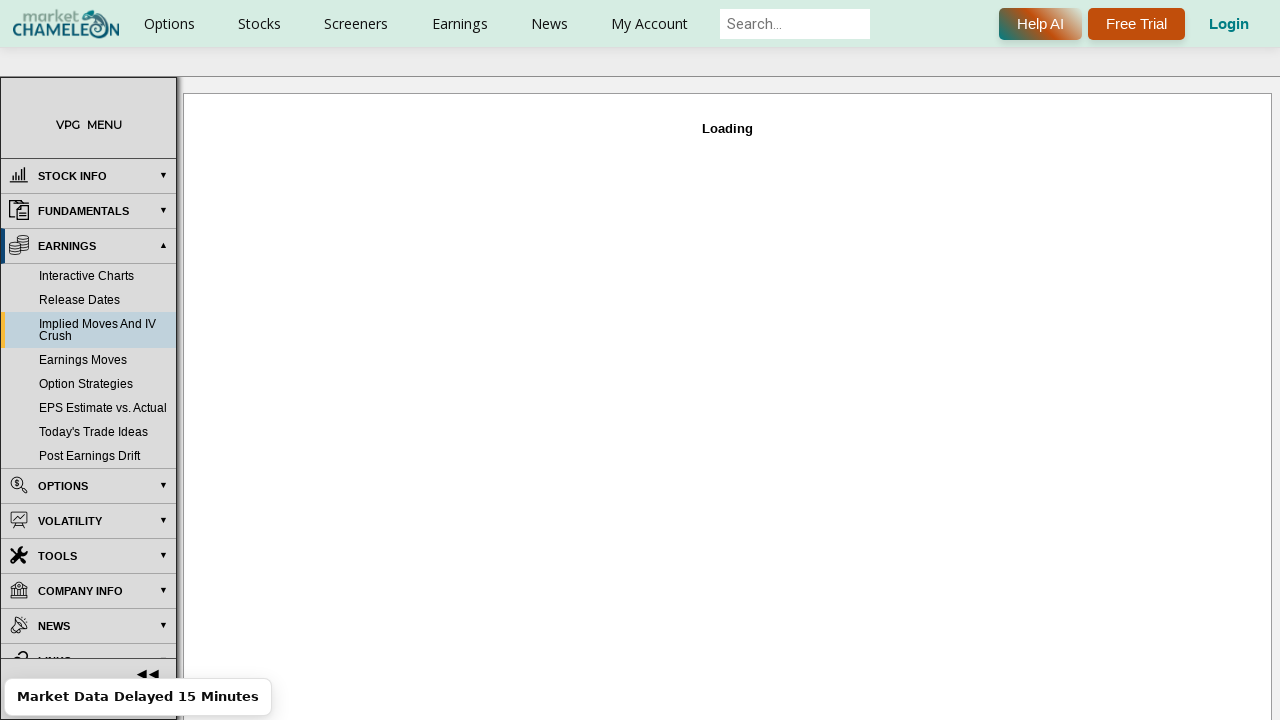

Symbol section header for VPG loaded successfully
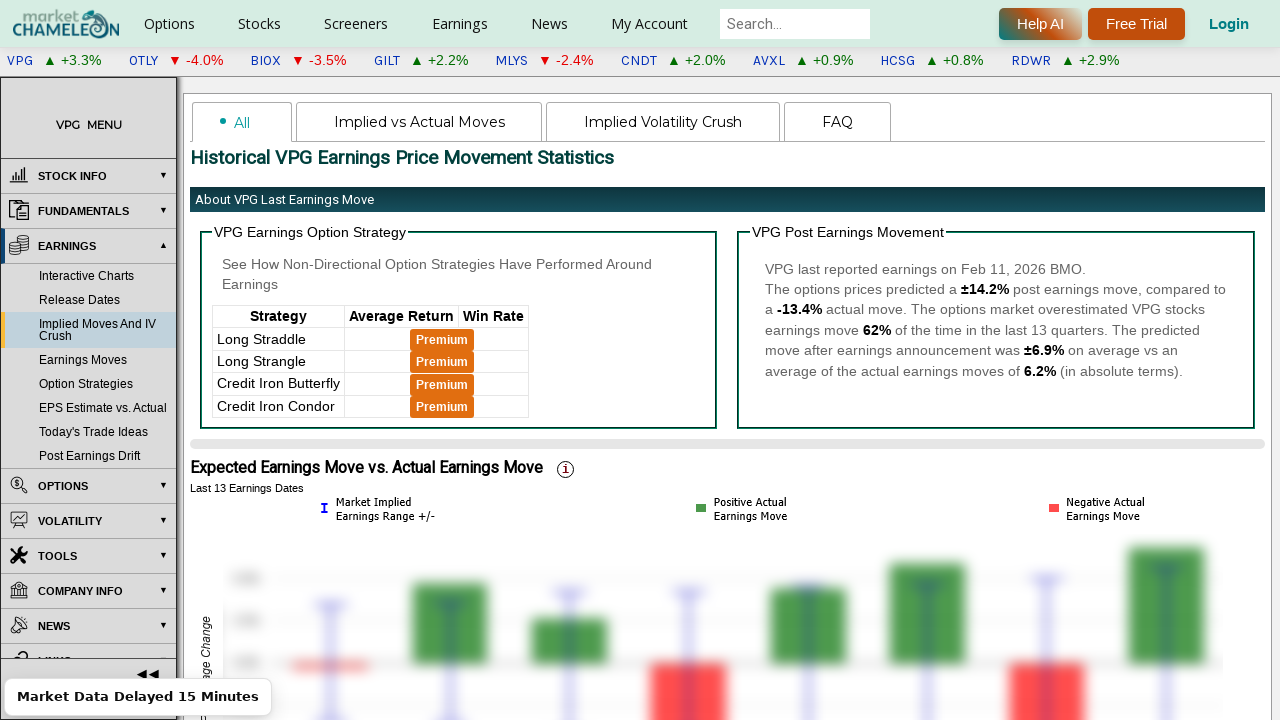

Navigated to earnings chart page for ticker RDCM
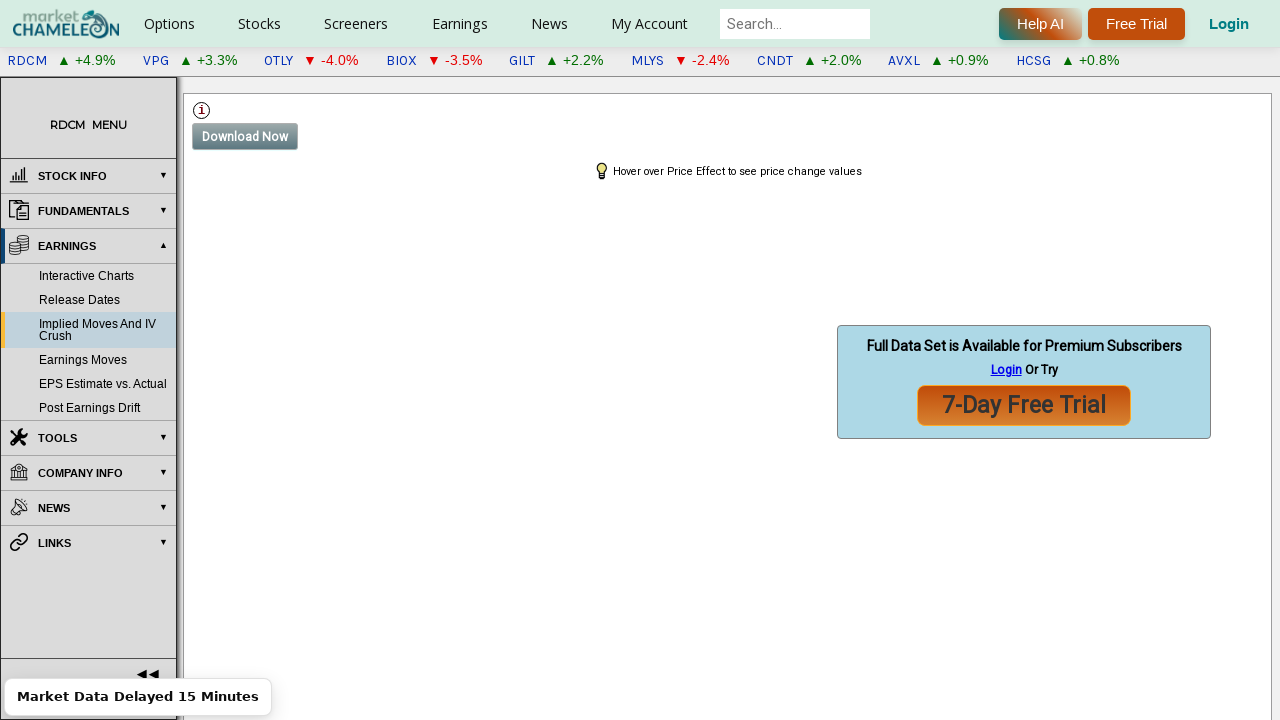

Symbol section header for RDCM not found, continuing
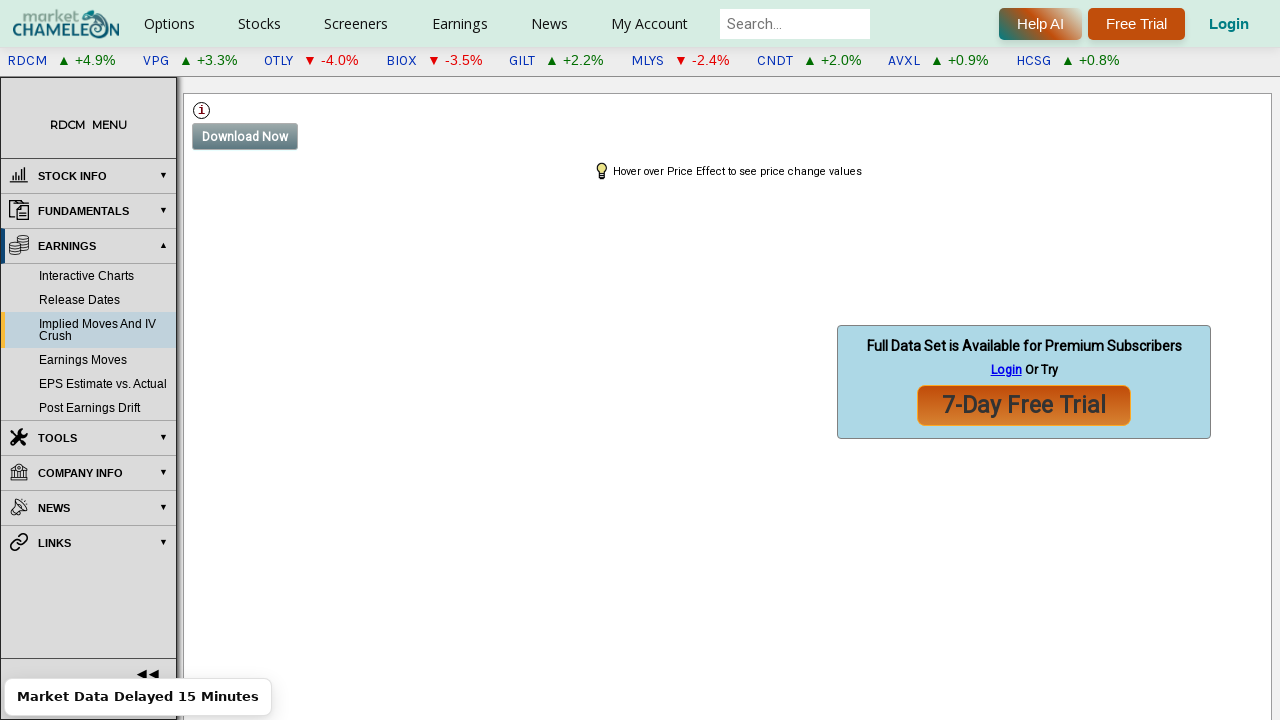

Navigated to earnings chart page for ticker RGS
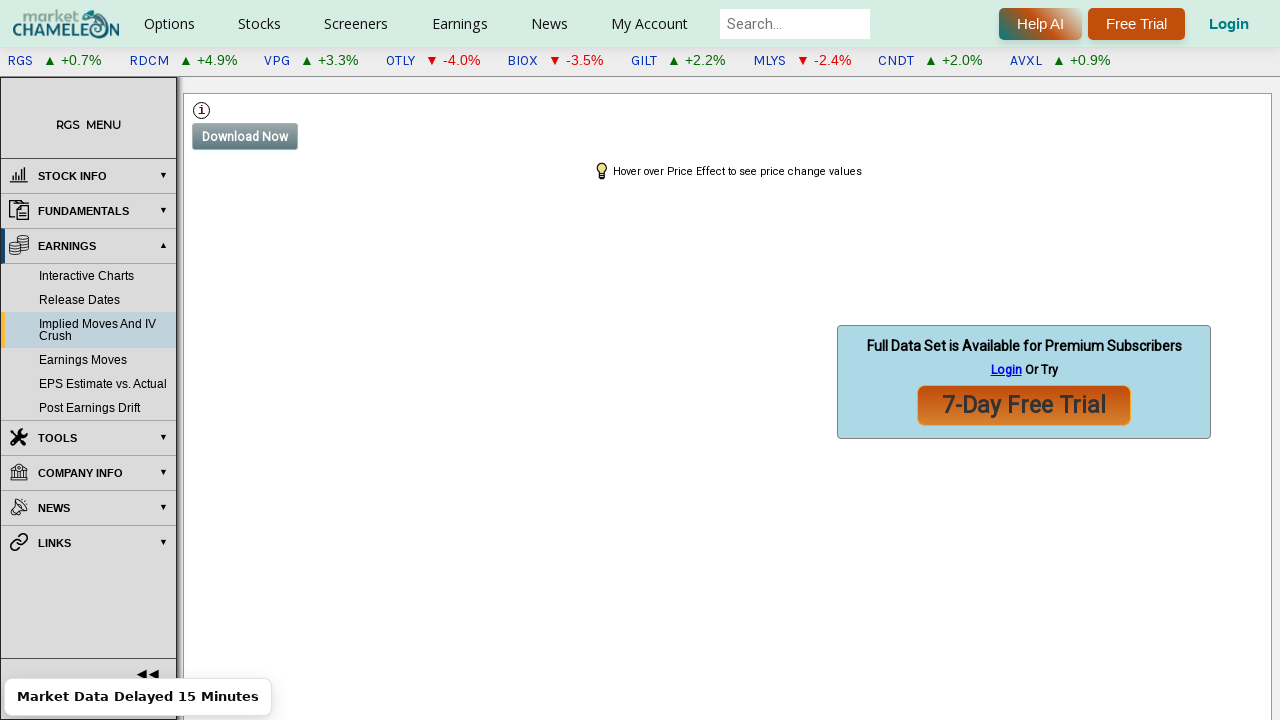

Symbol section header for RGS not found, continuing
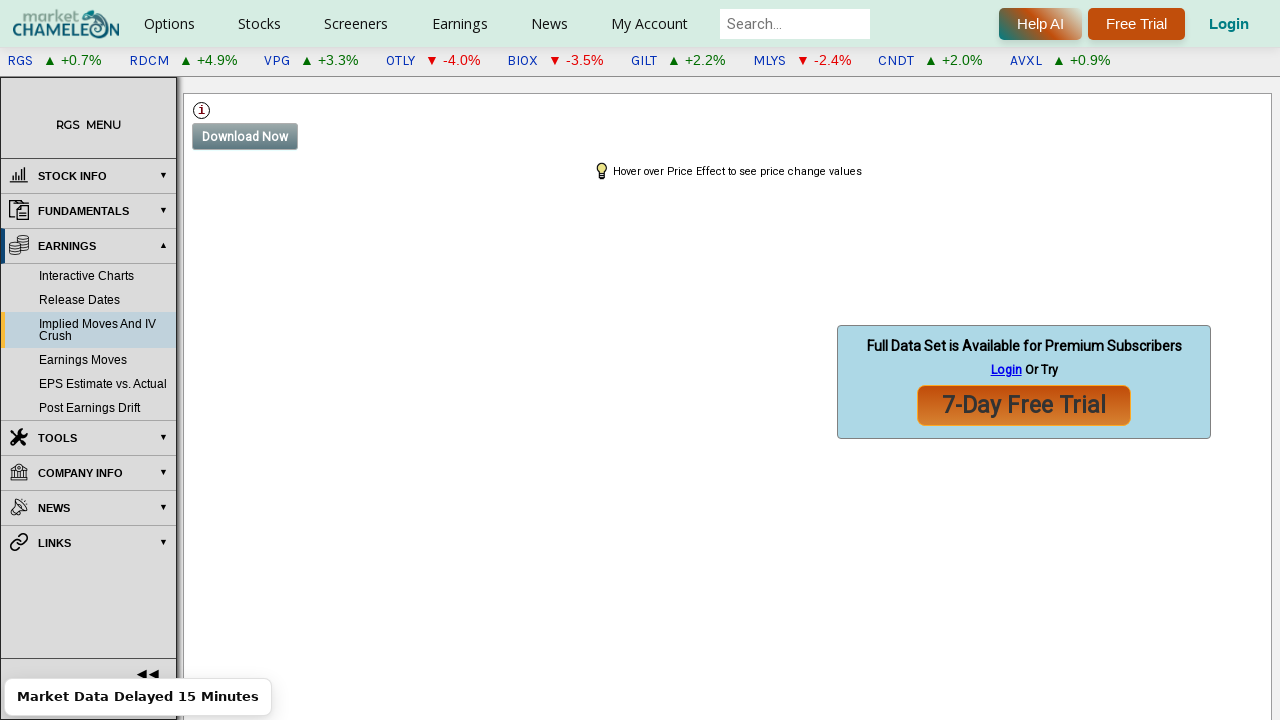

Navigated to earnings chart page for ticker PODC
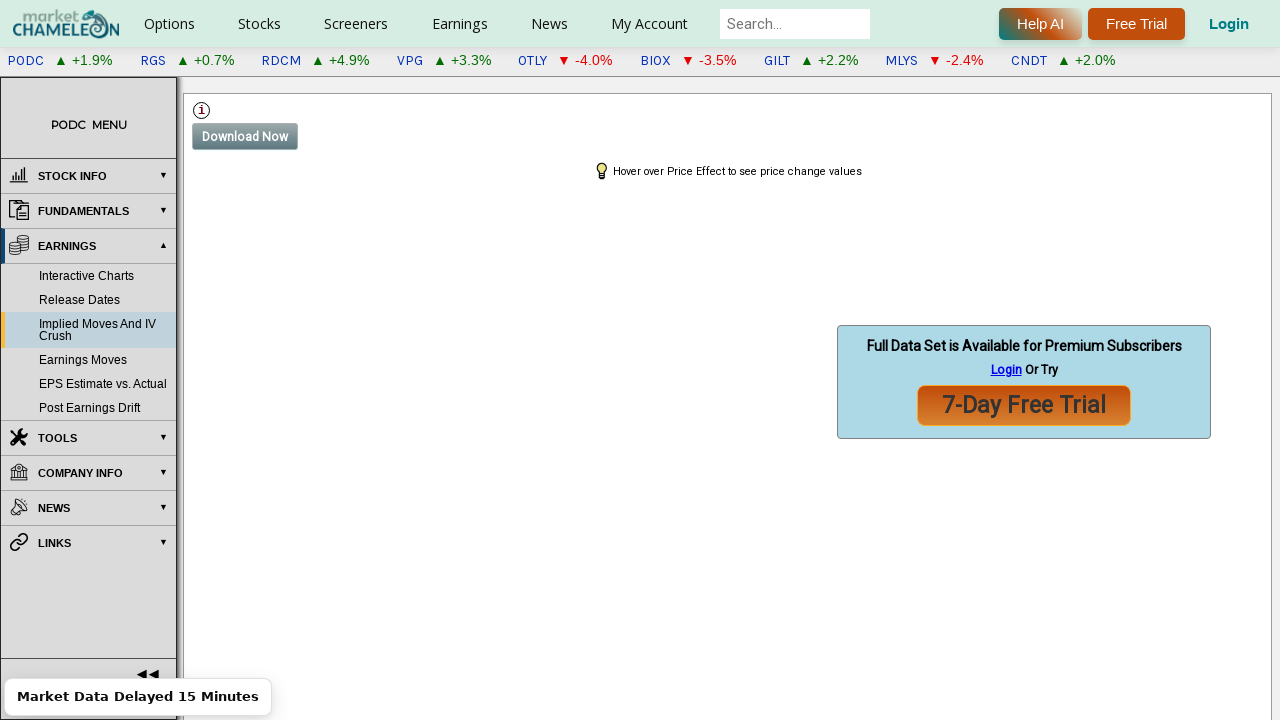

Symbol section header for PODC not found, continuing
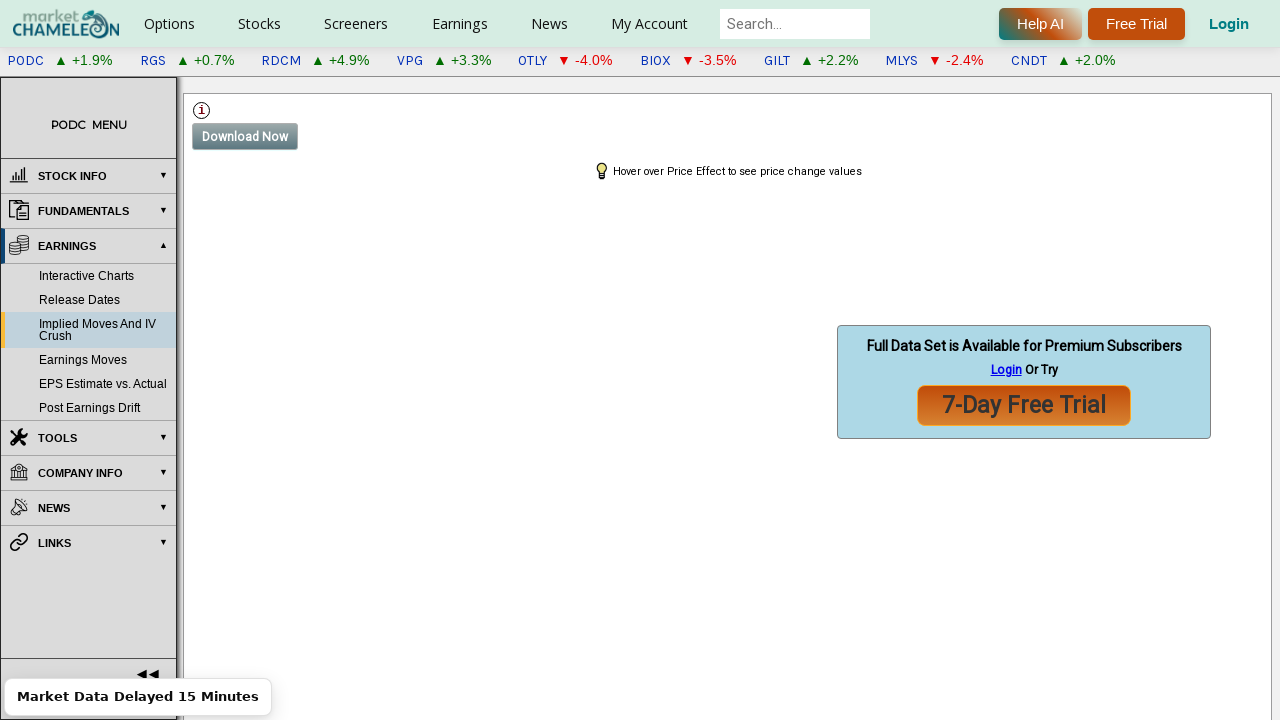

Navigated to earnings chart page for ticker CRWS
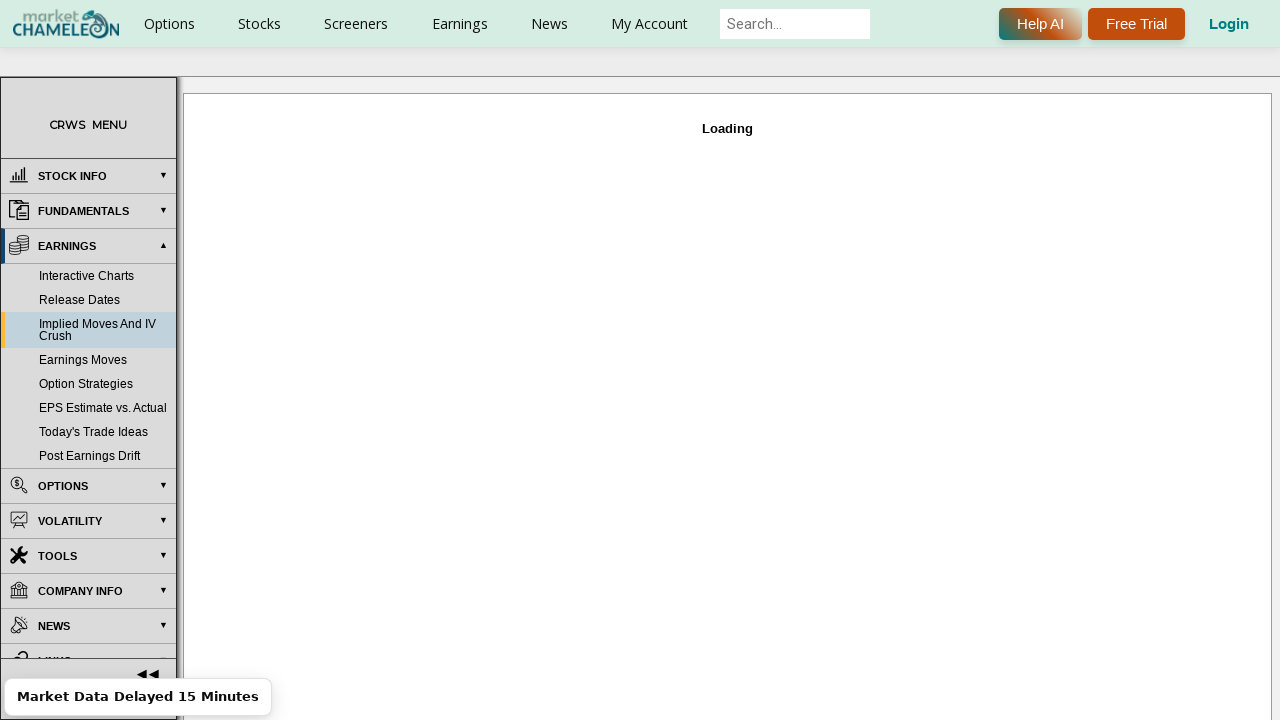

Symbol section header for CRWS loaded successfully
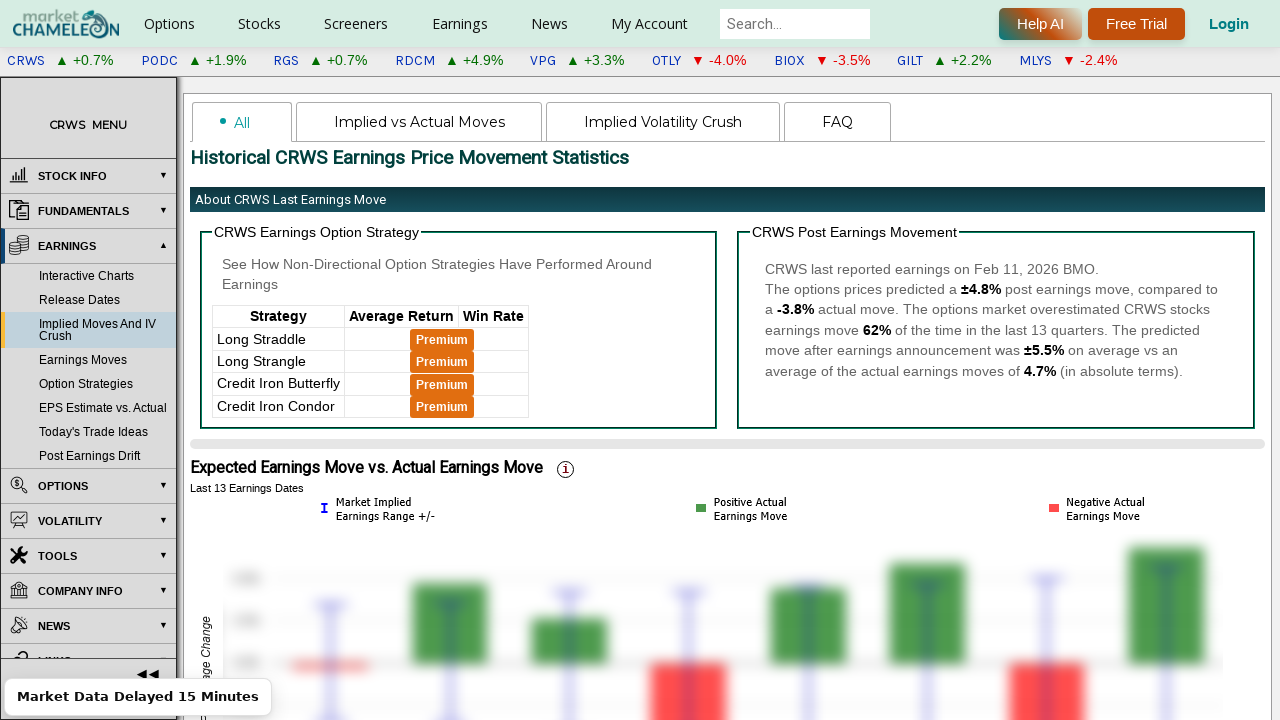

Navigated to earnings chart page for ticker NMTC
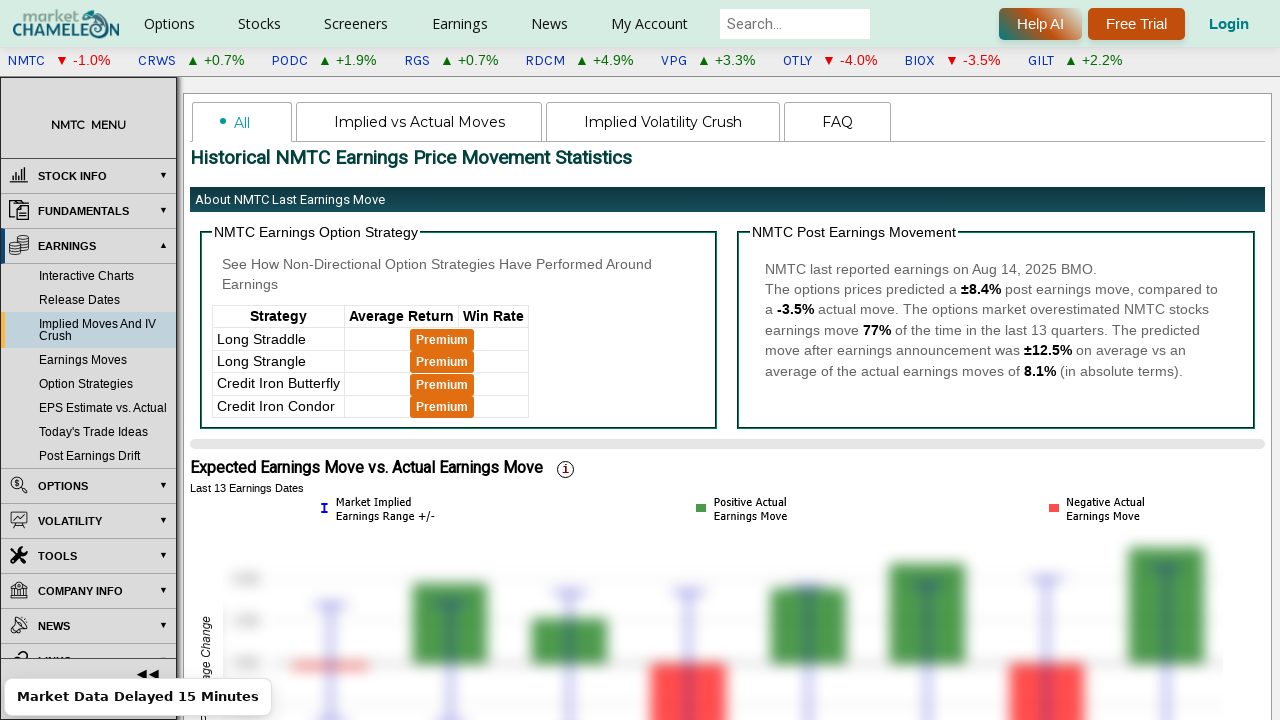

Symbol section header for NMTC loaded successfully
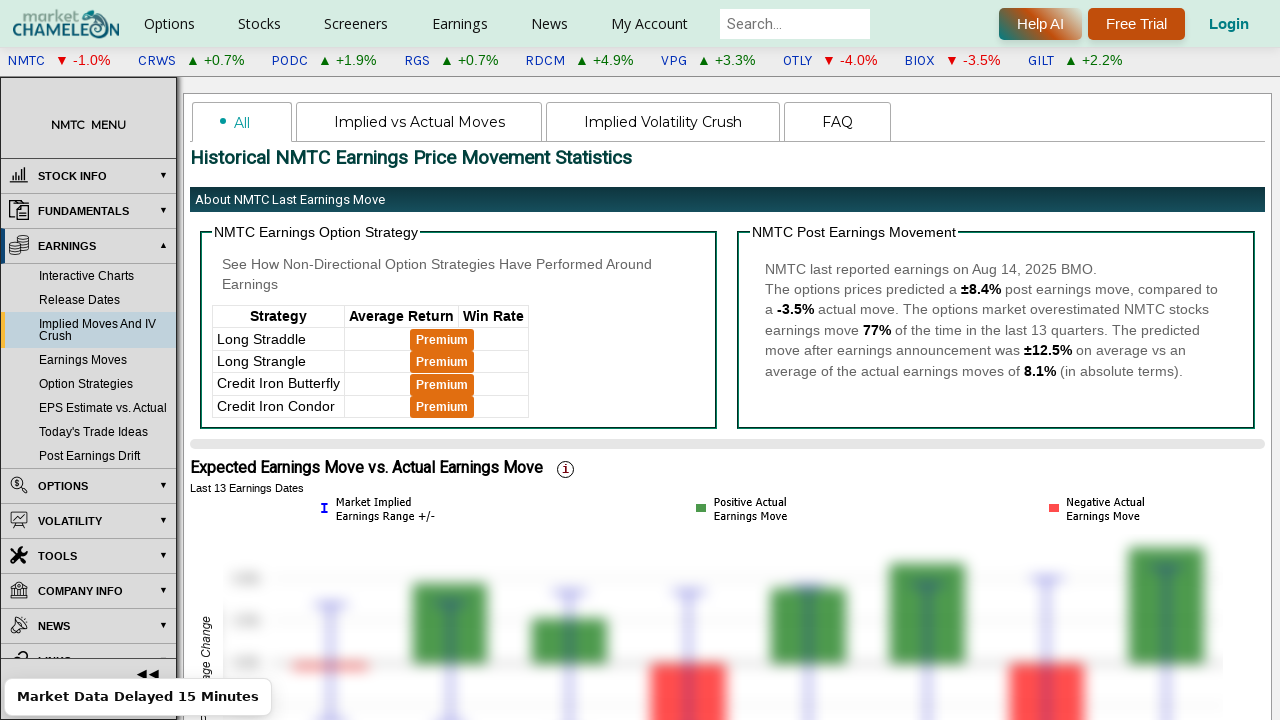

Navigated to earnings chart page for ticker PYPD
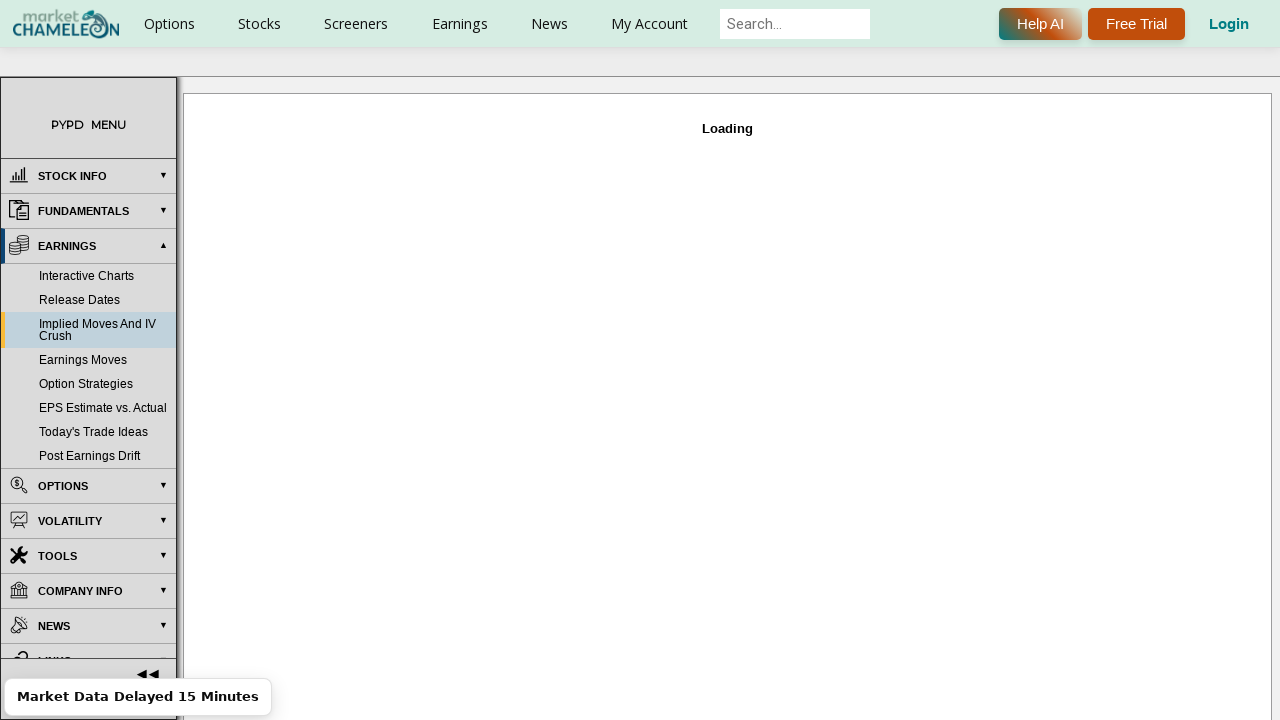

Symbol section header for PYPD loaded successfully
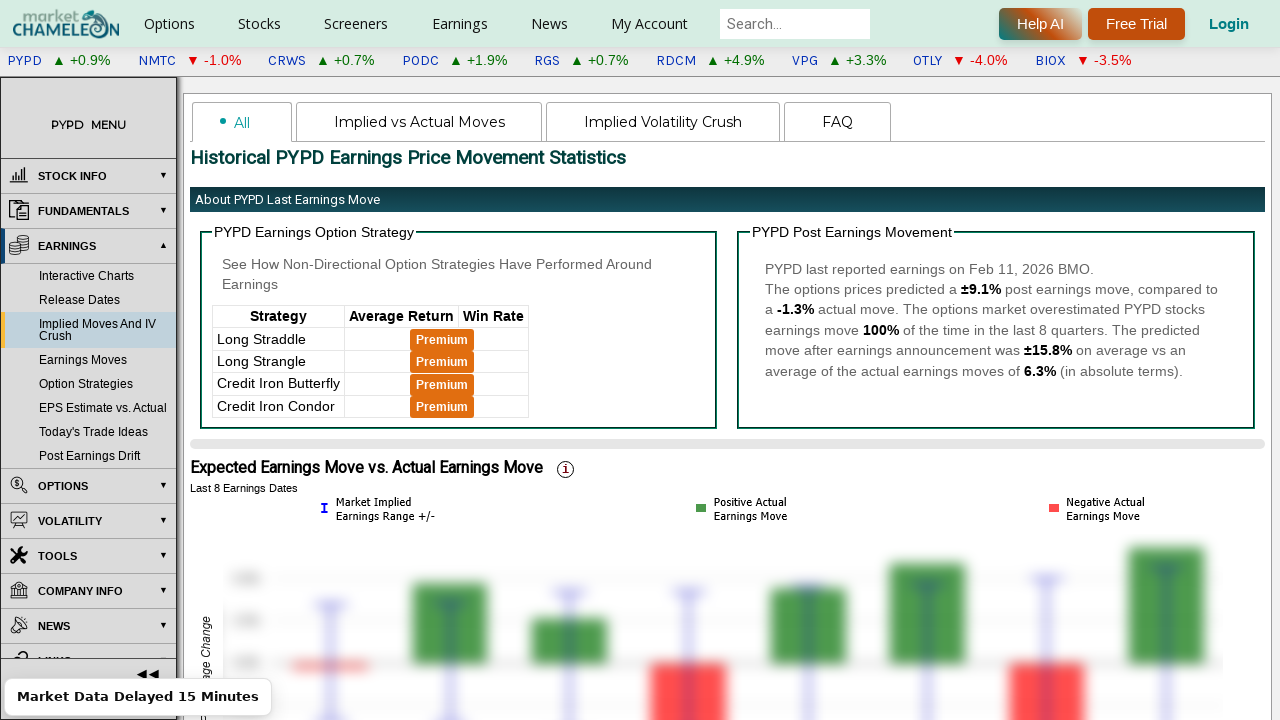

Navigated to earnings chart page for ticker SPMC
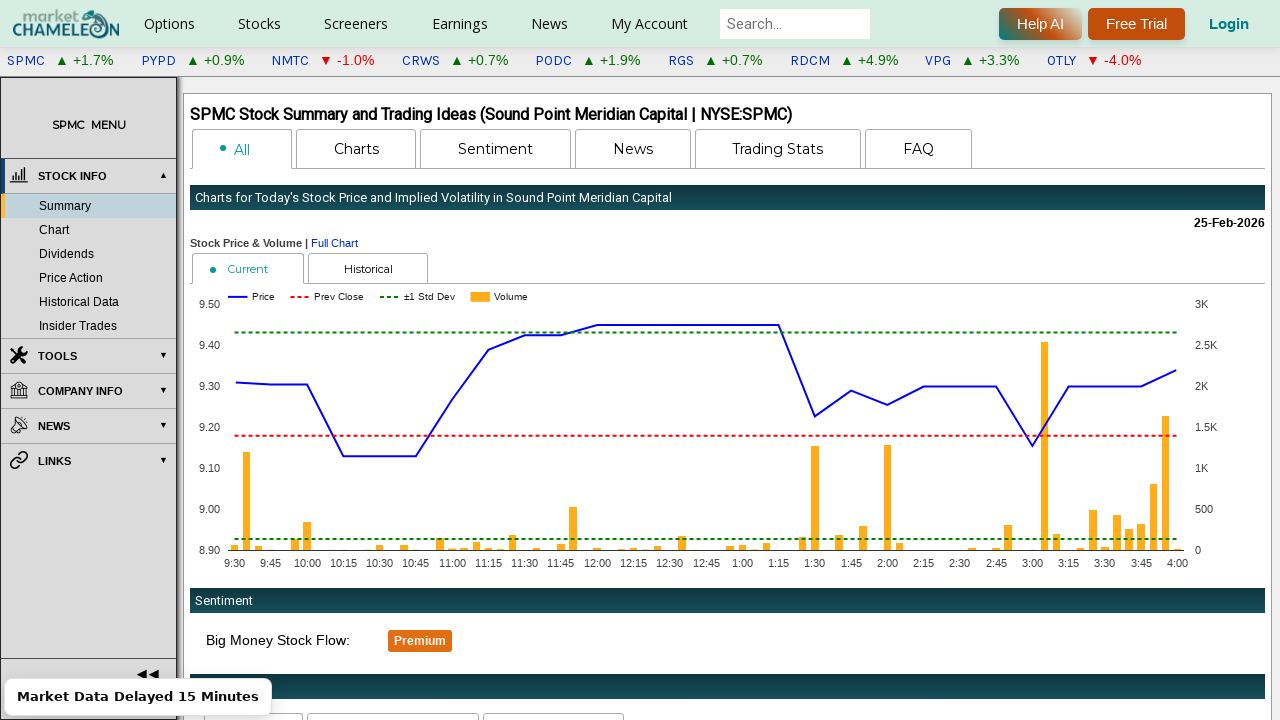

Symbol section header for SPMC not found, continuing
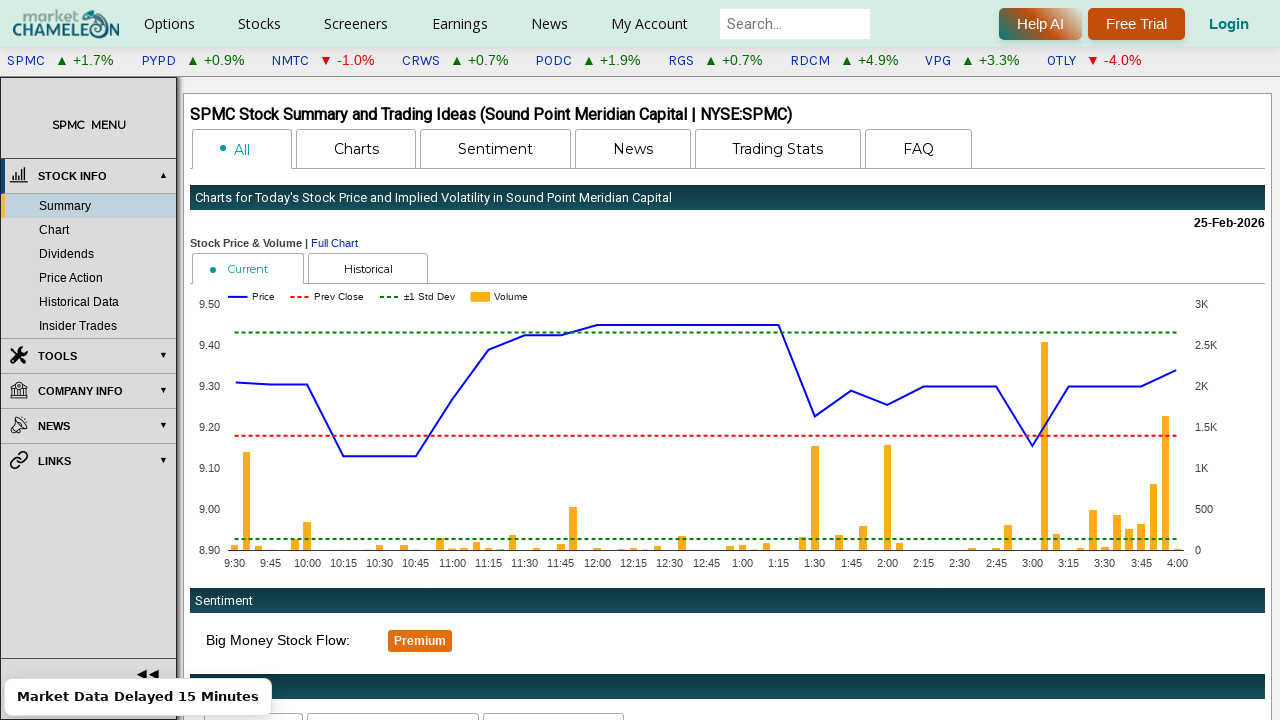

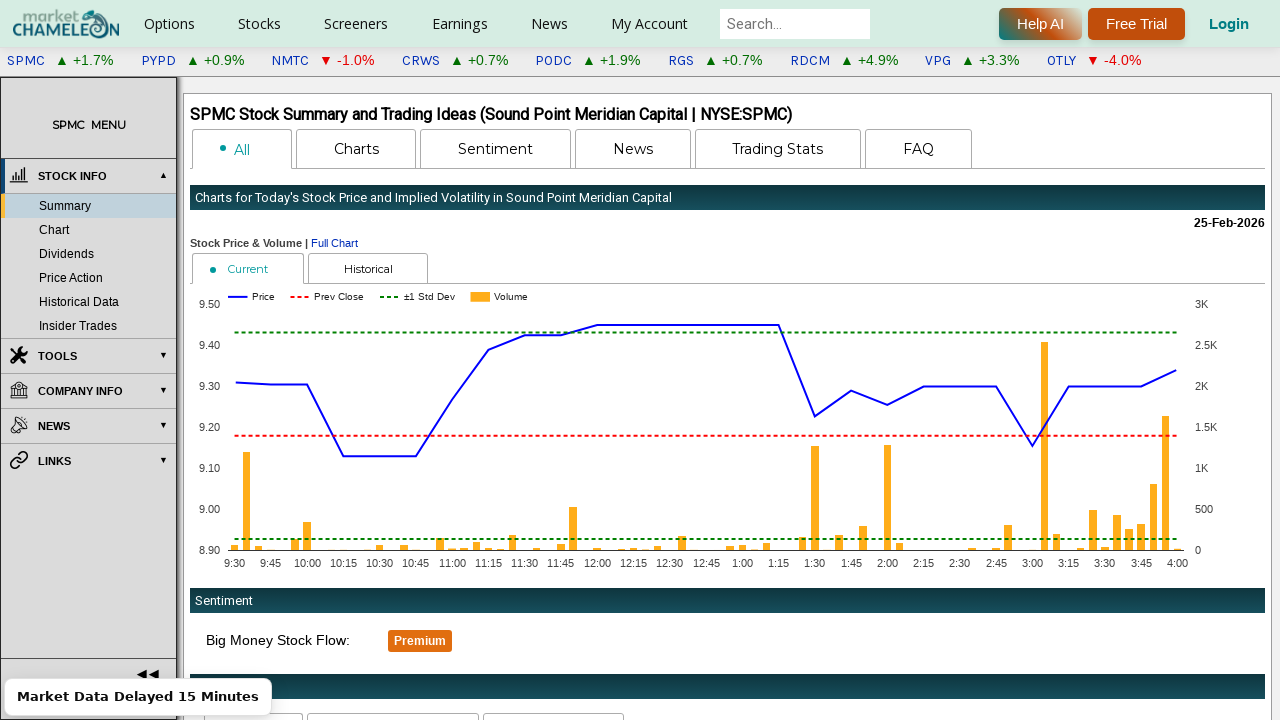